Tests date picker by navigating back to May 2018 and selecting the 18th day

Starting URL: https://www.lambdatest.com/selenium-playground/bootstrap-date-picker-demo

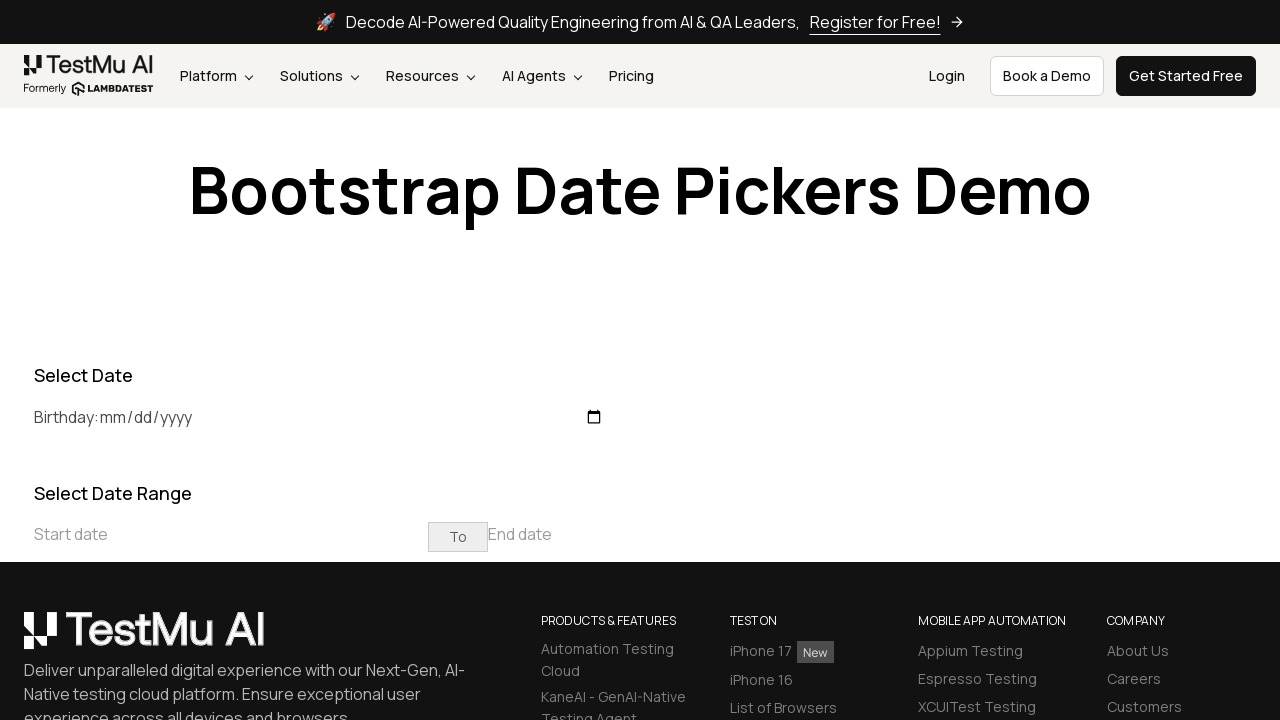

Clicked on start date field to open date picker at (231, 534) on [placeholder="Start date"]
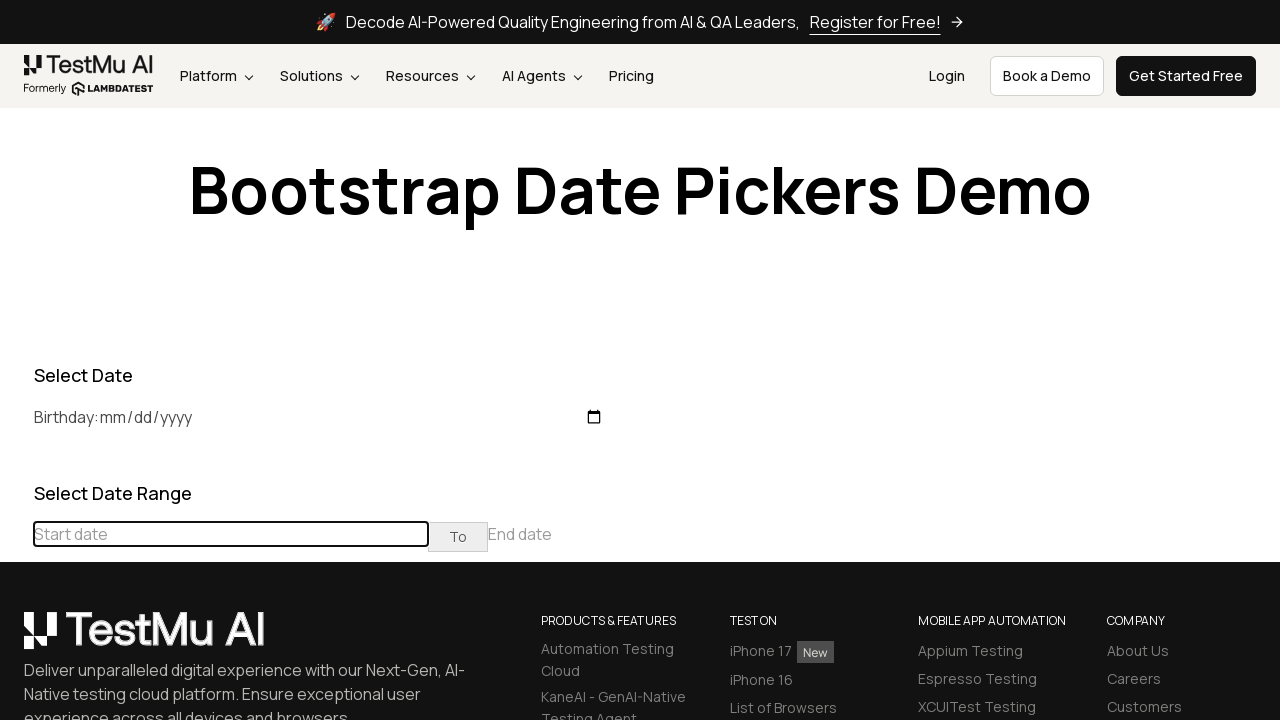

Clicked previous button to navigate back in date picker at (16, 465) on xpath=//div[@class="datepicker-days"]//th[@class="prev"]
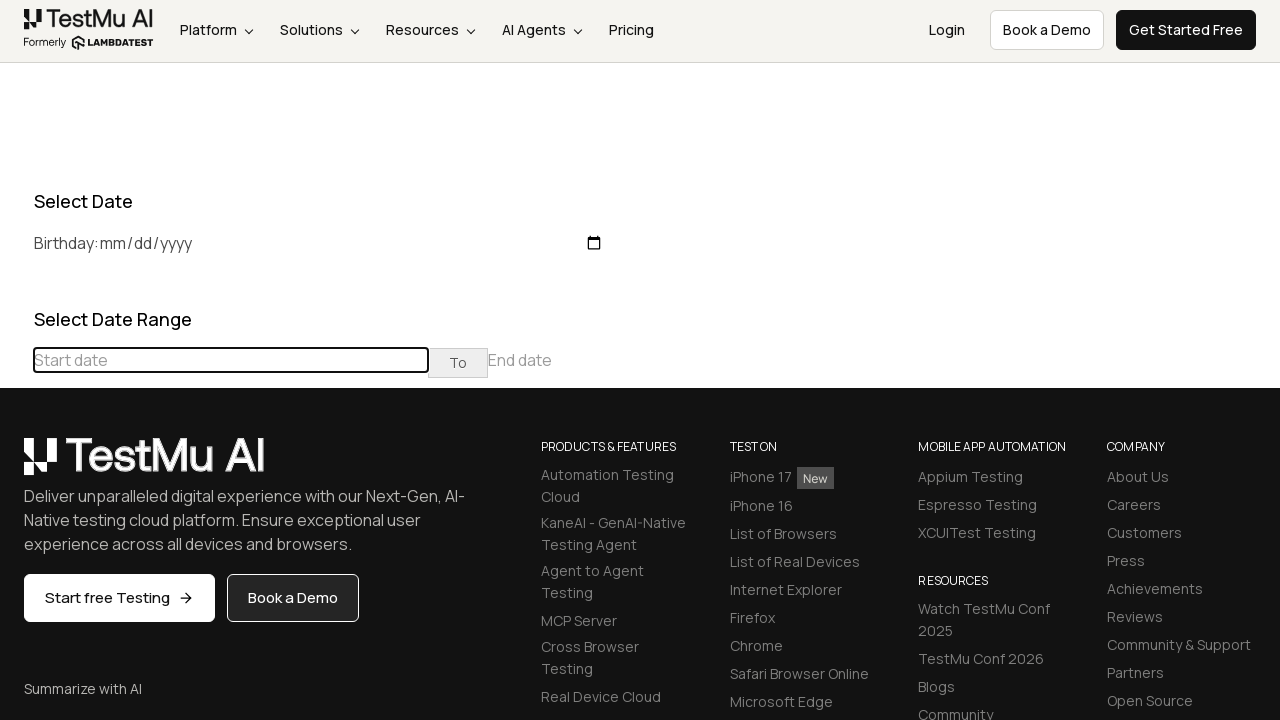

Clicked previous button to navigate back in date picker at (16, 465) on xpath=//div[@class="datepicker-days"]//th[@class="prev"]
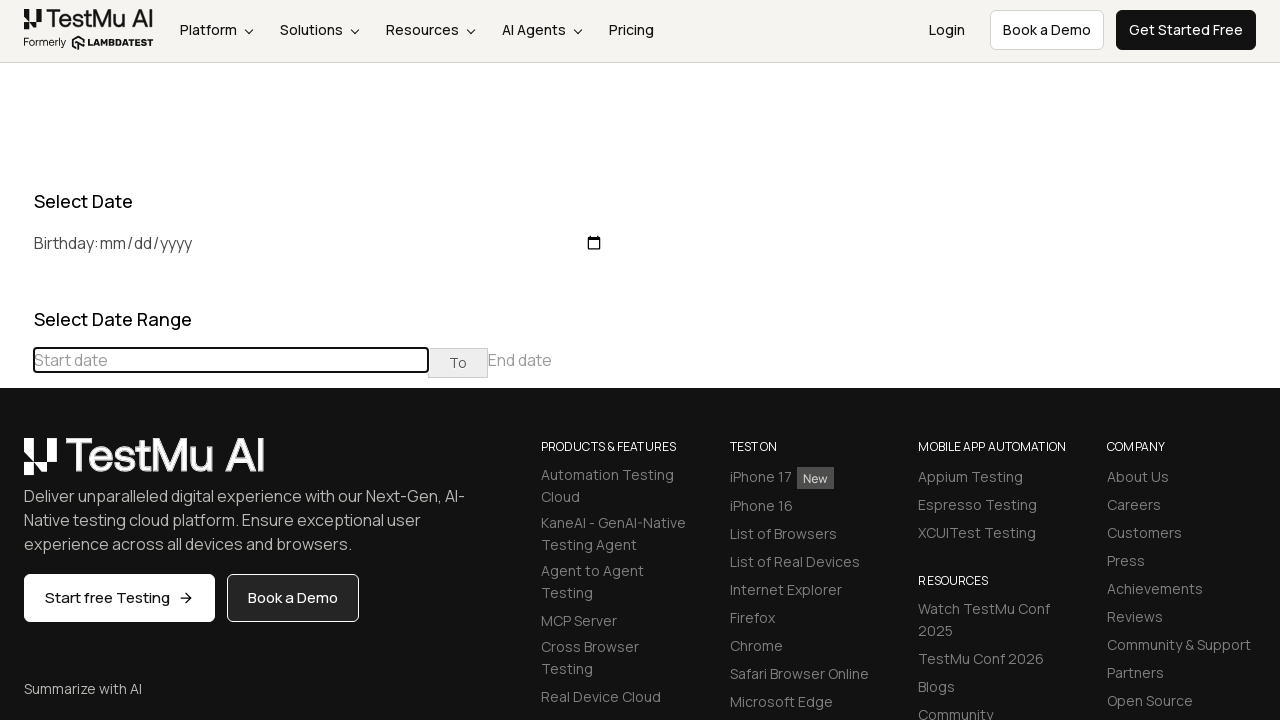

Clicked previous button to navigate back in date picker at (16, 465) on xpath=//div[@class="datepicker-days"]//th[@class="prev"]
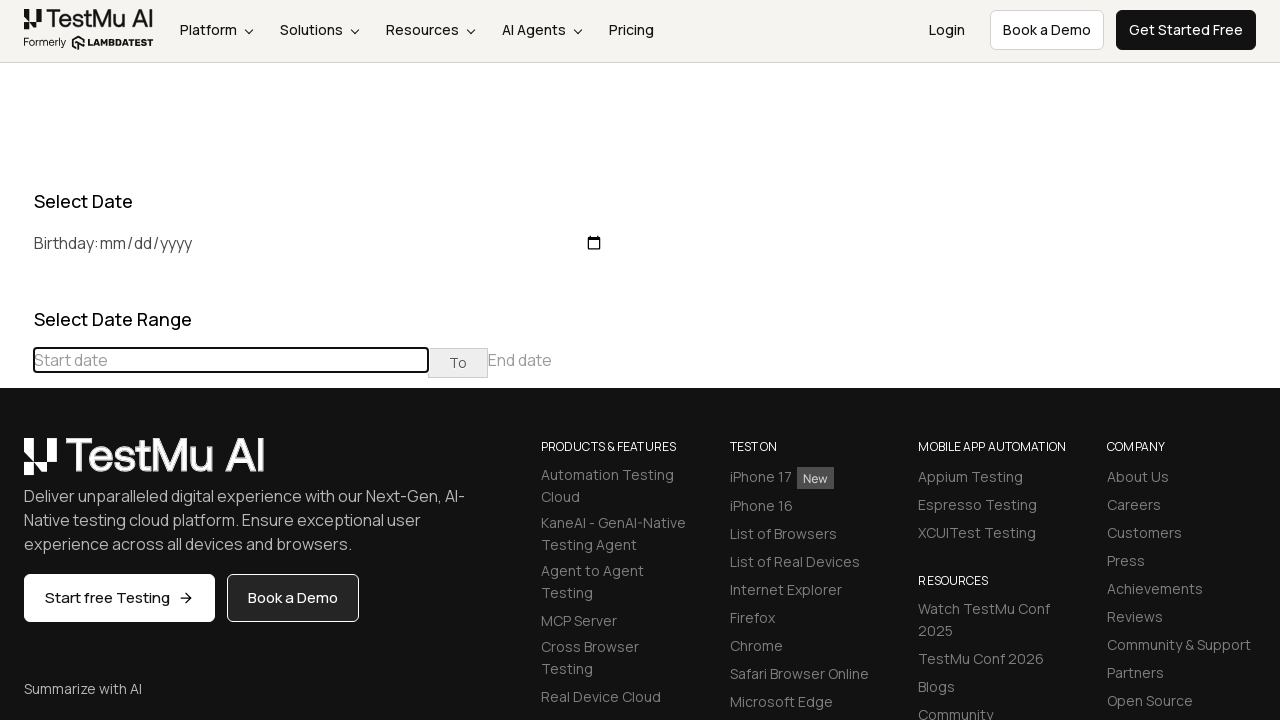

Clicked previous button to navigate back in date picker at (16, 465) on xpath=//div[@class="datepicker-days"]//th[@class="prev"]
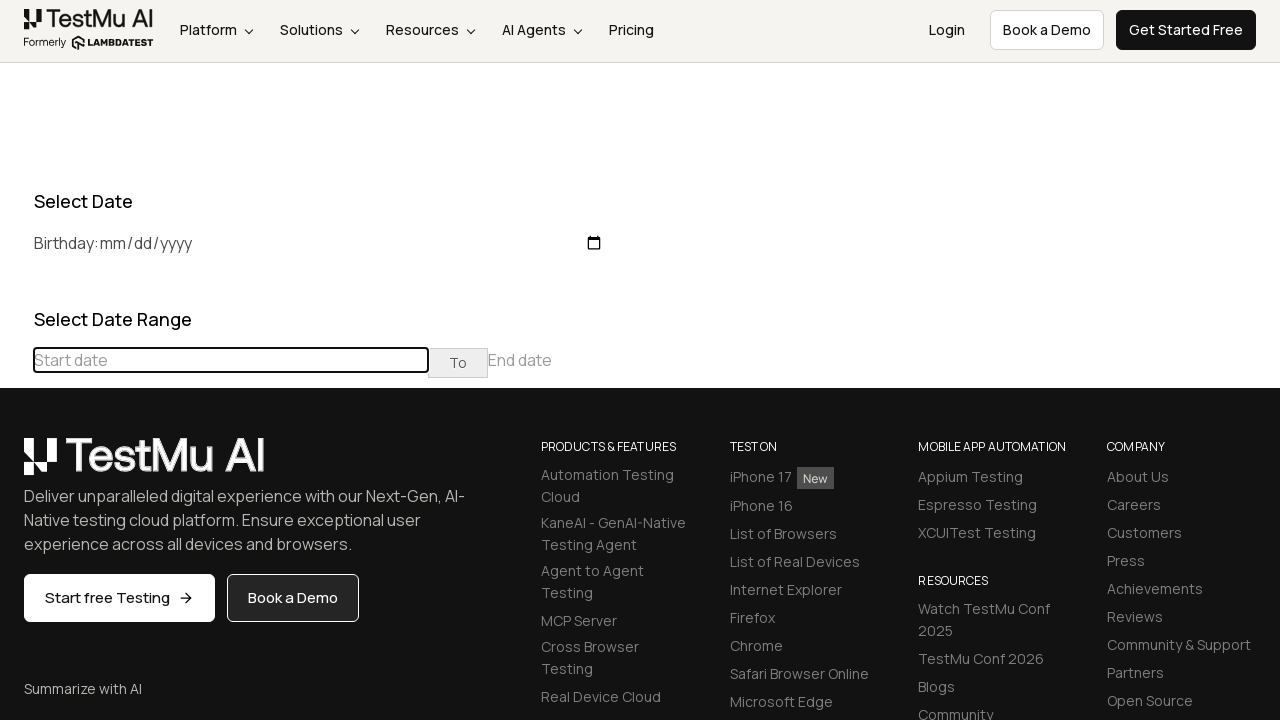

Clicked previous button to navigate back in date picker at (16, 465) on xpath=//div[@class="datepicker-days"]//th[@class="prev"]
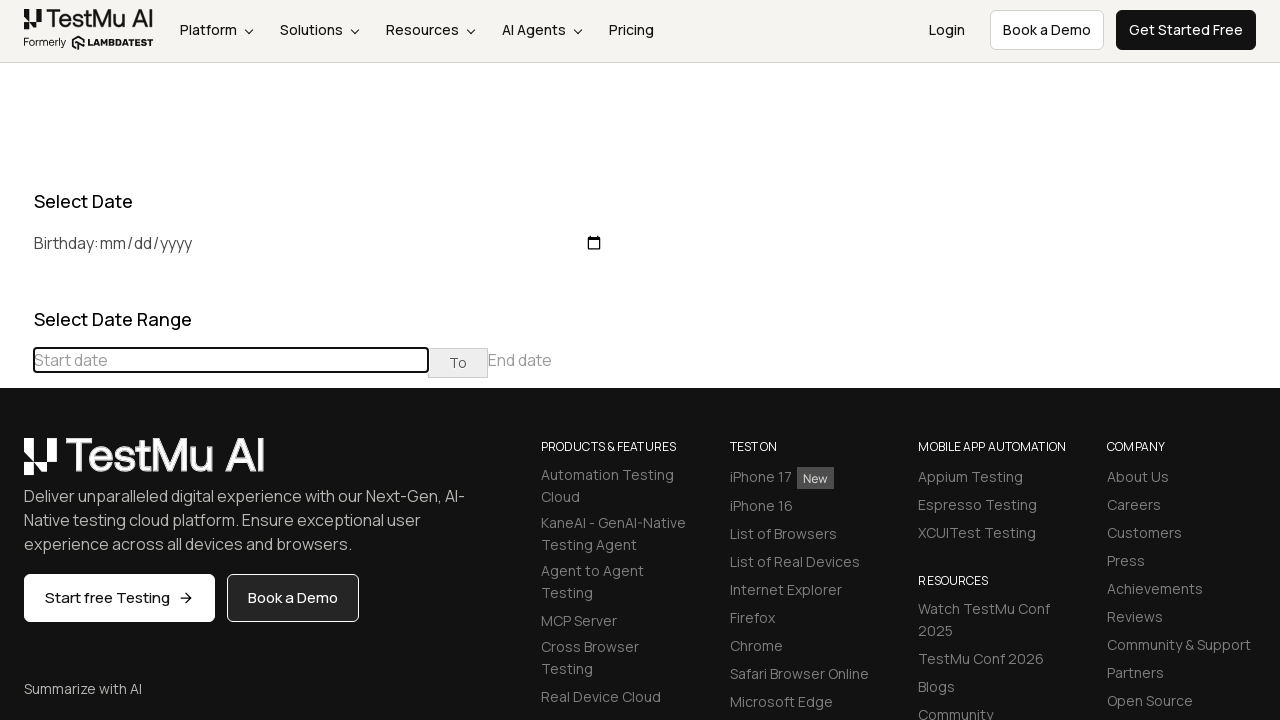

Clicked previous button to navigate back in date picker at (16, 465) on xpath=//div[@class="datepicker-days"]//th[@class="prev"]
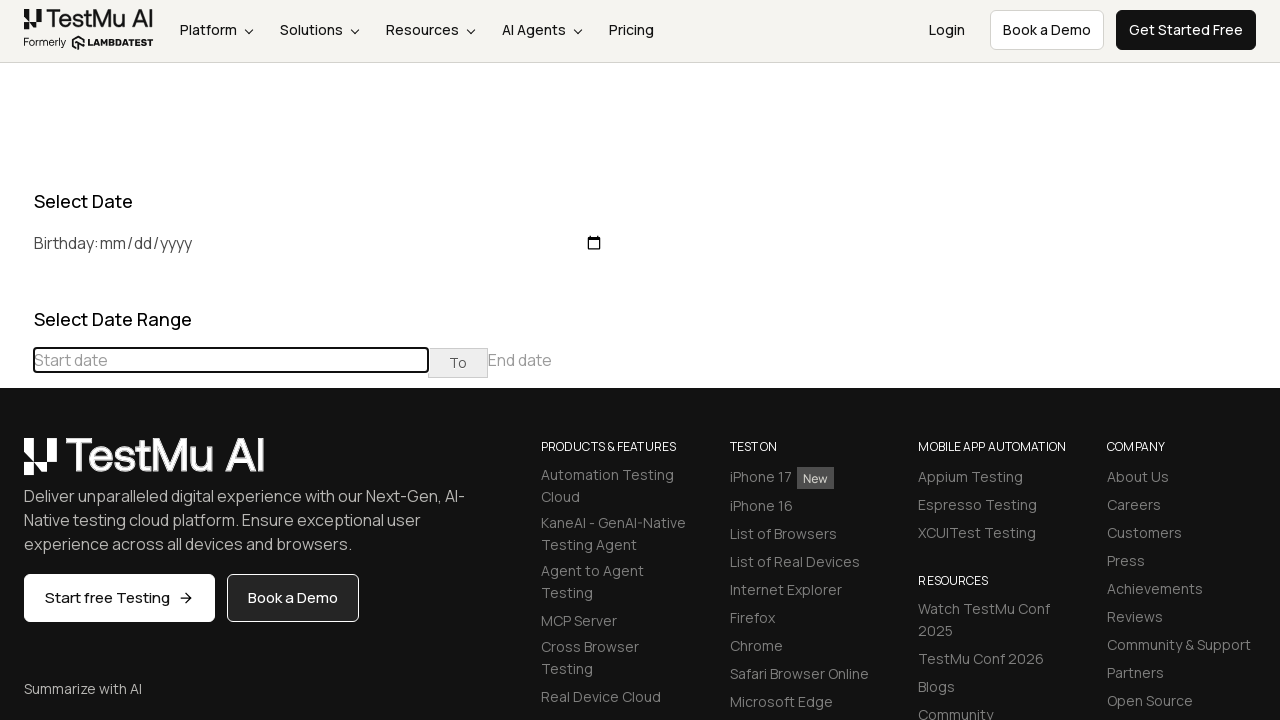

Clicked previous button to navigate back in date picker at (16, 465) on xpath=//div[@class="datepicker-days"]//th[@class="prev"]
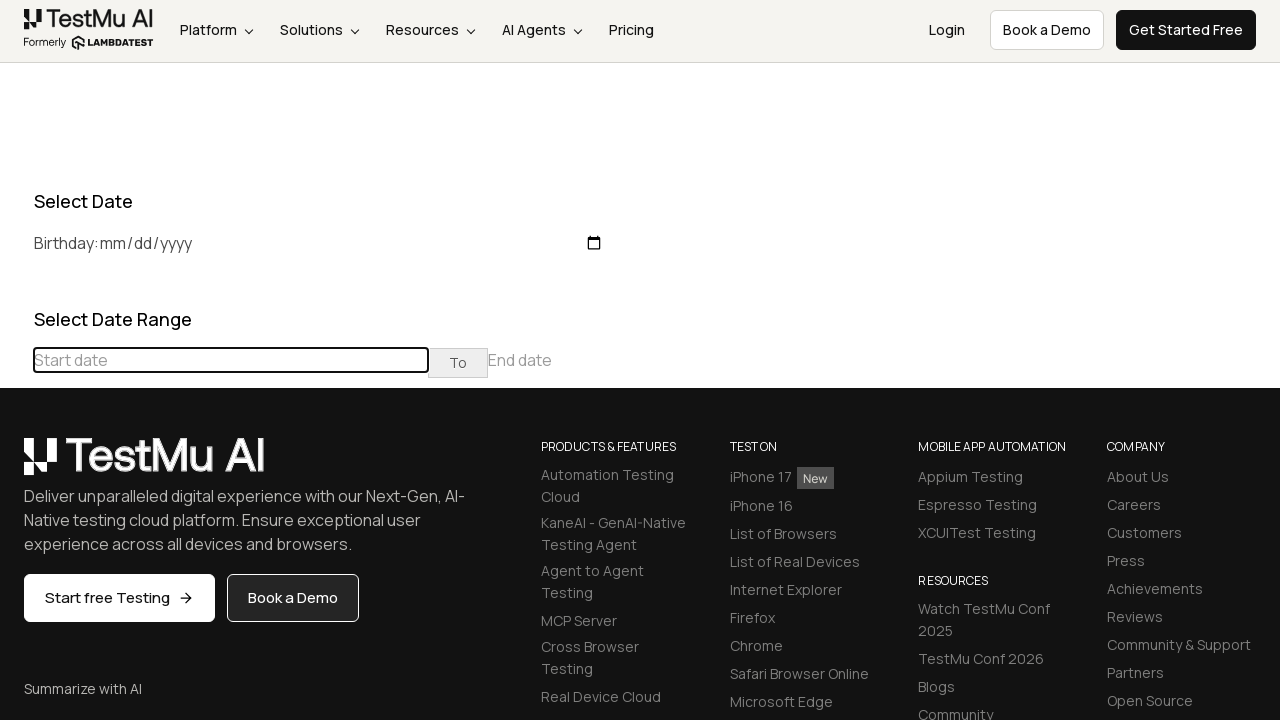

Clicked previous button to navigate back in date picker at (16, 465) on xpath=//div[@class="datepicker-days"]//th[@class="prev"]
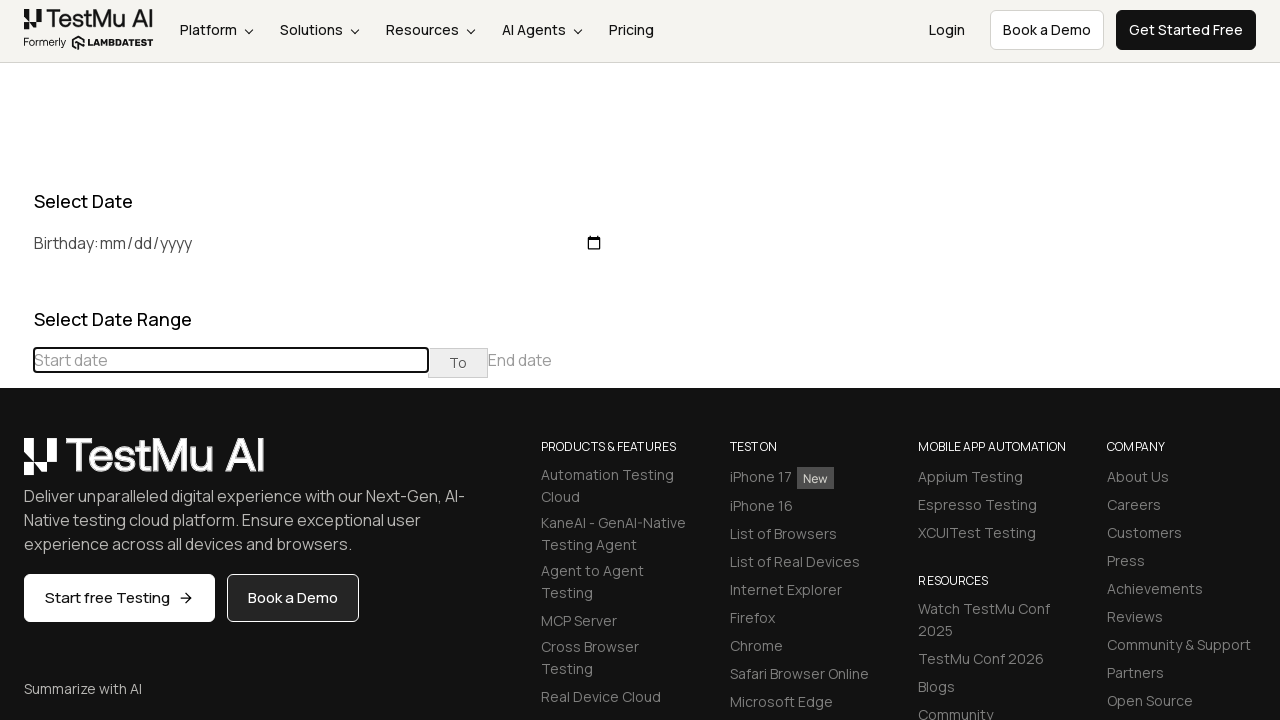

Clicked previous button to navigate back in date picker at (16, 465) on xpath=//div[@class="datepicker-days"]//th[@class="prev"]
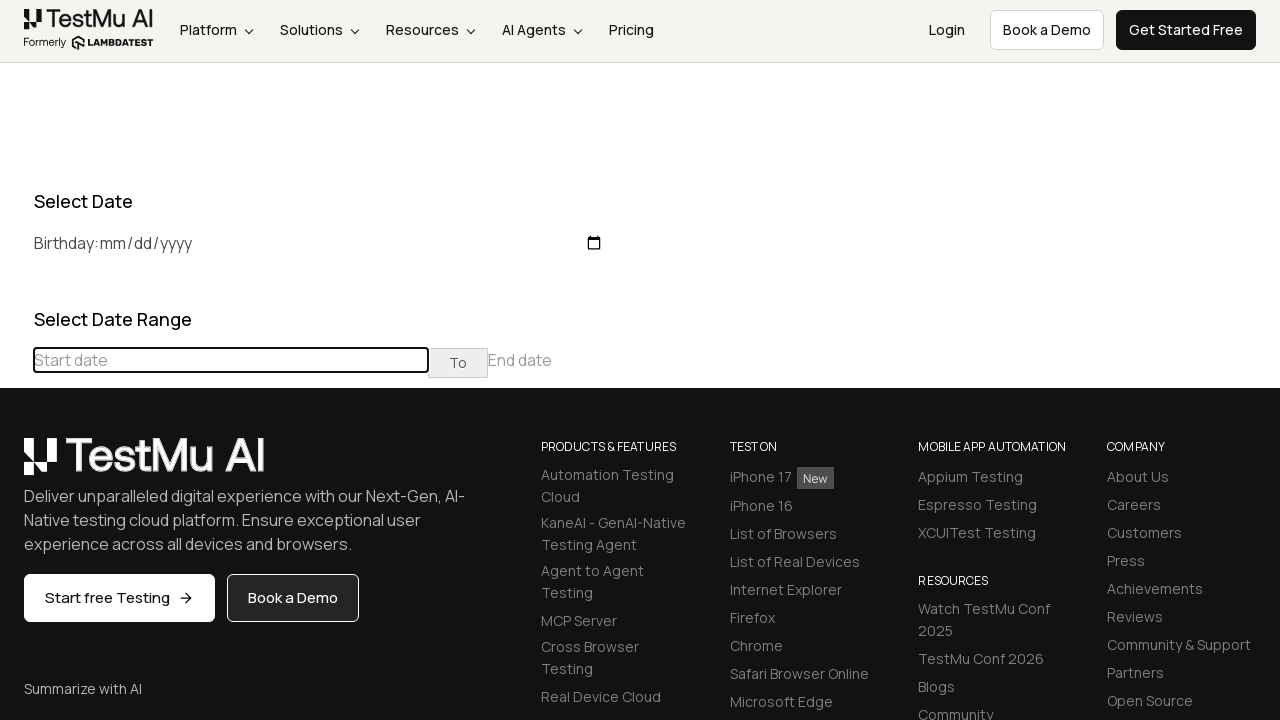

Clicked previous button to navigate back in date picker at (16, 465) on xpath=//div[@class="datepicker-days"]//th[@class="prev"]
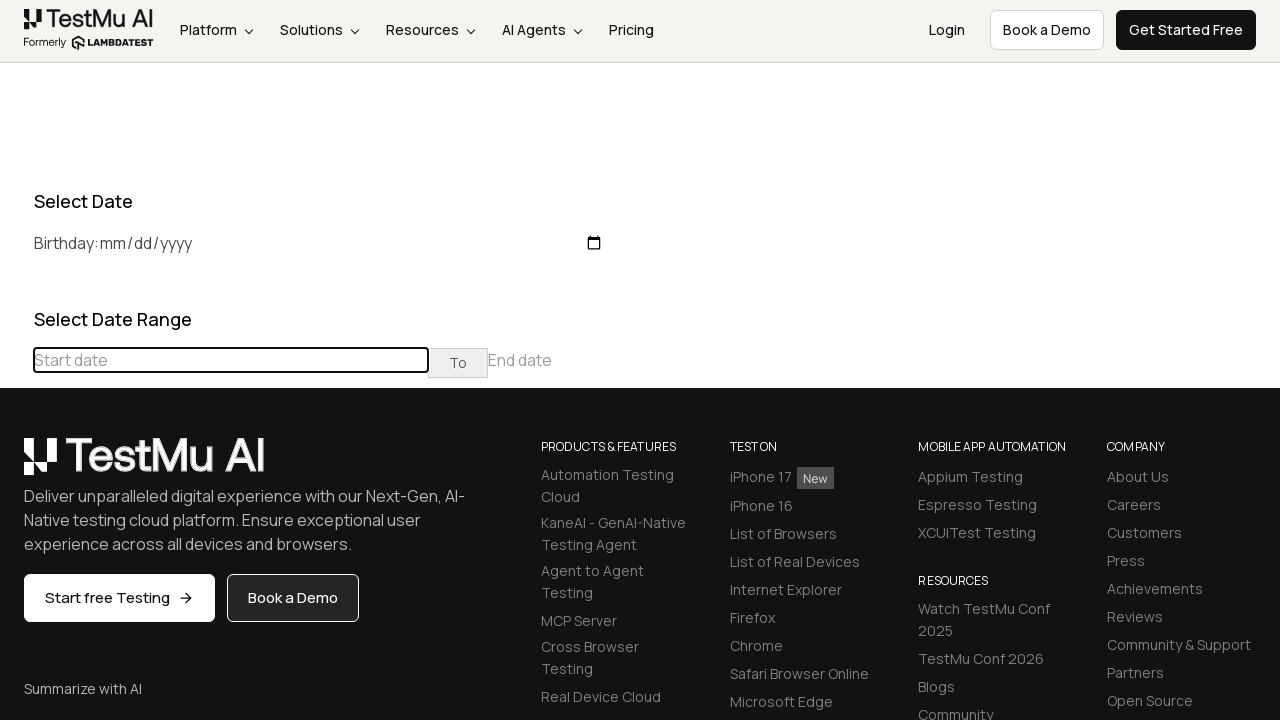

Clicked previous button to navigate back in date picker at (16, 465) on xpath=//div[@class="datepicker-days"]//th[@class="prev"]
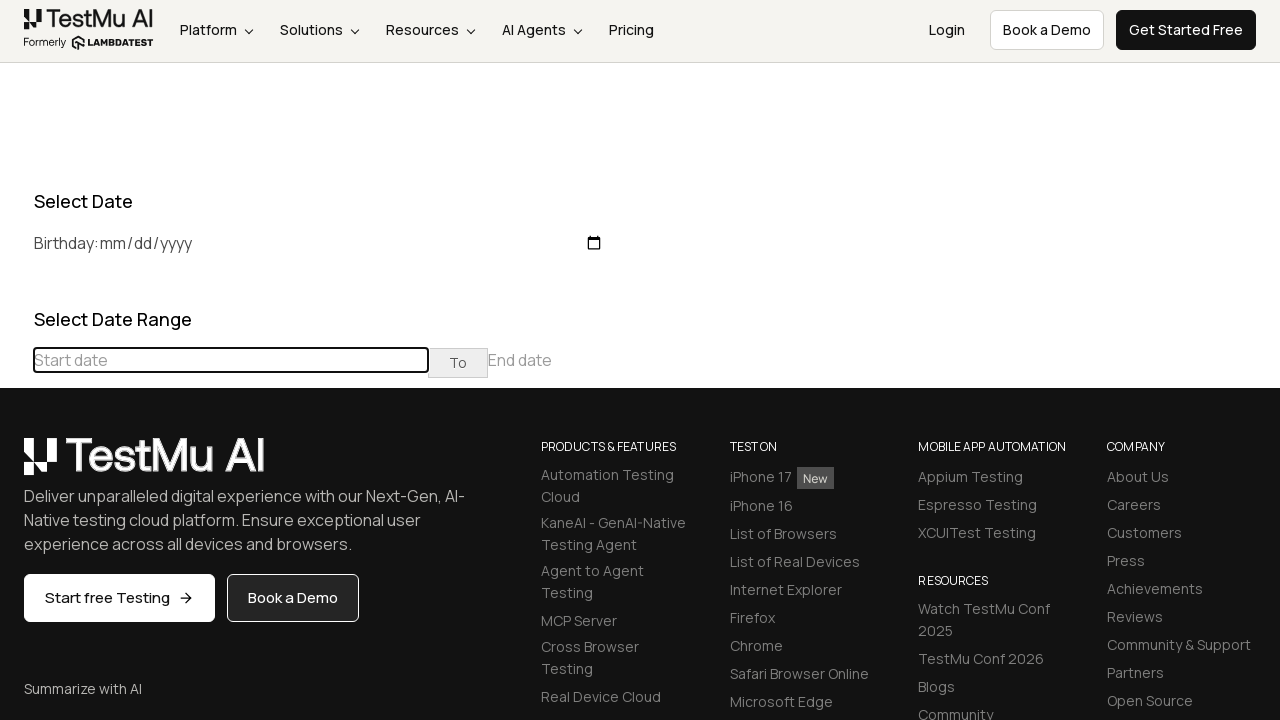

Clicked previous button to navigate back in date picker at (16, 465) on xpath=//div[@class="datepicker-days"]//th[@class="prev"]
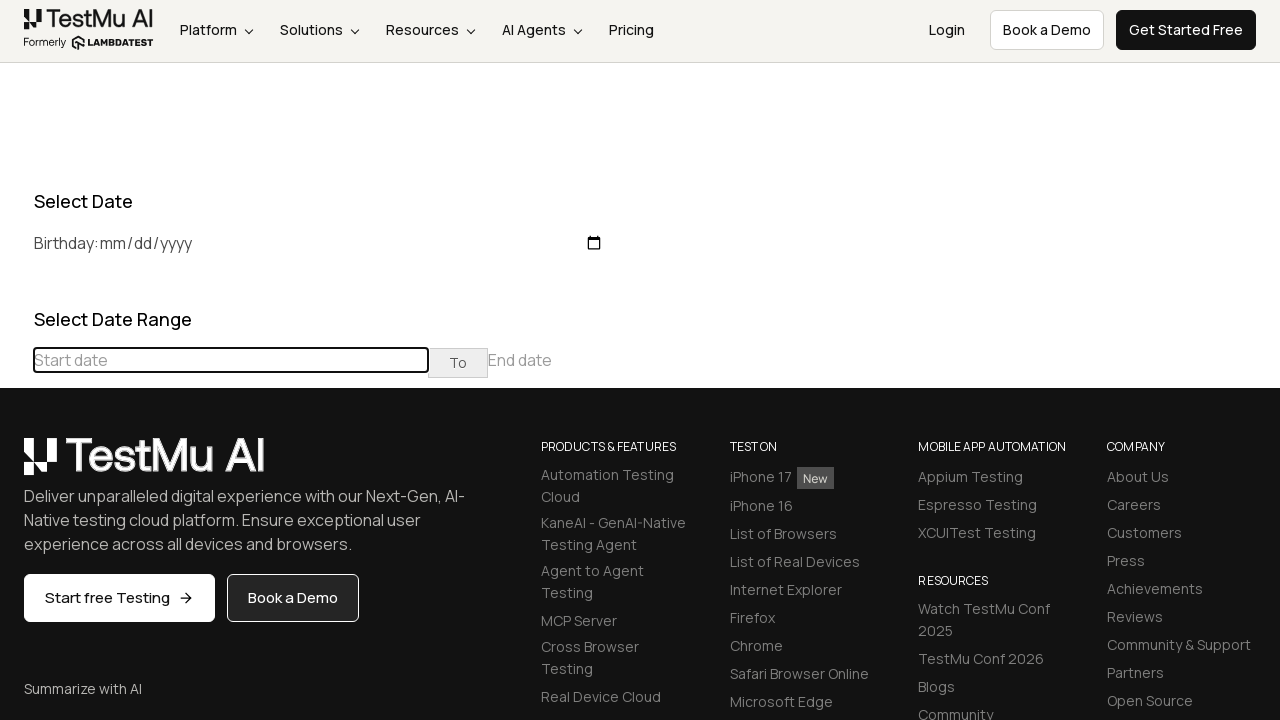

Clicked previous button to navigate back in date picker at (16, 465) on xpath=//div[@class="datepicker-days"]//th[@class="prev"]
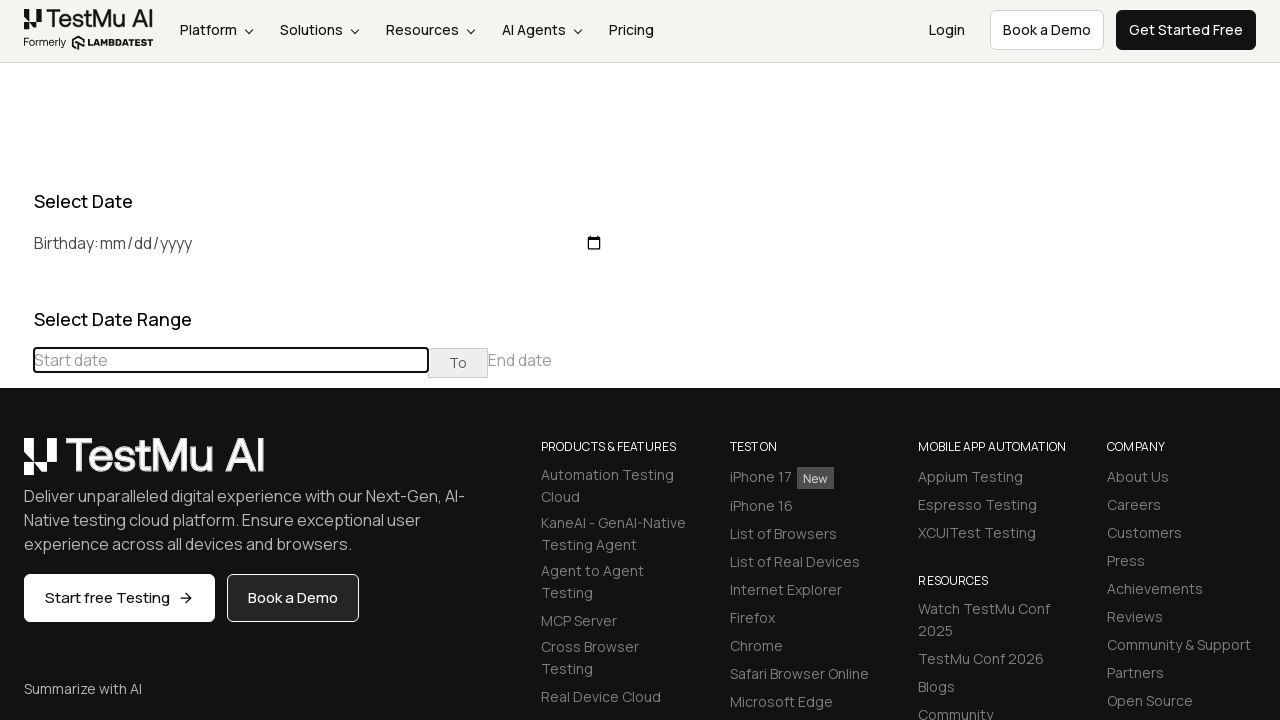

Clicked previous button to navigate back in date picker at (16, 465) on xpath=//div[@class="datepicker-days"]//th[@class="prev"]
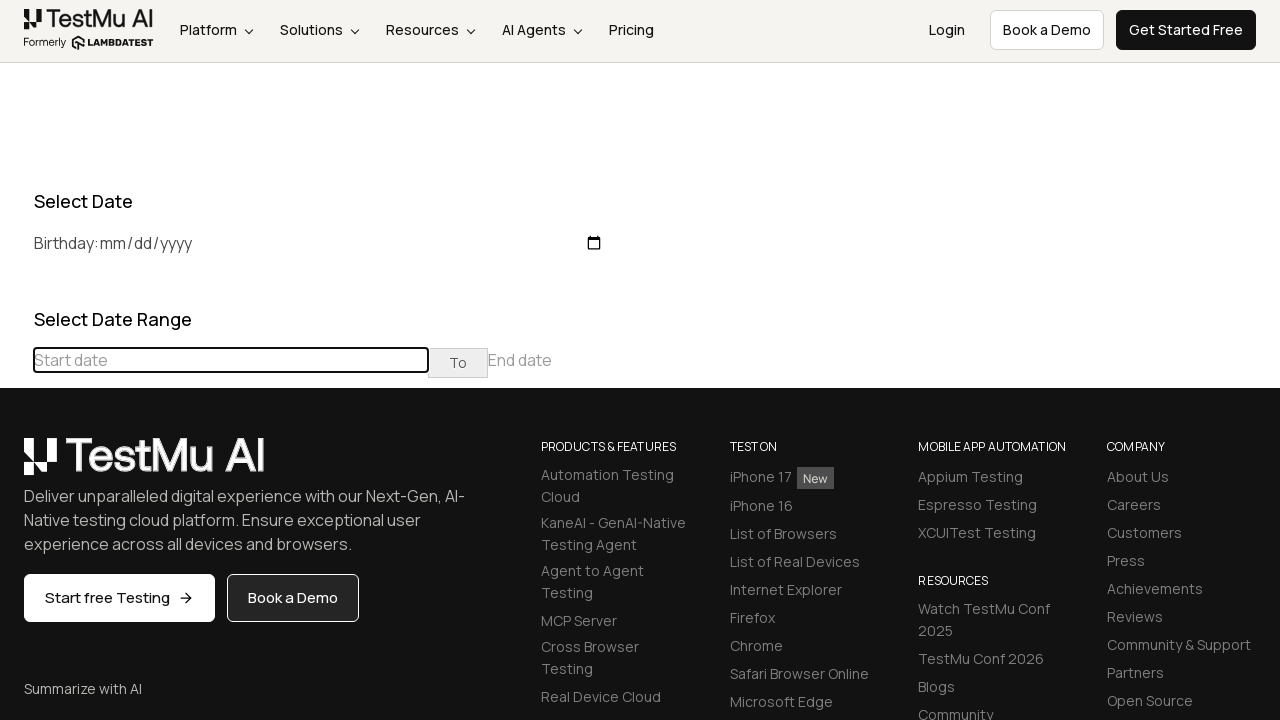

Clicked previous button to navigate back in date picker at (16, 465) on xpath=//div[@class="datepicker-days"]//th[@class="prev"]
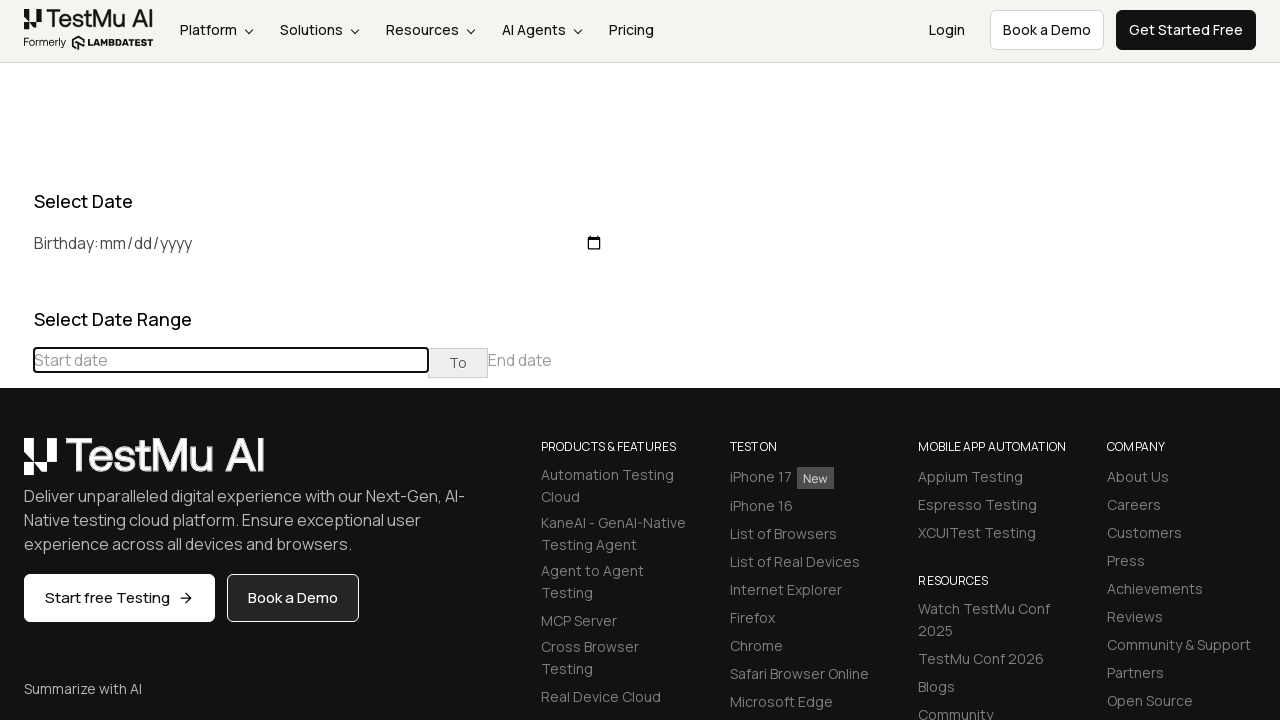

Clicked previous button to navigate back in date picker at (16, 465) on xpath=//div[@class="datepicker-days"]//th[@class="prev"]
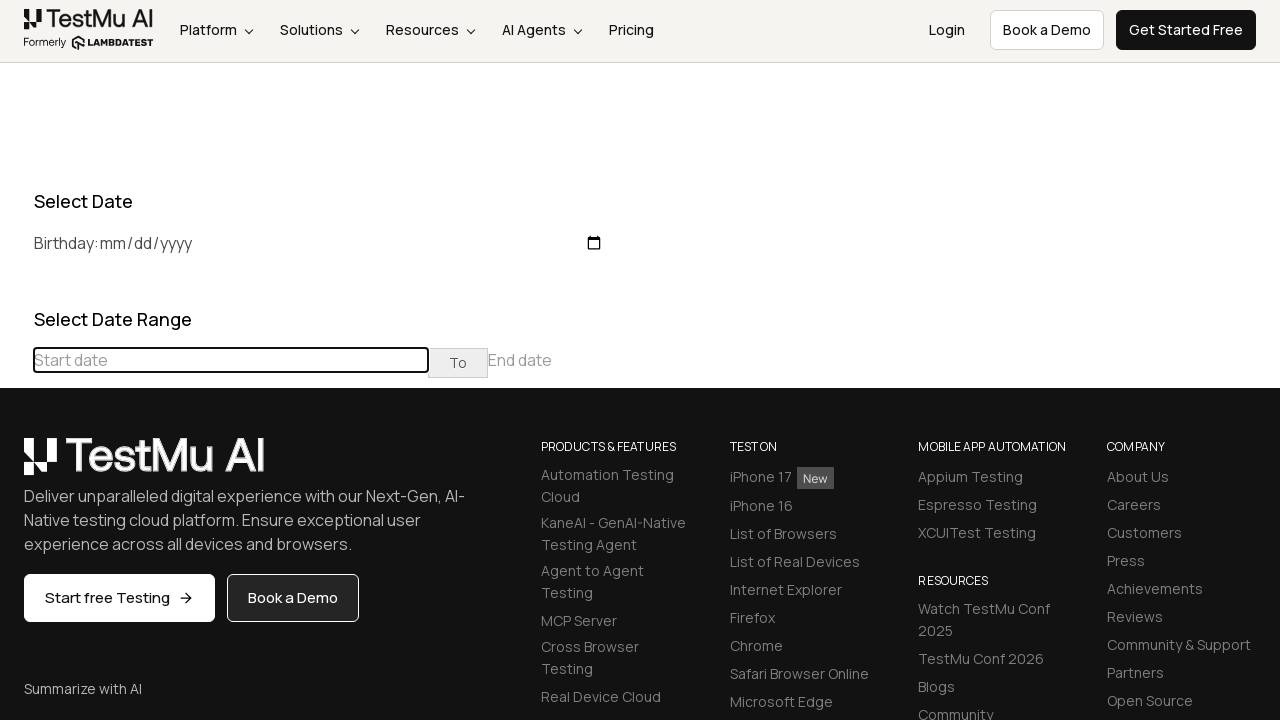

Clicked previous button to navigate back in date picker at (16, 465) on xpath=//div[@class="datepicker-days"]//th[@class="prev"]
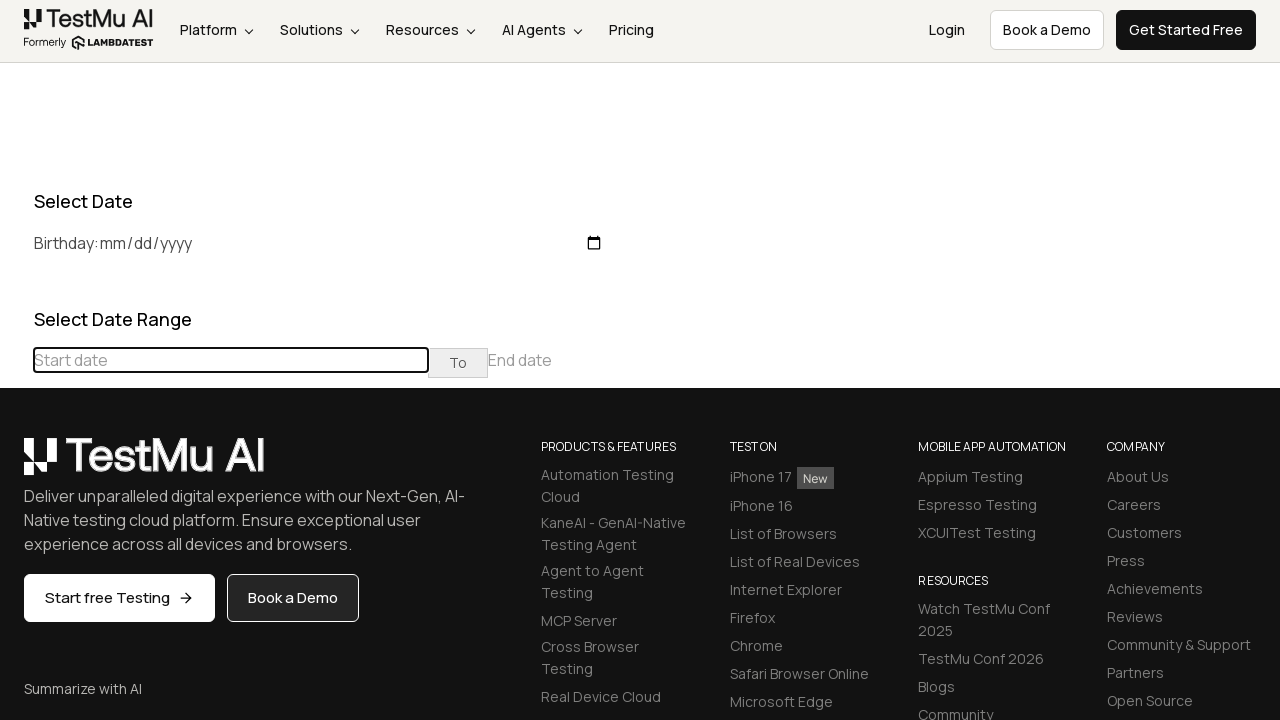

Clicked previous button to navigate back in date picker at (16, 465) on xpath=//div[@class="datepicker-days"]//th[@class="prev"]
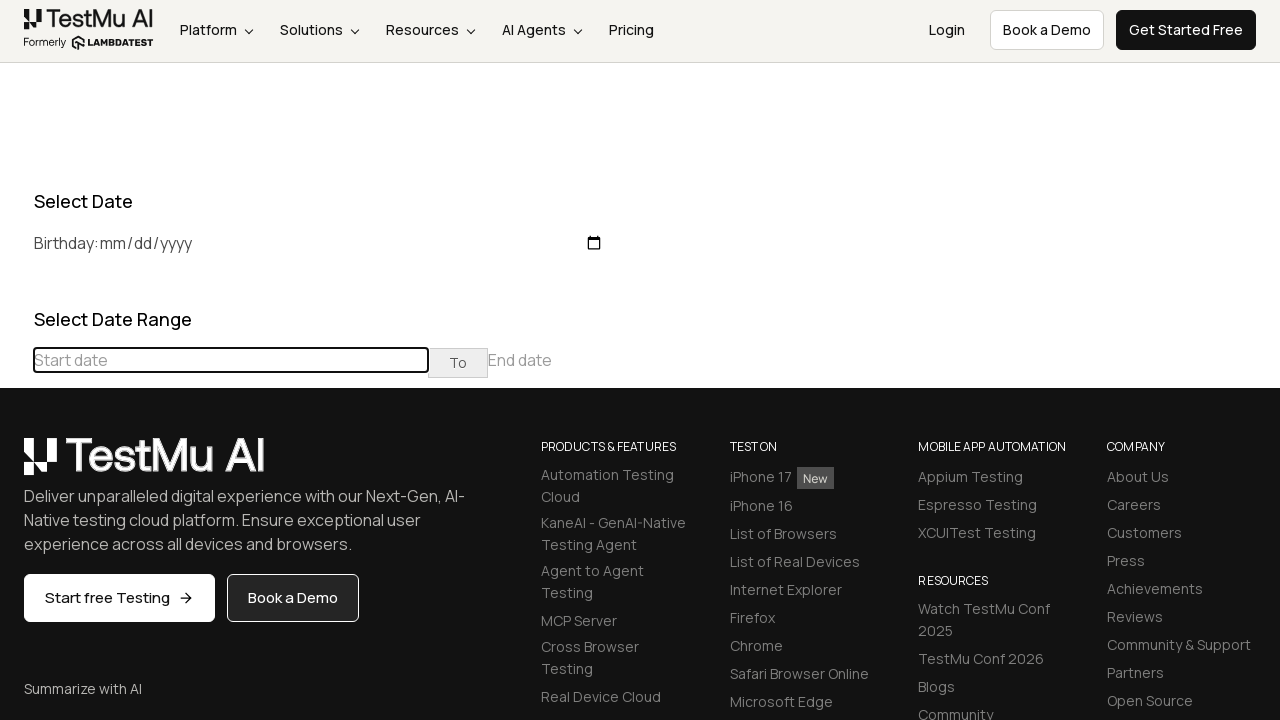

Clicked previous button to navigate back in date picker at (16, 465) on xpath=//div[@class="datepicker-days"]//th[@class="prev"]
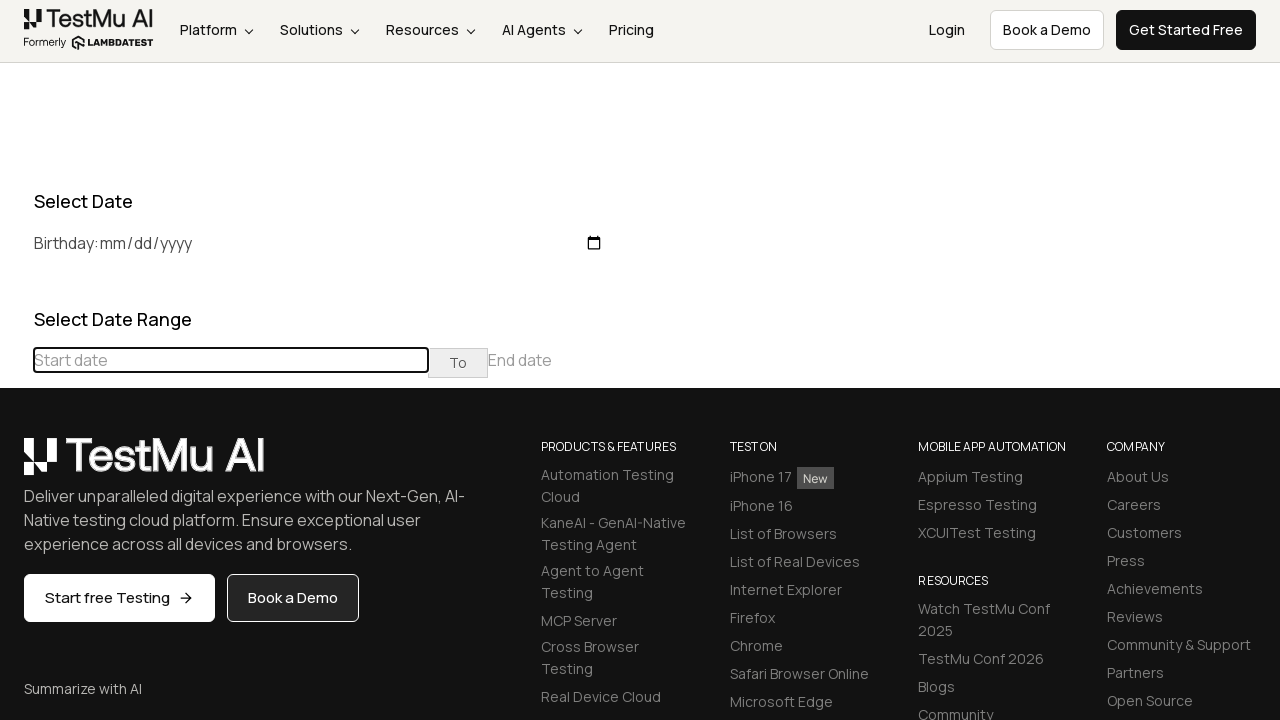

Clicked previous button to navigate back in date picker at (16, 465) on xpath=//div[@class="datepicker-days"]//th[@class="prev"]
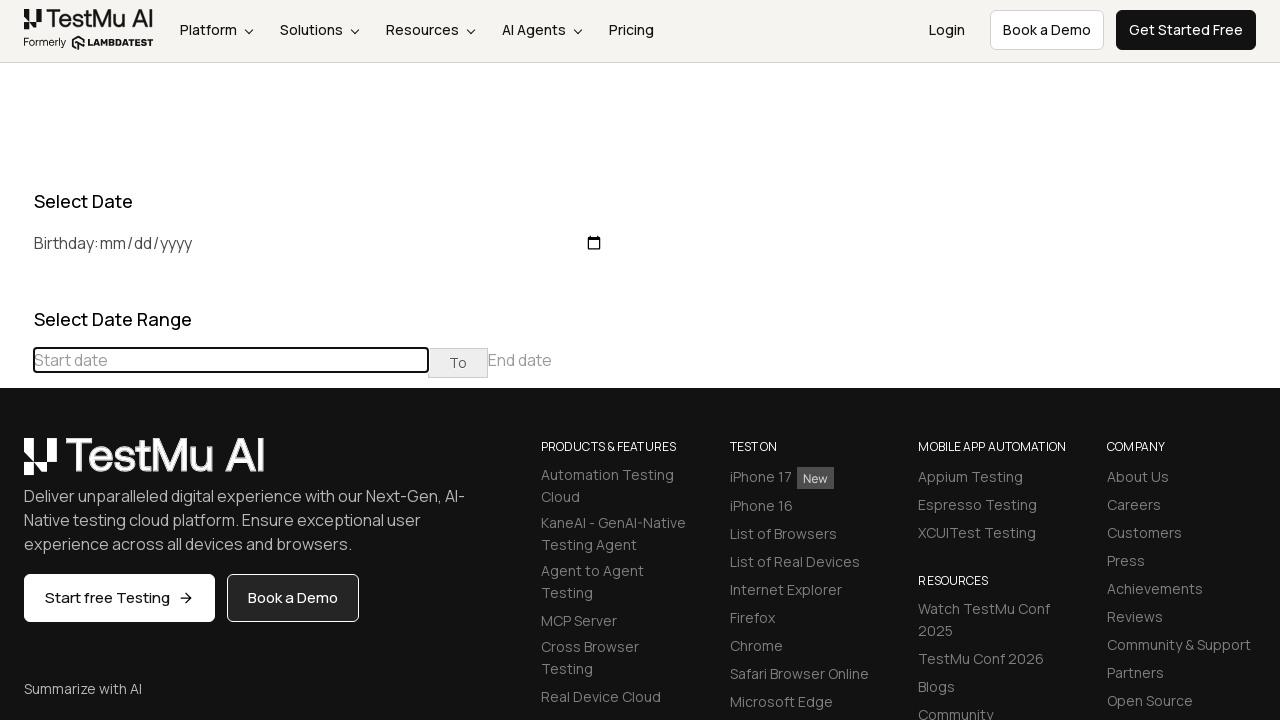

Clicked previous button to navigate back in date picker at (16, 465) on xpath=//div[@class="datepicker-days"]//th[@class="prev"]
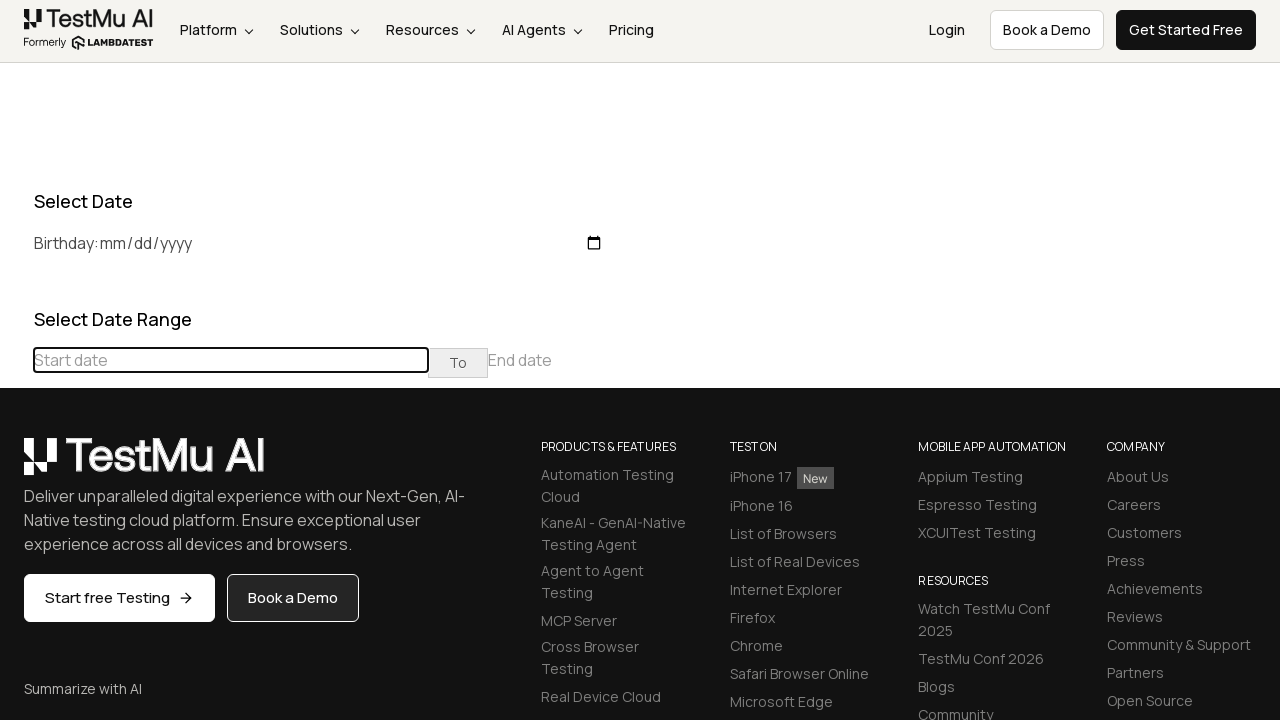

Clicked previous button to navigate back in date picker at (16, 465) on xpath=//div[@class="datepicker-days"]//th[@class="prev"]
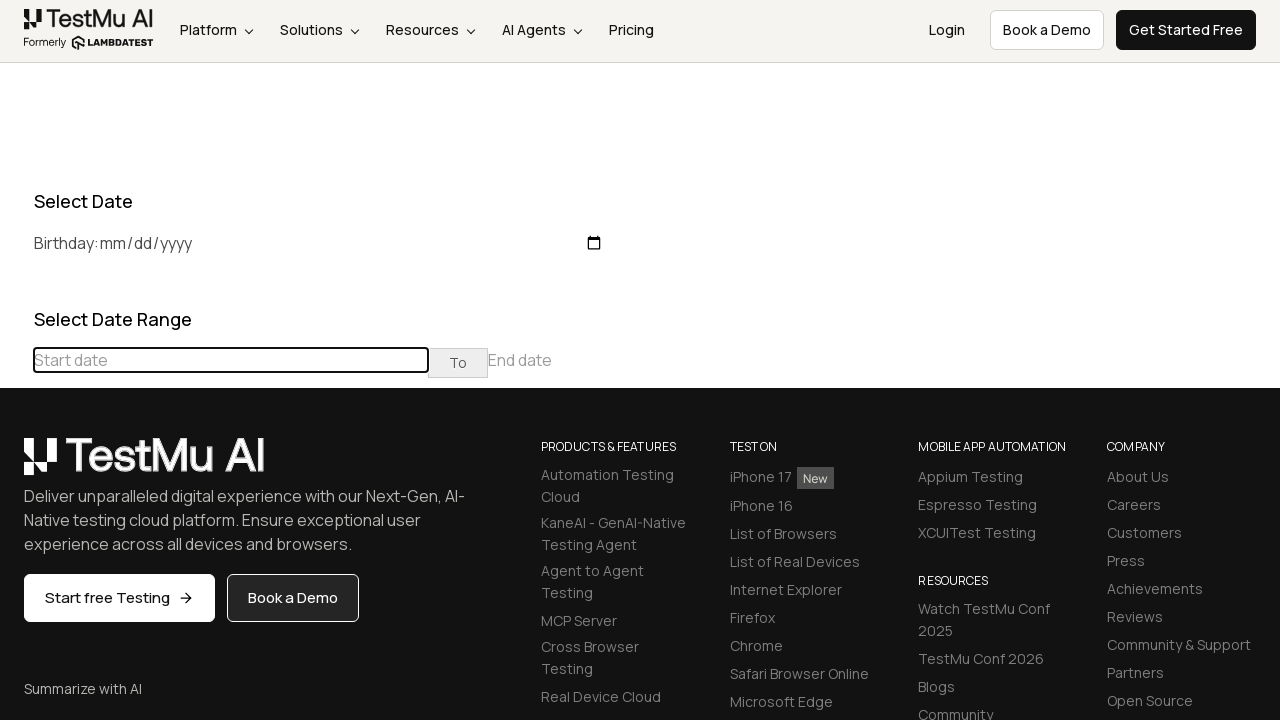

Clicked previous button to navigate back in date picker at (16, 465) on xpath=//div[@class="datepicker-days"]//th[@class="prev"]
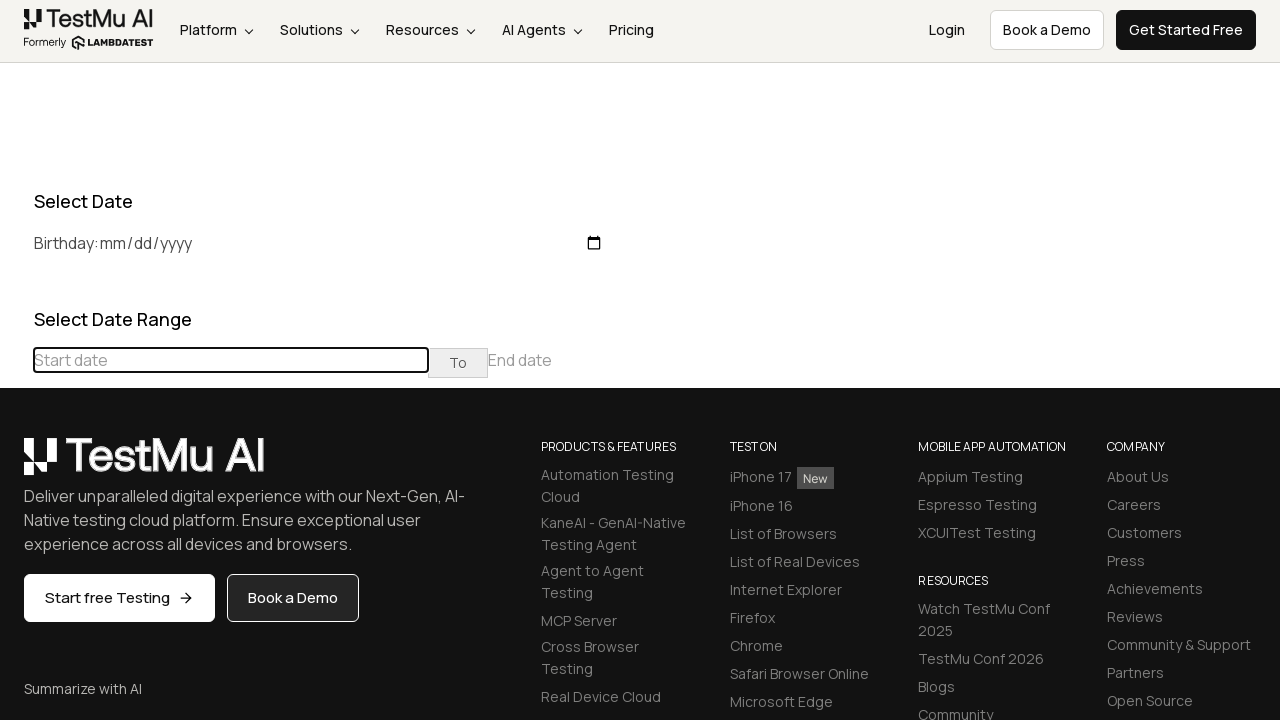

Clicked previous button to navigate back in date picker at (16, 465) on xpath=//div[@class="datepicker-days"]//th[@class="prev"]
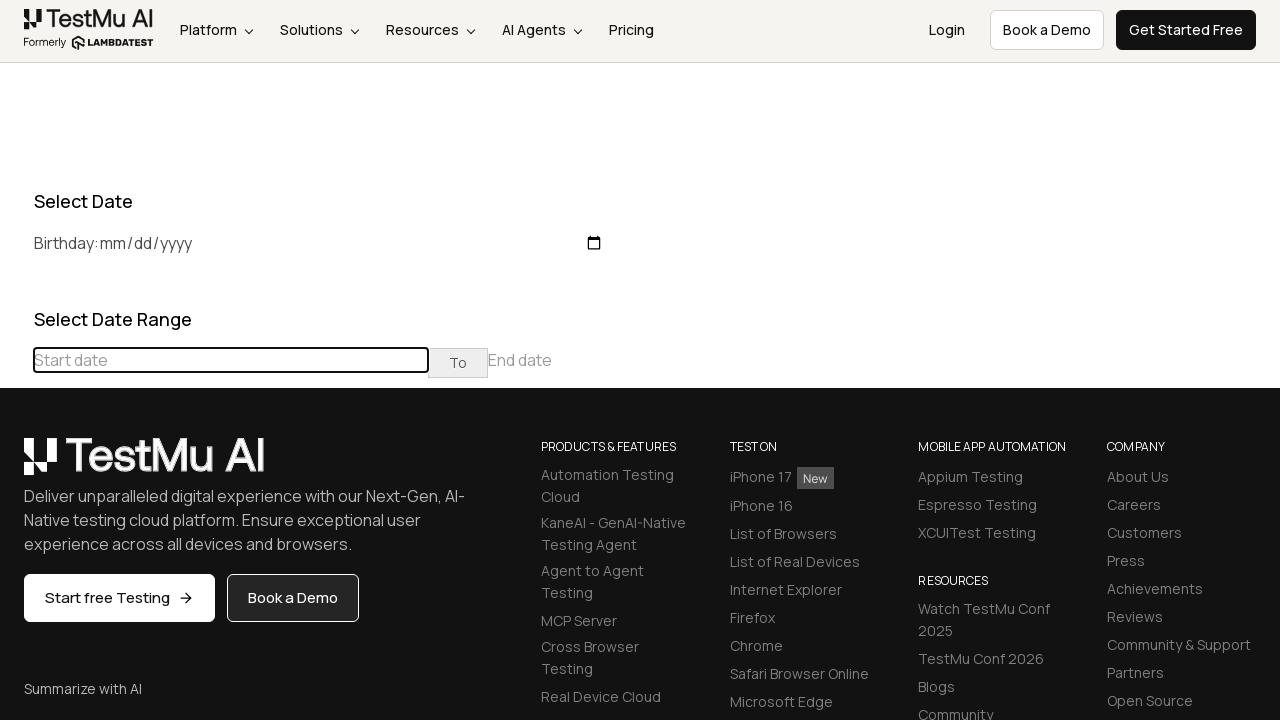

Clicked previous button to navigate back in date picker at (16, 465) on xpath=//div[@class="datepicker-days"]//th[@class="prev"]
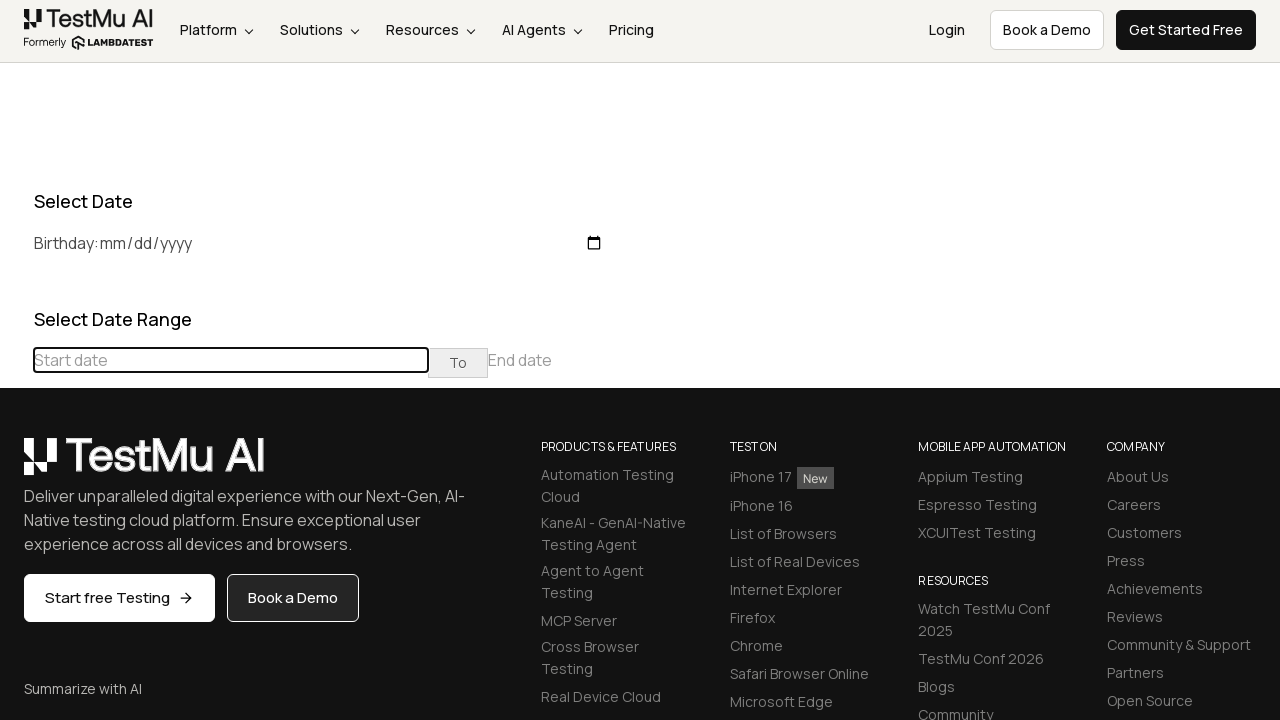

Clicked previous button to navigate back in date picker at (16, 465) on xpath=//div[@class="datepicker-days"]//th[@class="prev"]
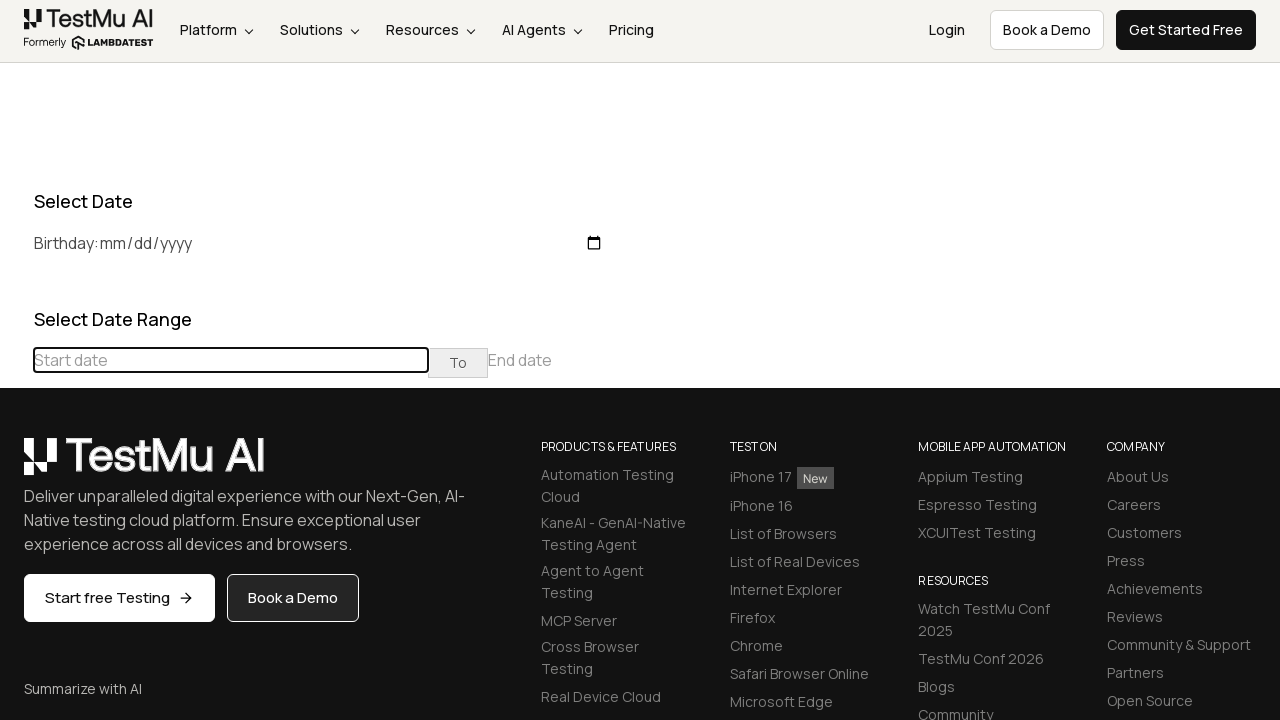

Clicked previous button to navigate back in date picker at (16, 465) on xpath=//div[@class="datepicker-days"]//th[@class="prev"]
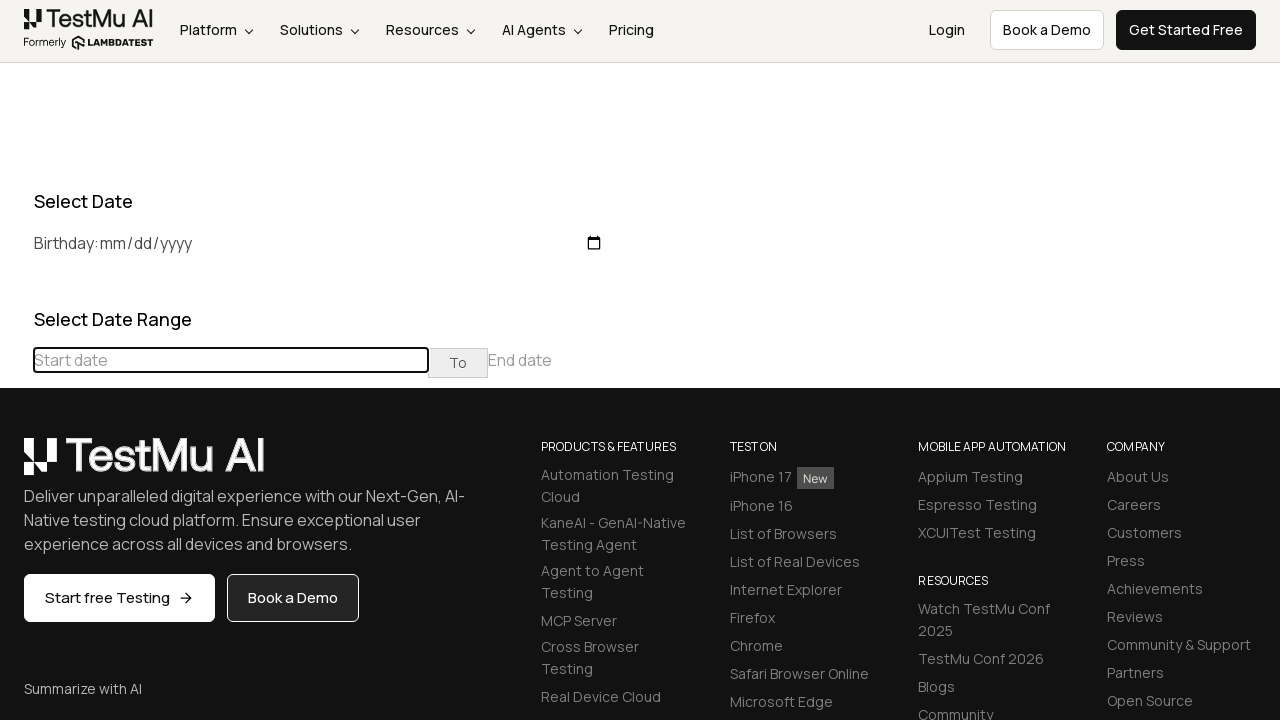

Clicked previous button to navigate back in date picker at (16, 465) on xpath=//div[@class="datepicker-days"]//th[@class="prev"]
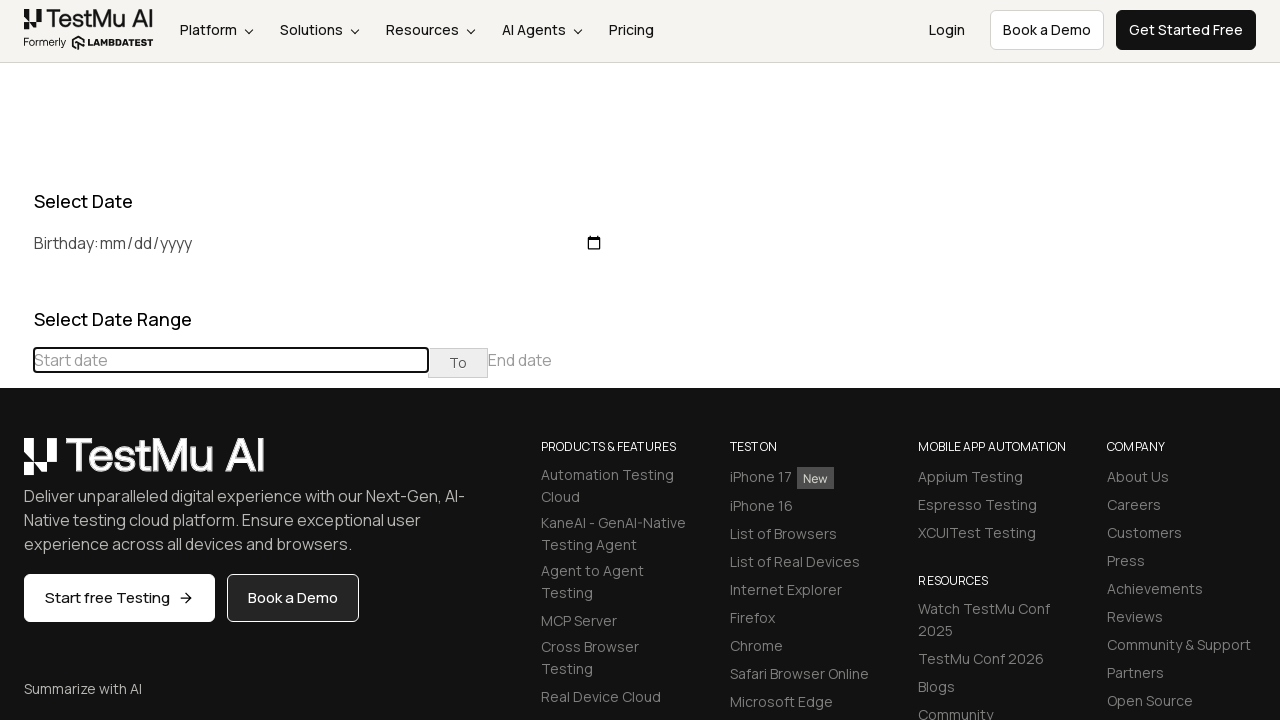

Clicked previous button to navigate back in date picker at (16, 465) on xpath=//div[@class="datepicker-days"]//th[@class="prev"]
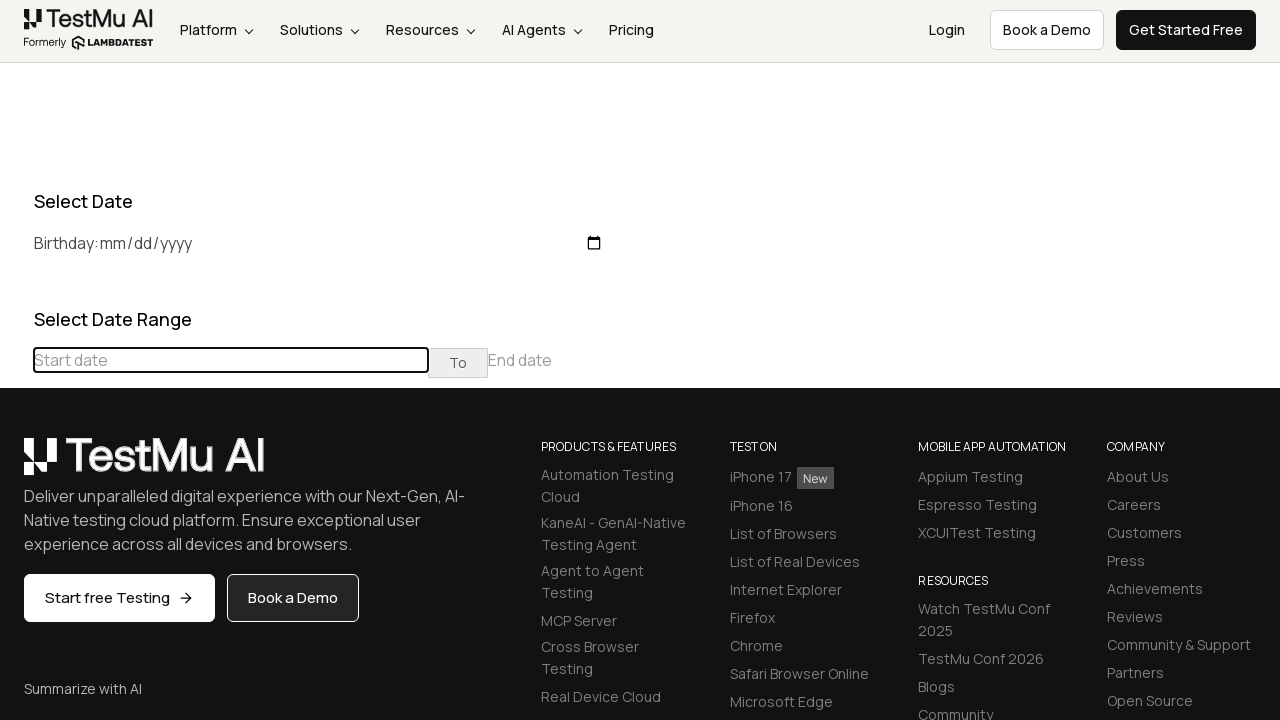

Clicked previous button to navigate back in date picker at (16, 465) on xpath=//div[@class="datepicker-days"]//th[@class="prev"]
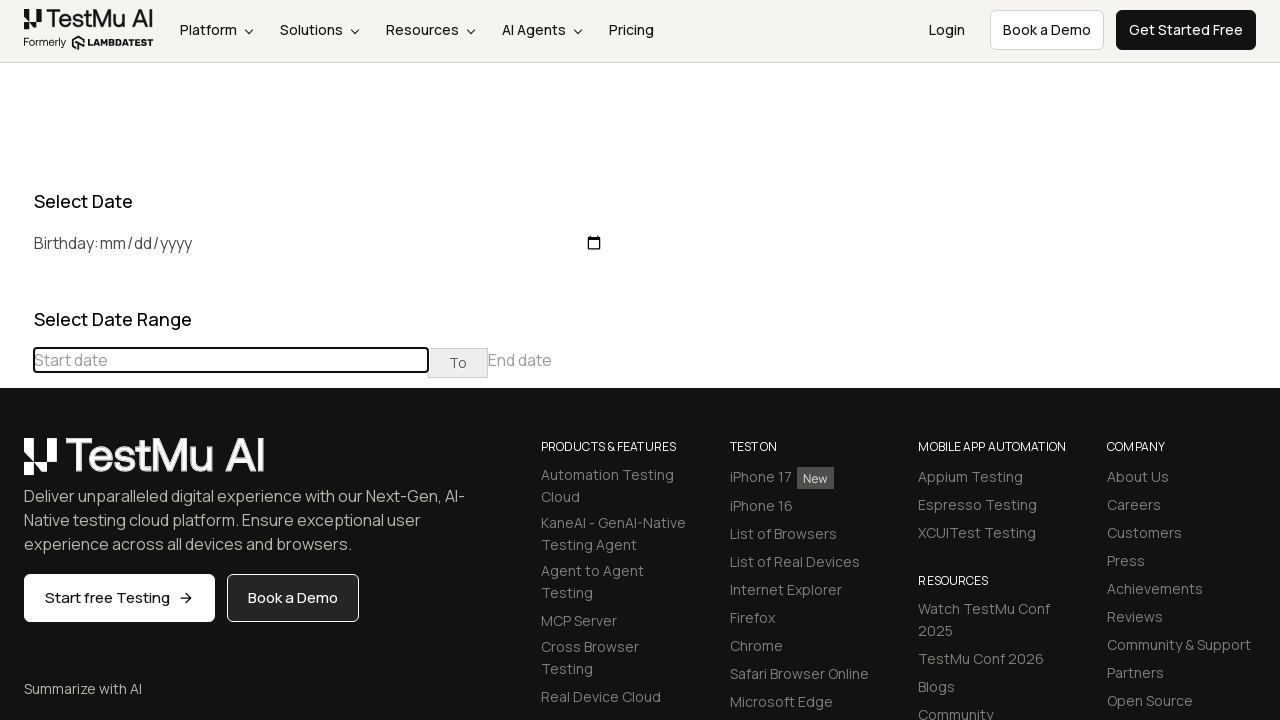

Clicked previous button to navigate back in date picker at (16, 465) on xpath=//div[@class="datepicker-days"]//th[@class="prev"]
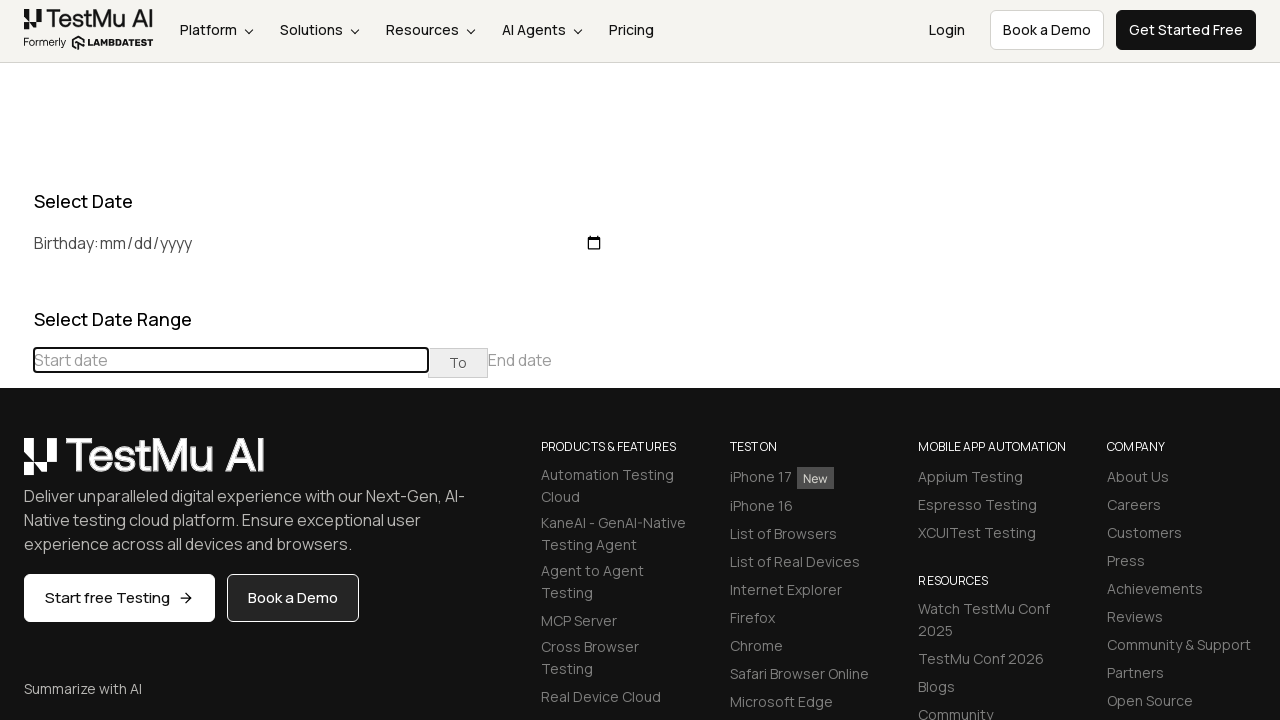

Clicked previous button to navigate back in date picker at (16, 465) on xpath=//div[@class="datepicker-days"]//th[@class="prev"]
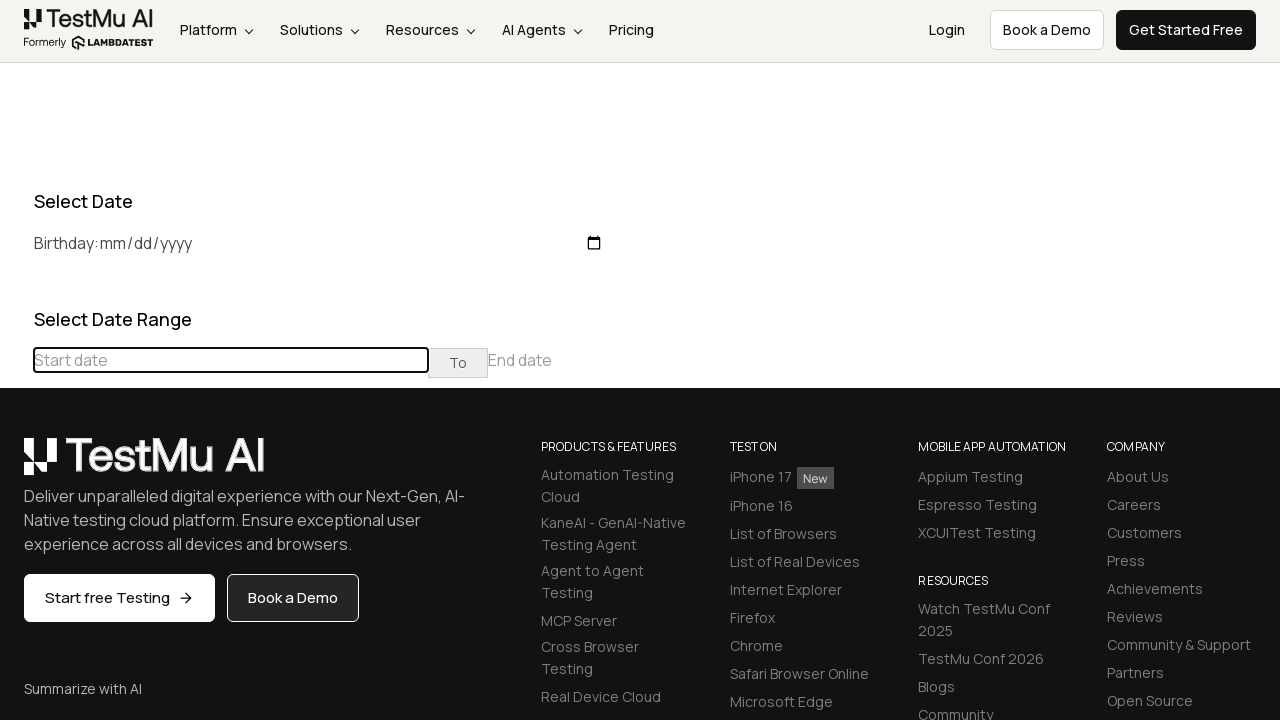

Clicked previous button to navigate back in date picker at (16, 465) on xpath=//div[@class="datepicker-days"]//th[@class="prev"]
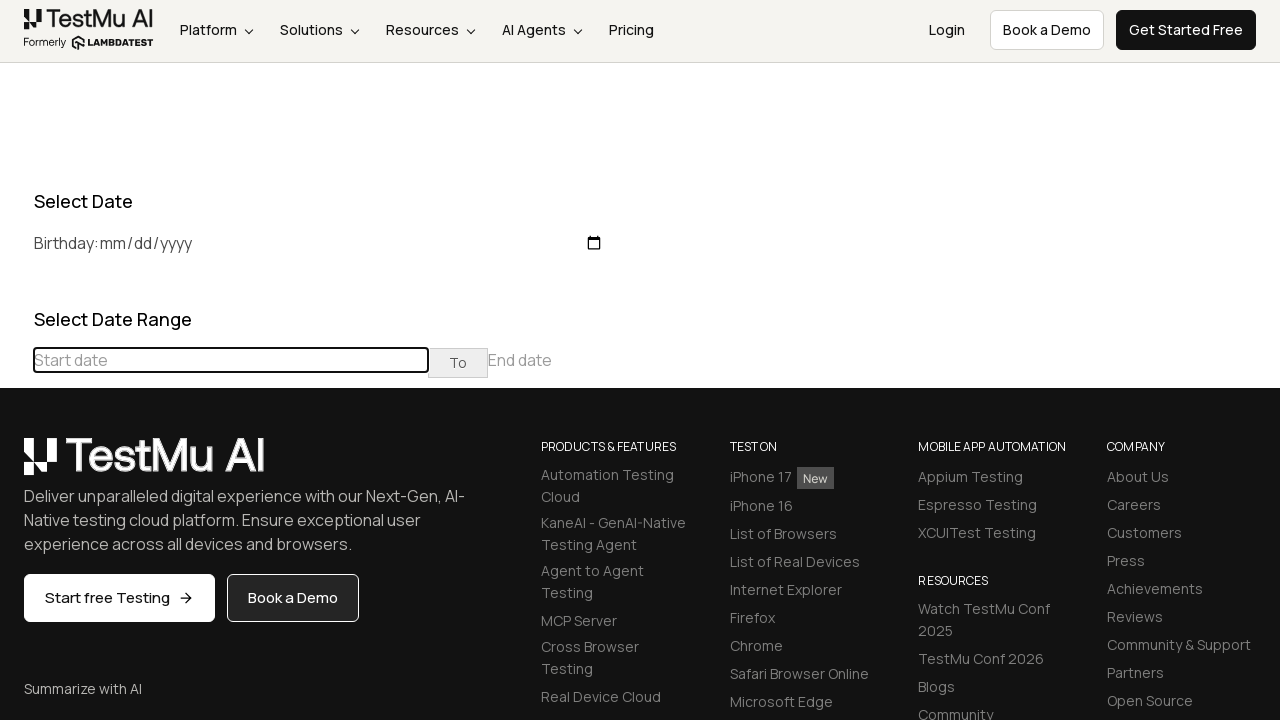

Clicked previous button to navigate back in date picker at (16, 465) on xpath=//div[@class="datepicker-days"]//th[@class="prev"]
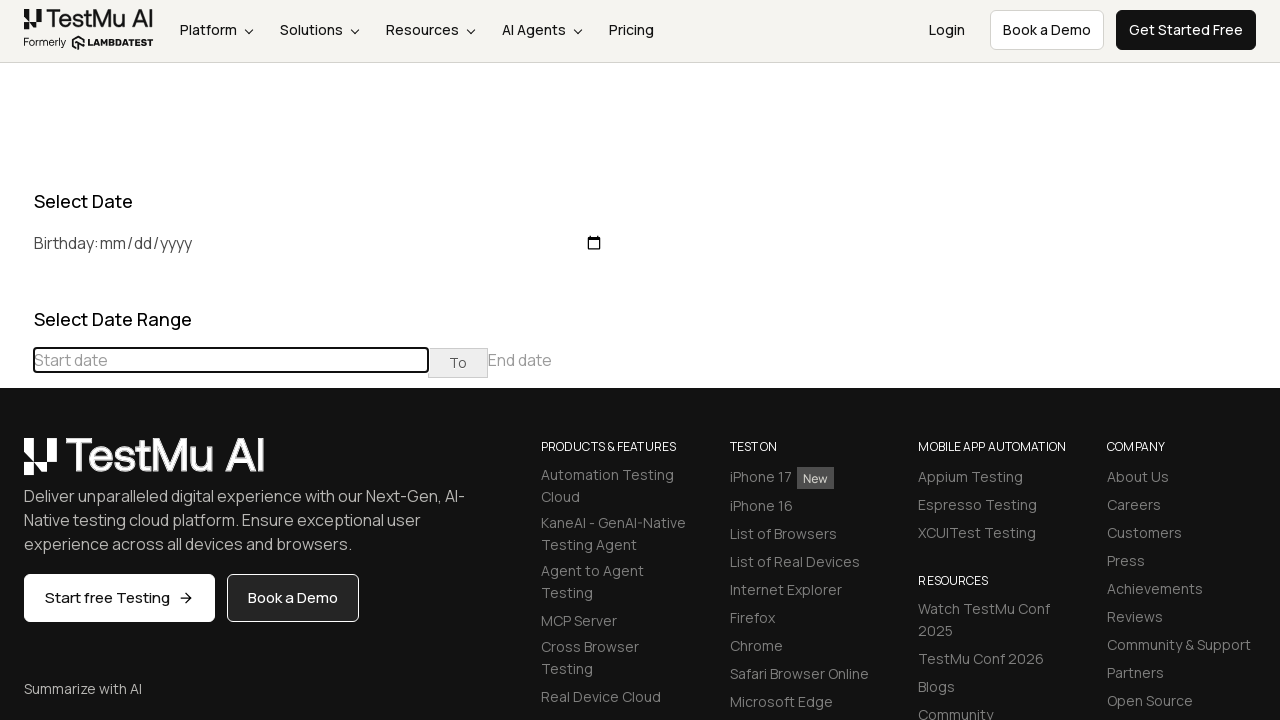

Clicked previous button to navigate back in date picker at (16, 465) on xpath=//div[@class="datepicker-days"]//th[@class="prev"]
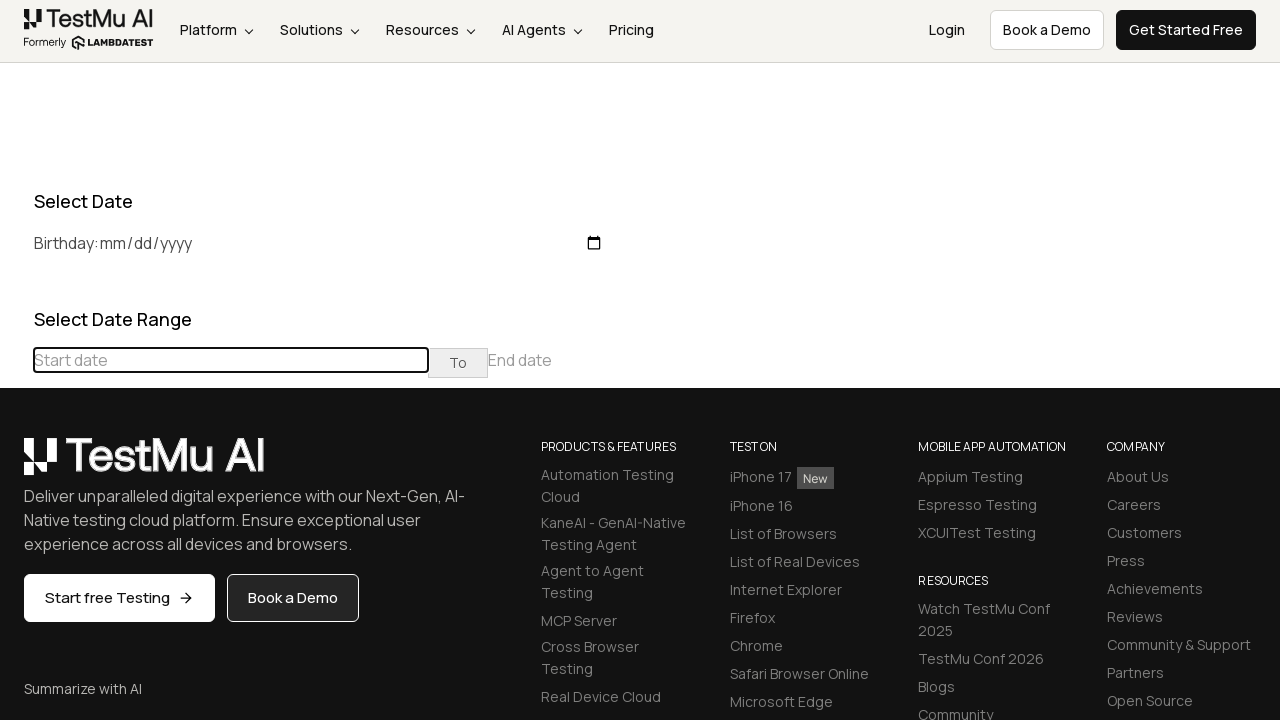

Clicked previous button to navigate back in date picker at (16, 465) on xpath=//div[@class="datepicker-days"]//th[@class="prev"]
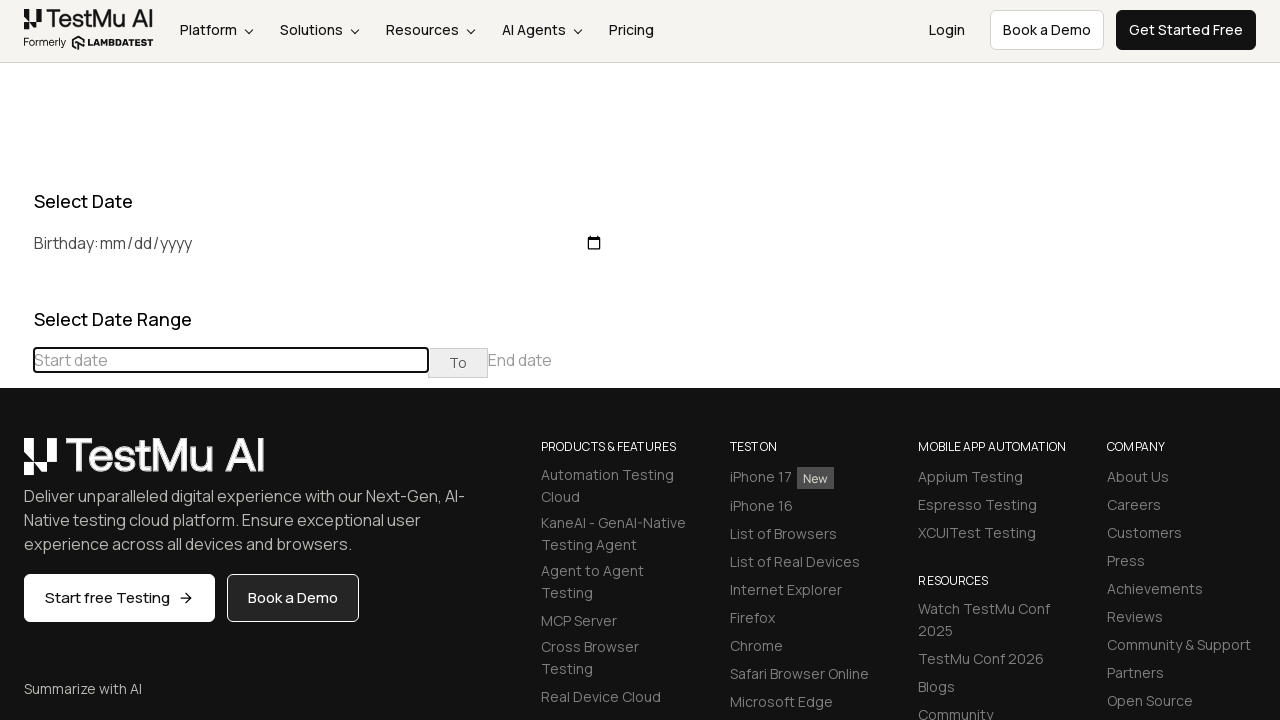

Clicked previous button to navigate back in date picker at (16, 465) on xpath=//div[@class="datepicker-days"]//th[@class="prev"]
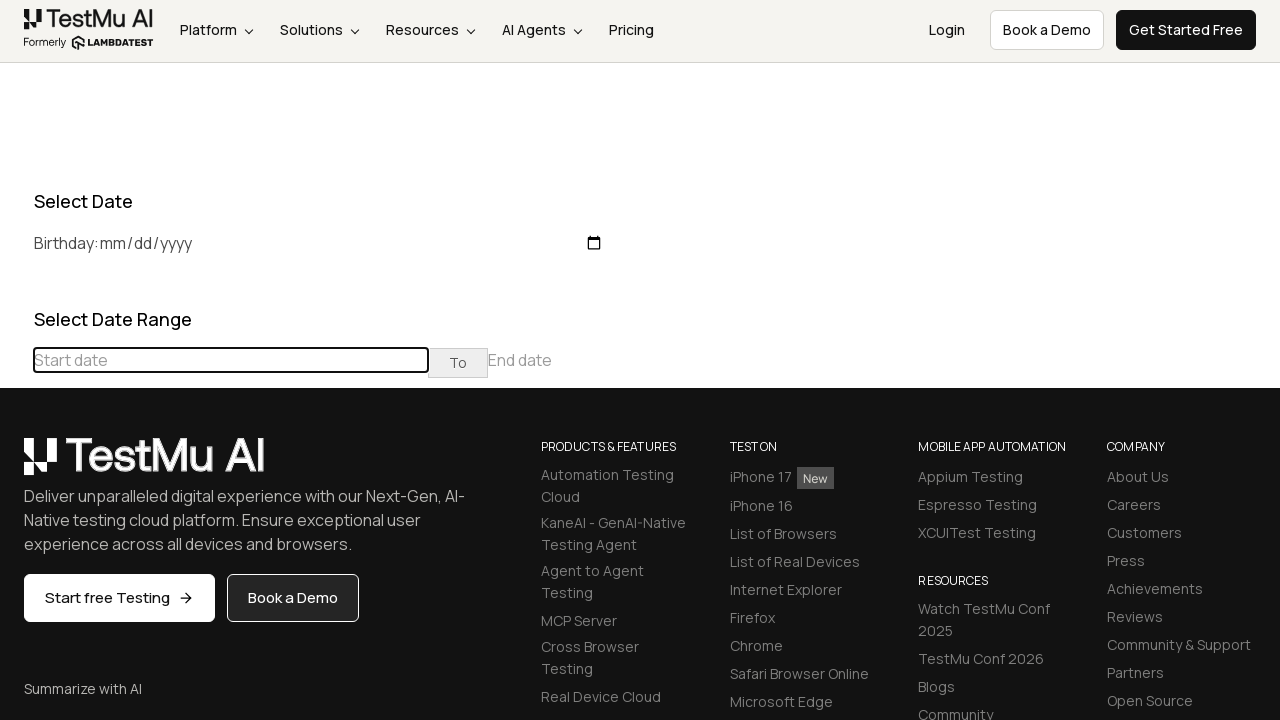

Clicked previous button to navigate back in date picker at (16, 465) on xpath=//div[@class="datepicker-days"]//th[@class="prev"]
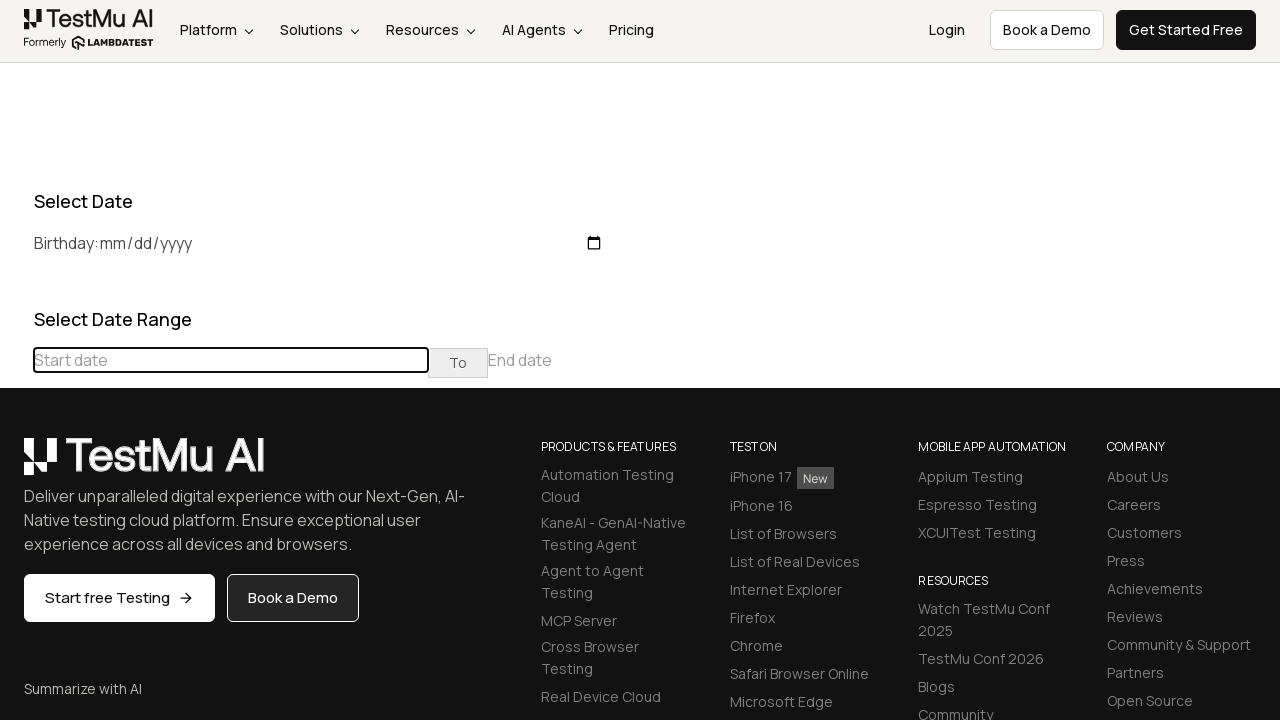

Clicked previous button to navigate back in date picker at (16, 465) on xpath=//div[@class="datepicker-days"]//th[@class="prev"]
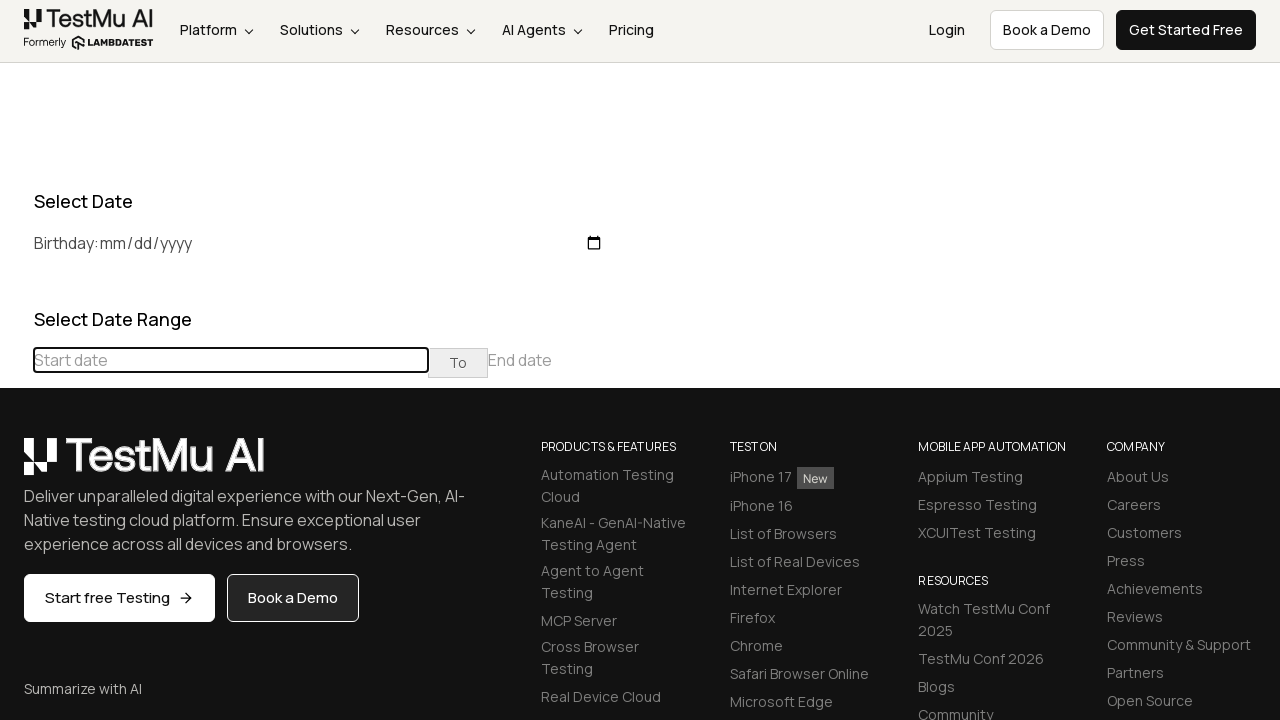

Clicked previous button to navigate back in date picker at (16, 465) on xpath=//div[@class="datepicker-days"]//th[@class="prev"]
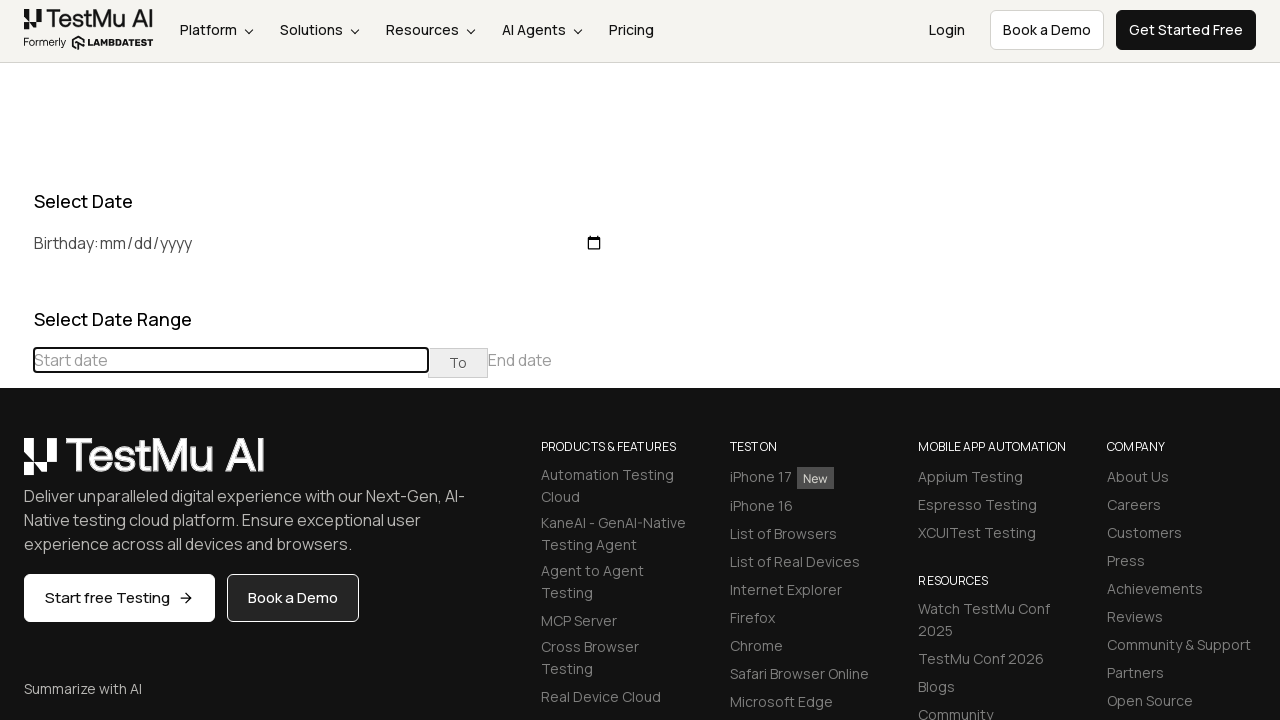

Clicked previous button to navigate back in date picker at (16, 465) on xpath=//div[@class="datepicker-days"]//th[@class="prev"]
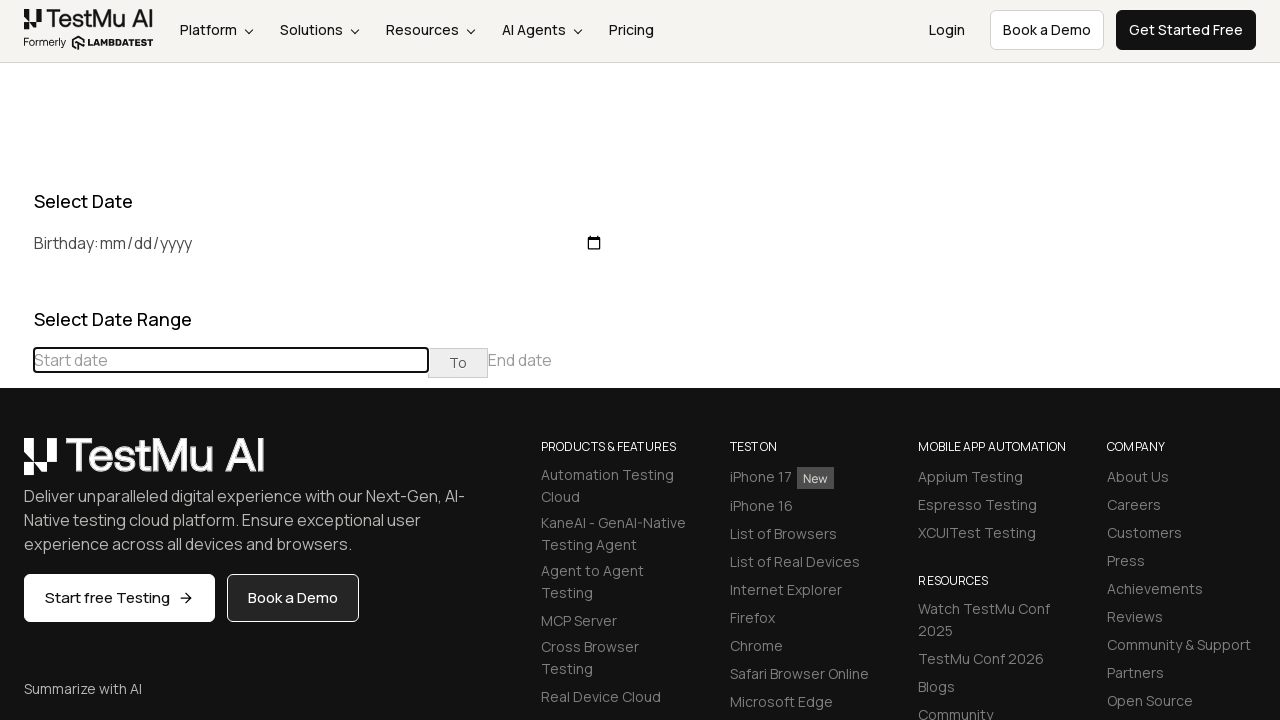

Clicked previous button to navigate back in date picker at (16, 465) on xpath=//div[@class="datepicker-days"]//th[@class="prev"]
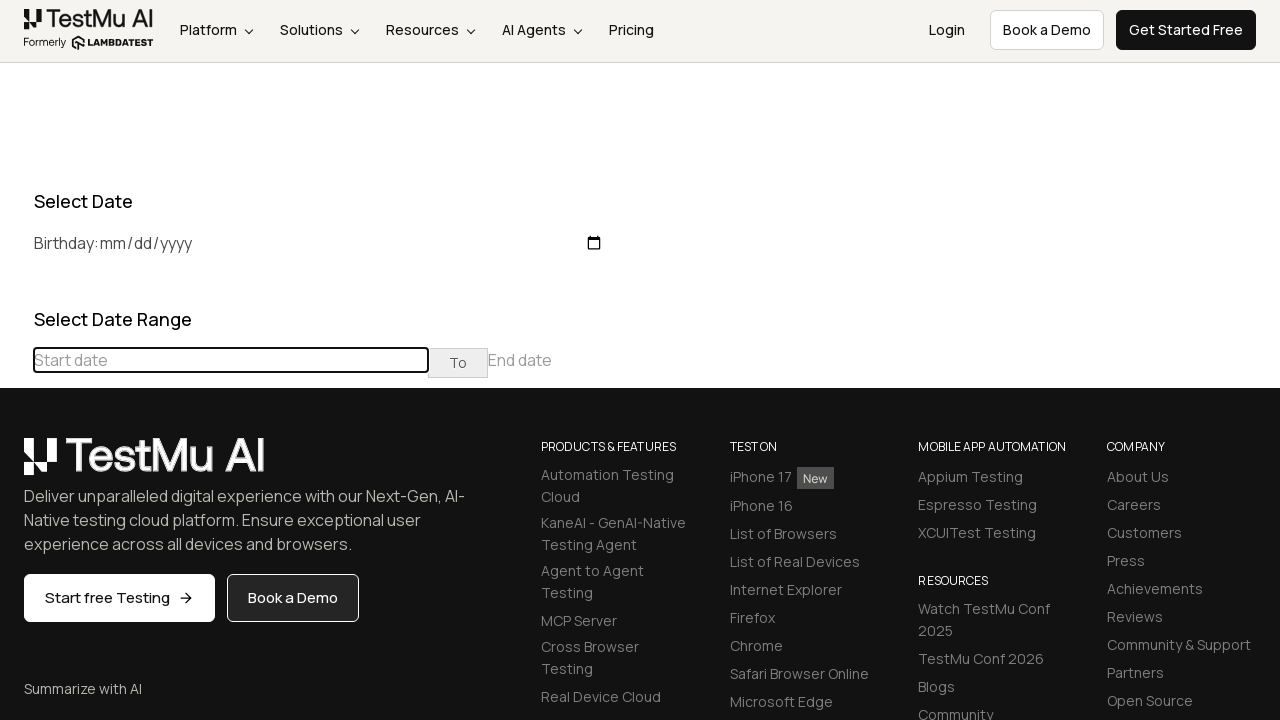

Clicked previous button to navigate back in date picker at (16, 465) on xpath=//div[@class="datepicker-days"]//th[@class="prev"]
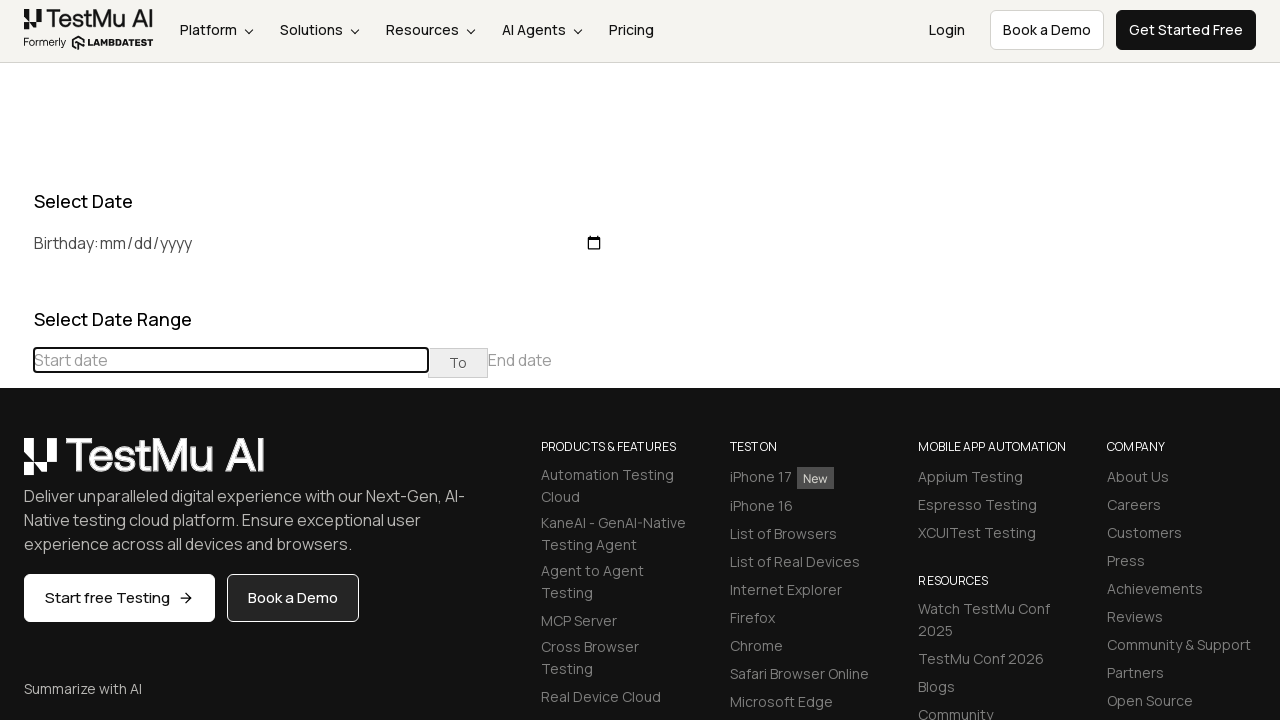

Clicked previous button to navigate back in date picker at (16, 465) on xpath=//div[@class="datepicker-days"]//th[@class="prev"]
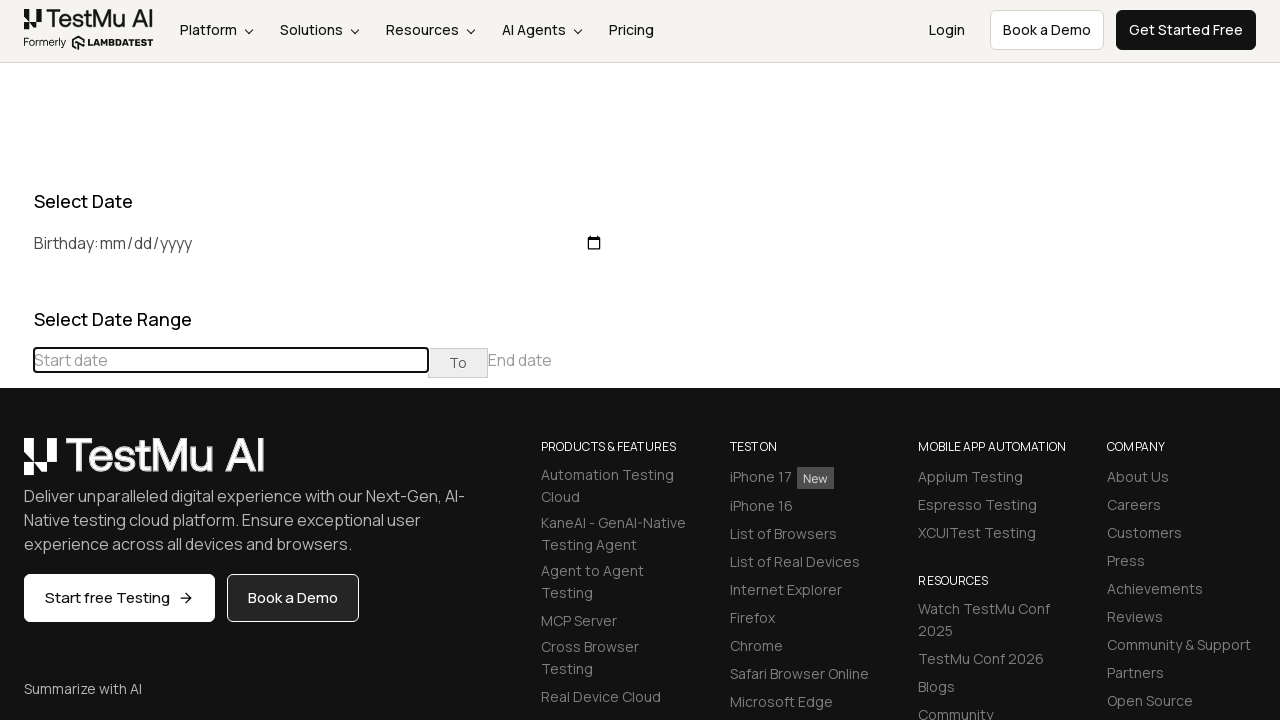

Clicked previous button to navigate back in date picker at (16, 465) on xpath=//div[@class="datepicker-days"]//th[@class="prev"]
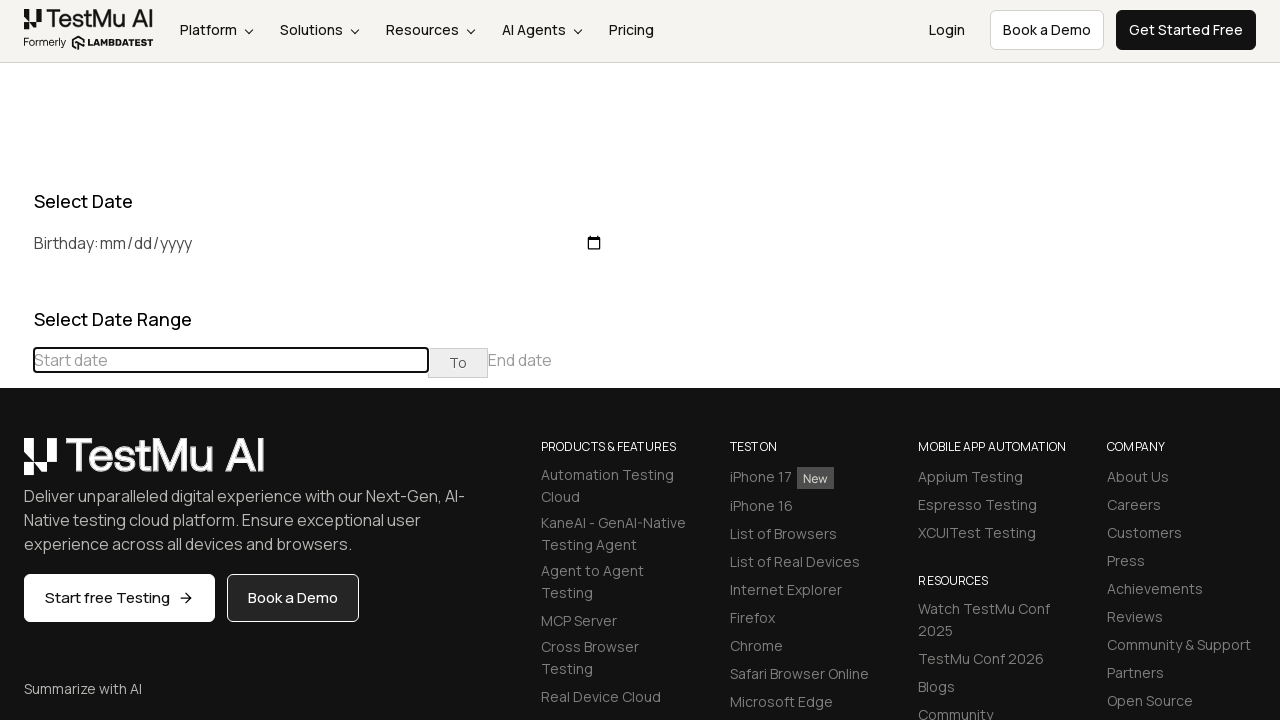

Clicked previous button to navigate back in date picker at (16, 465) on xpath=//div[@class="datepicker-days"]//th[@class="prev"]
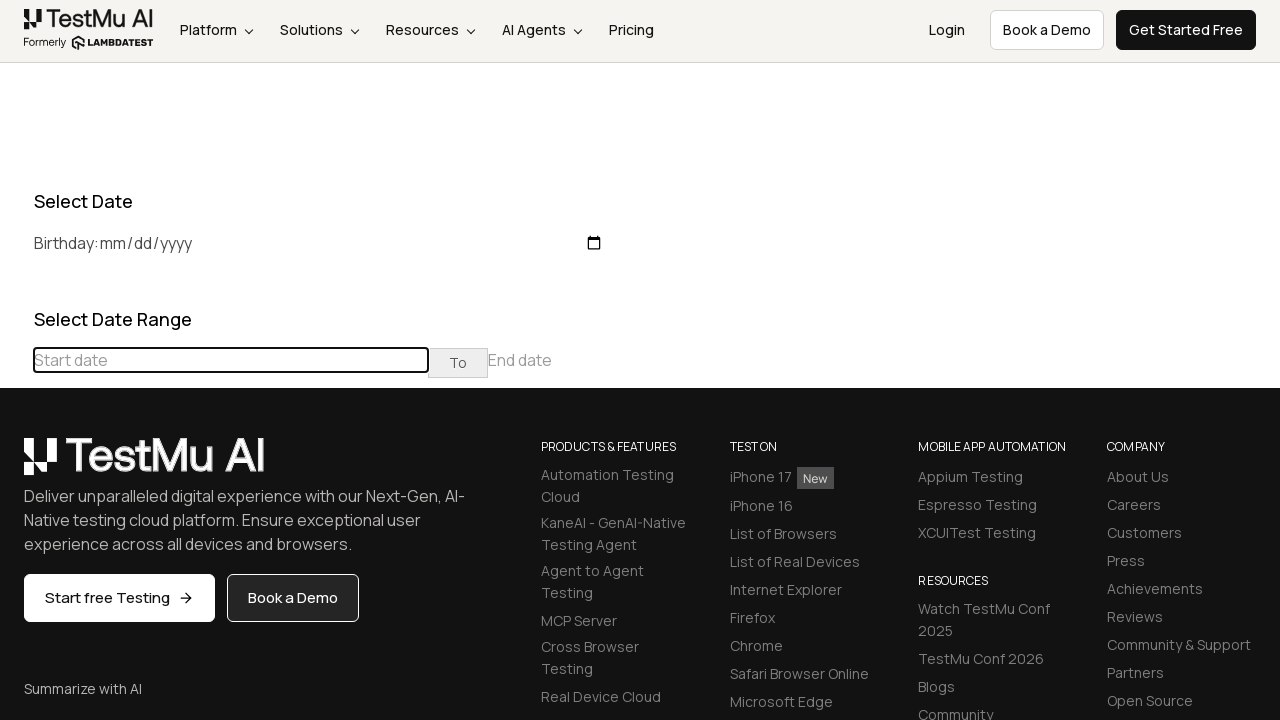

Clicked previous button to navigate back in date picker at (16, 465) on xpath=//div[@class="datepicker-days"]//th[@class="prev"]
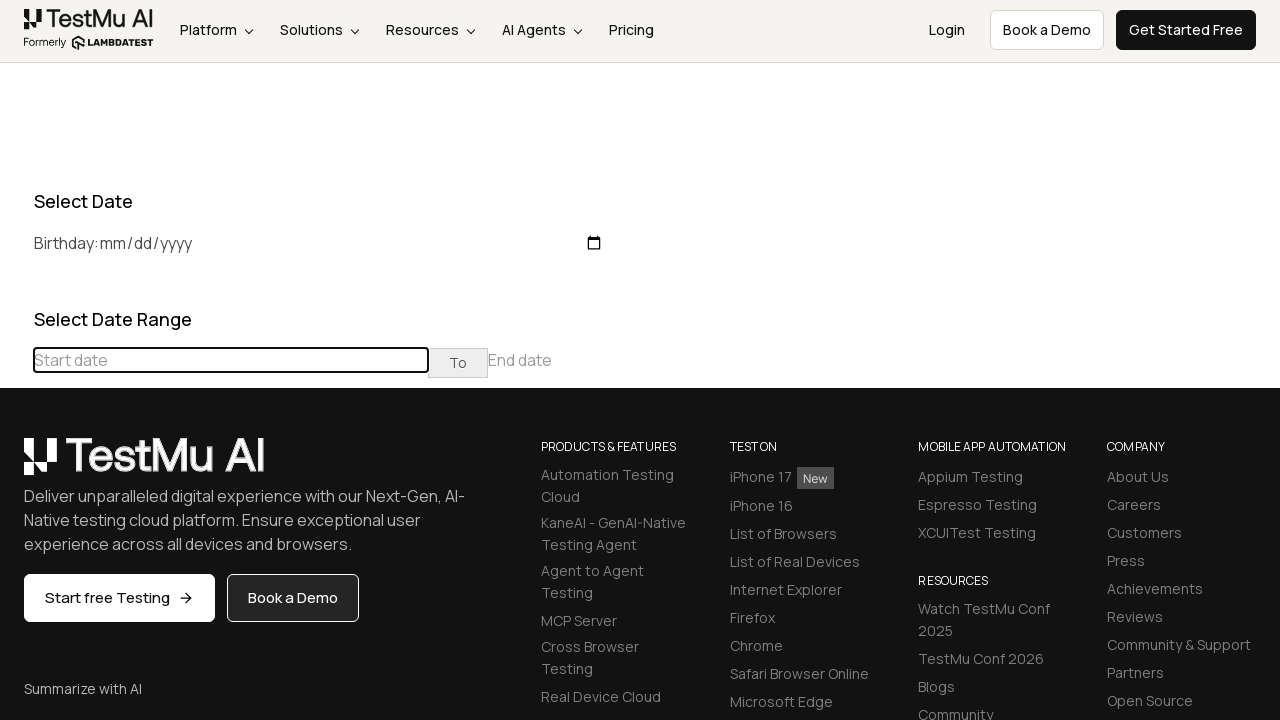

Clicked previous button to navigate back in date picker at (16, 465) on xpath=//div[@class="datepicker-days"]//th[@class="prev"]
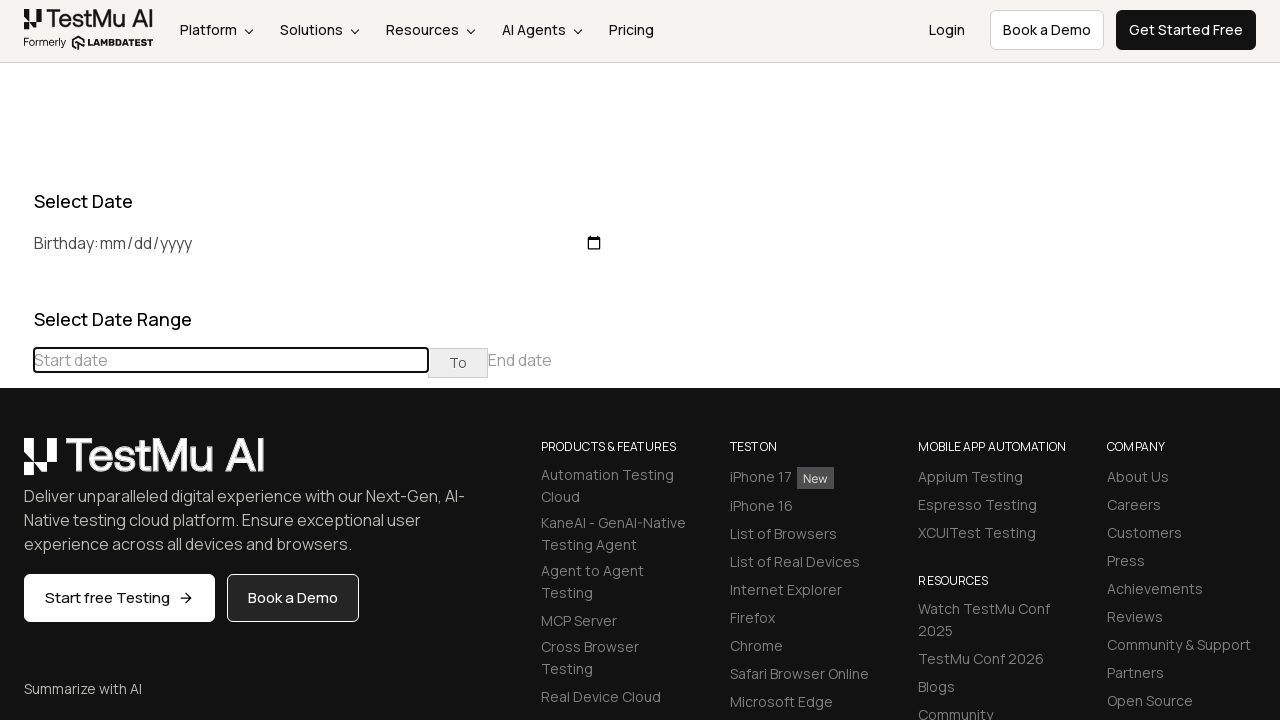

Clicked previous button to navigate back in date picker at (16, 465) on xpath=//div[@class="datepicker-days"]//th[@class="prev"]
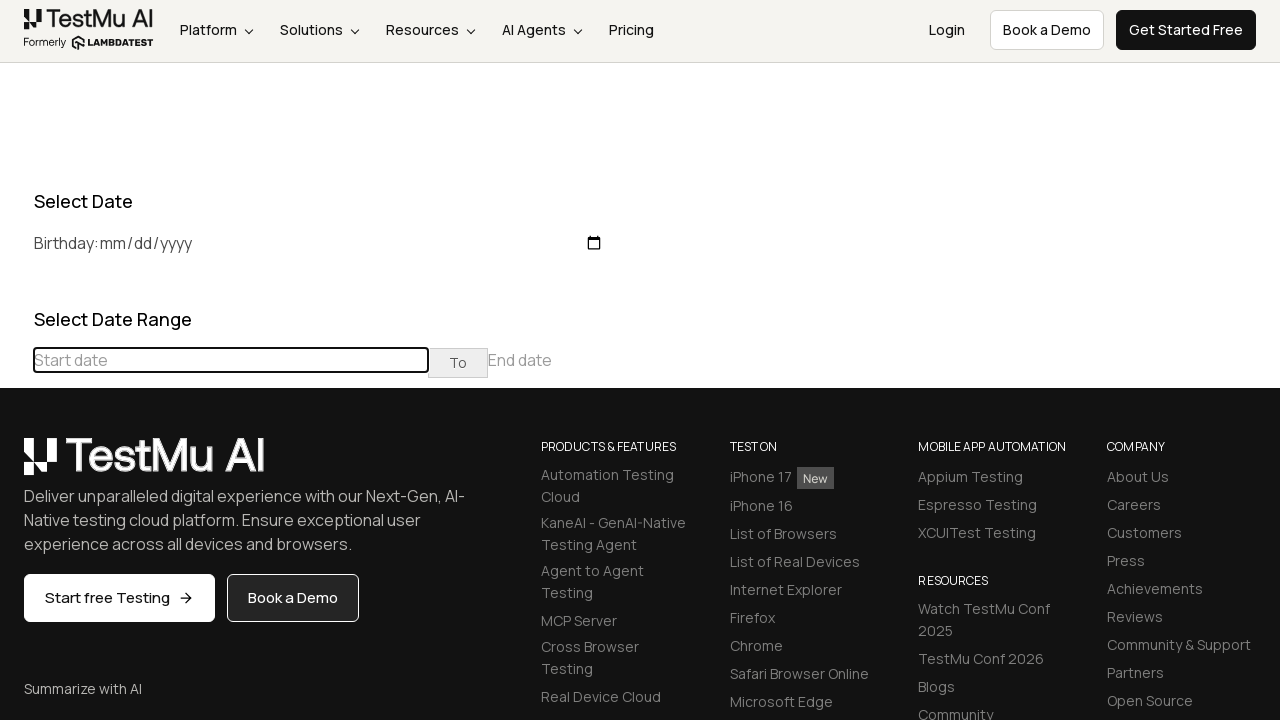

Clicked previous button to navigate back in date picker at (16, 465) on xpath=//div[@class="datepicker-days"]//th[@class="prev"]
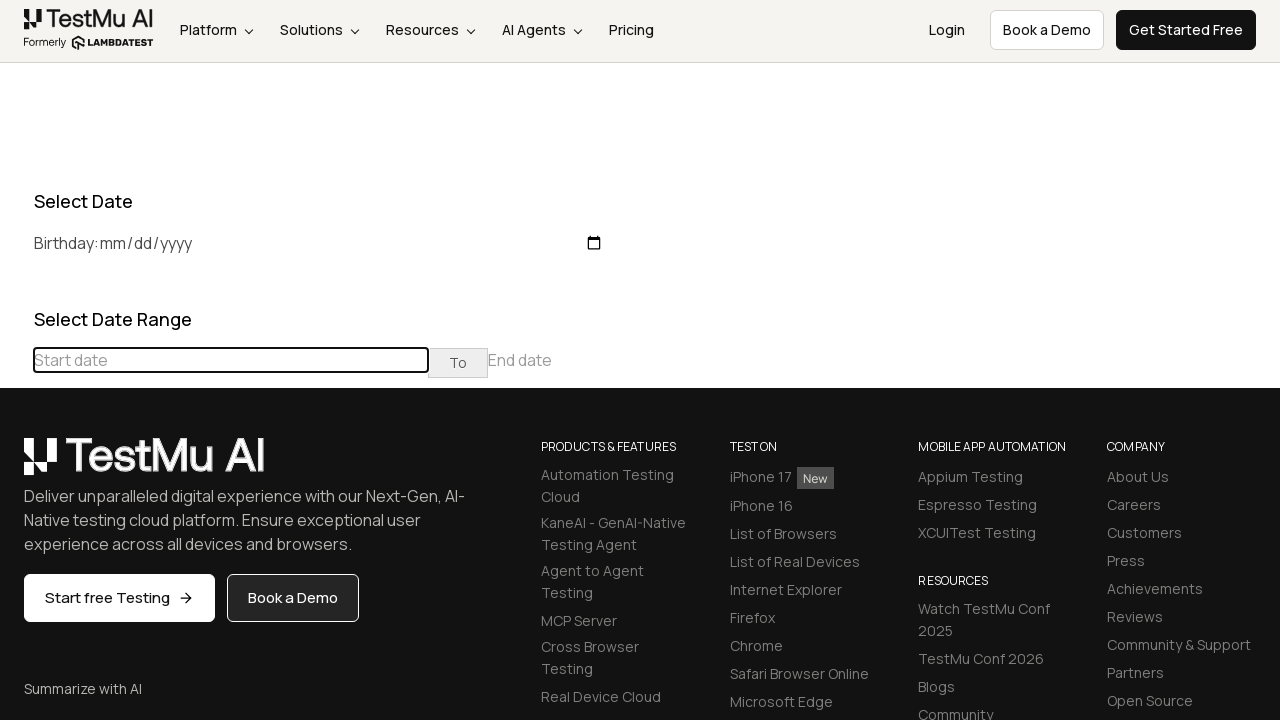

Clicked previous button to navigate back in date picker at (16, 465) on xpath=//div[@class="datepicker-days"]//th[@class="prev"]
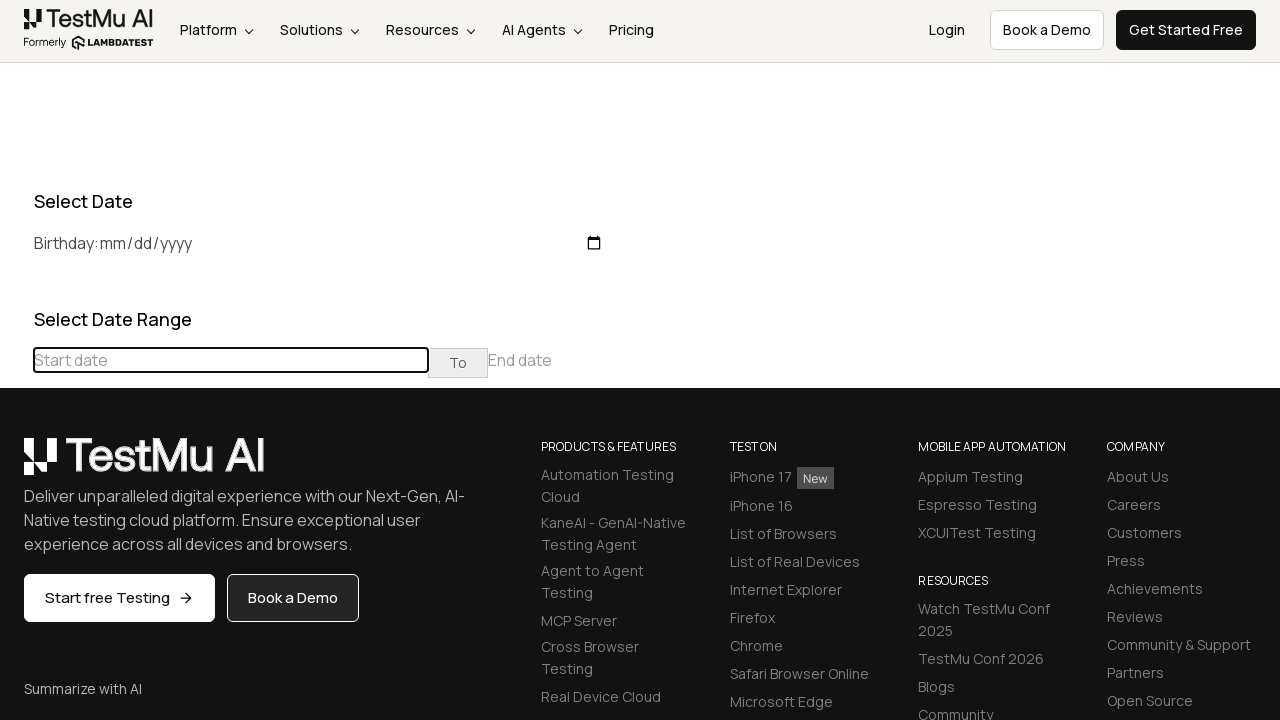

Clicked previous button to navigate back in date picker at (16, 465) on xpath=//div[@class="datepicker-days"]//th[@class="prev"]
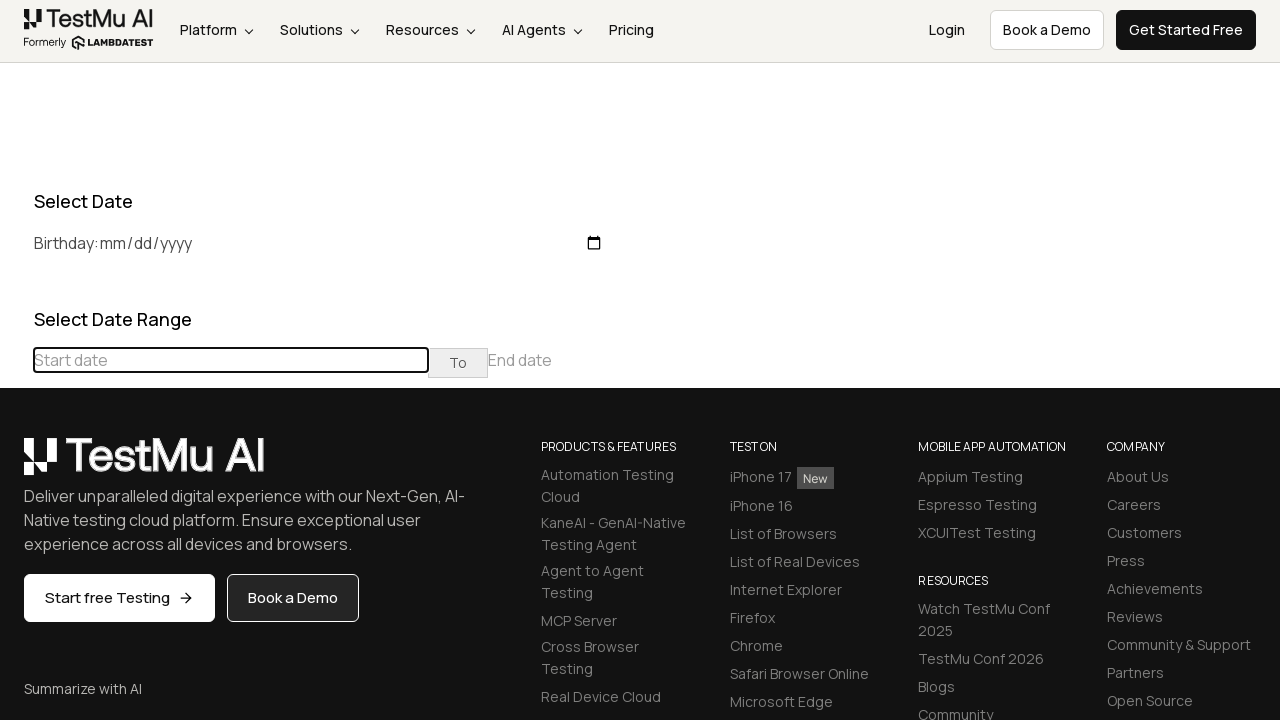

Clicked previous button to navigate back in date picker at (16, 465) on xpath=//div[@class="datepicker-days"]//th[@class="prev"]
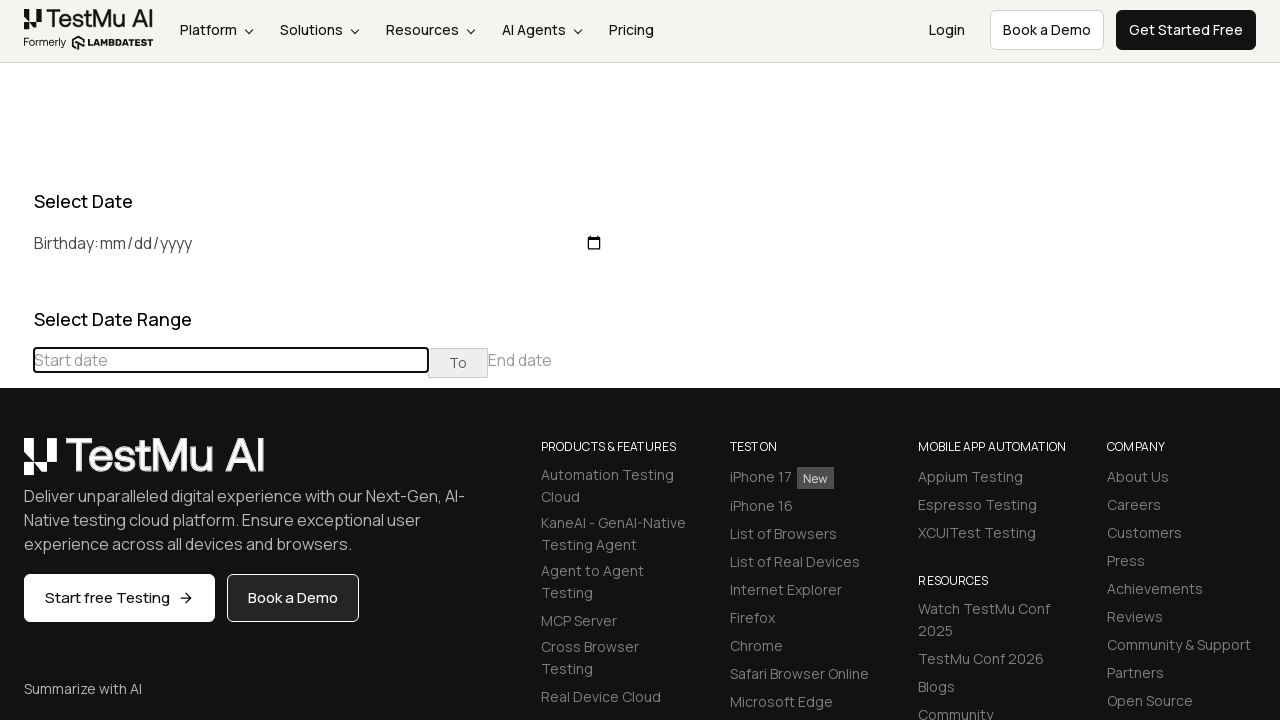

Clicked previous button to navigate back in date picker at (16, 465) on xpath=//div[@class="datepicker-days"]//th[@class="prev"]
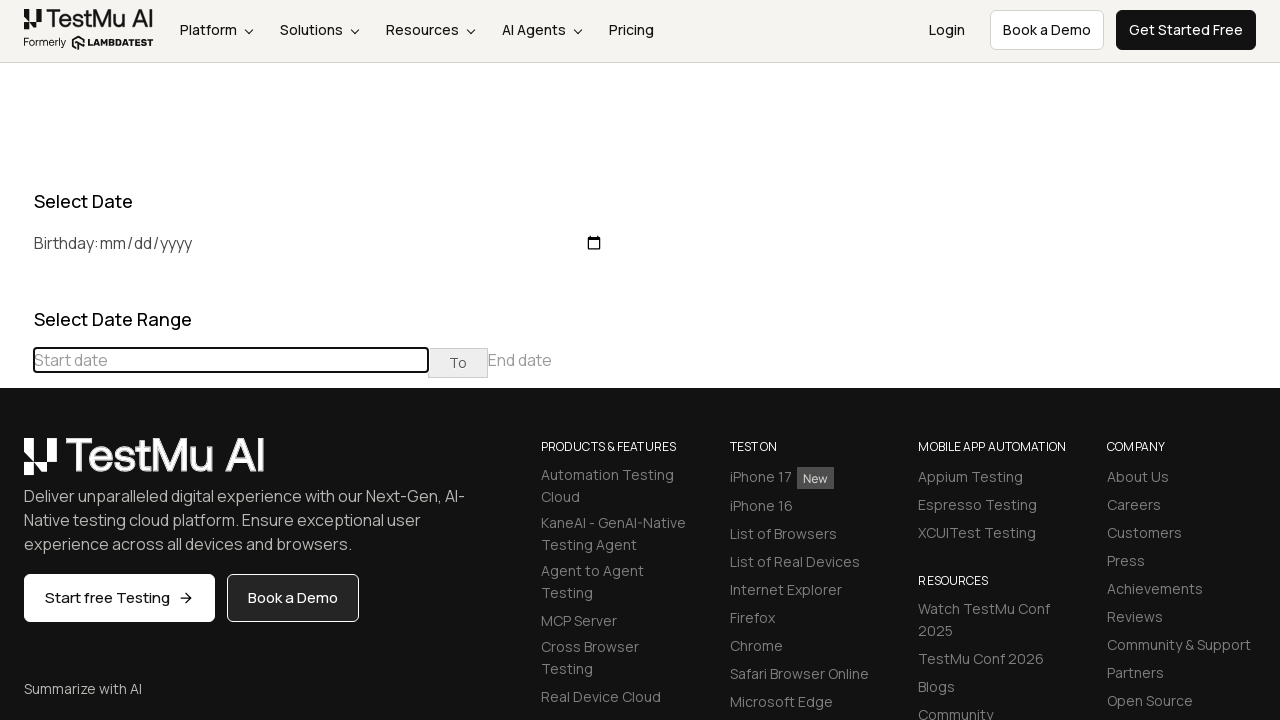

Clicked previous button to navigate back in date picker at (16, 465) on xpath=//div[@class="datepicker-days"]//th[@class="prev"]
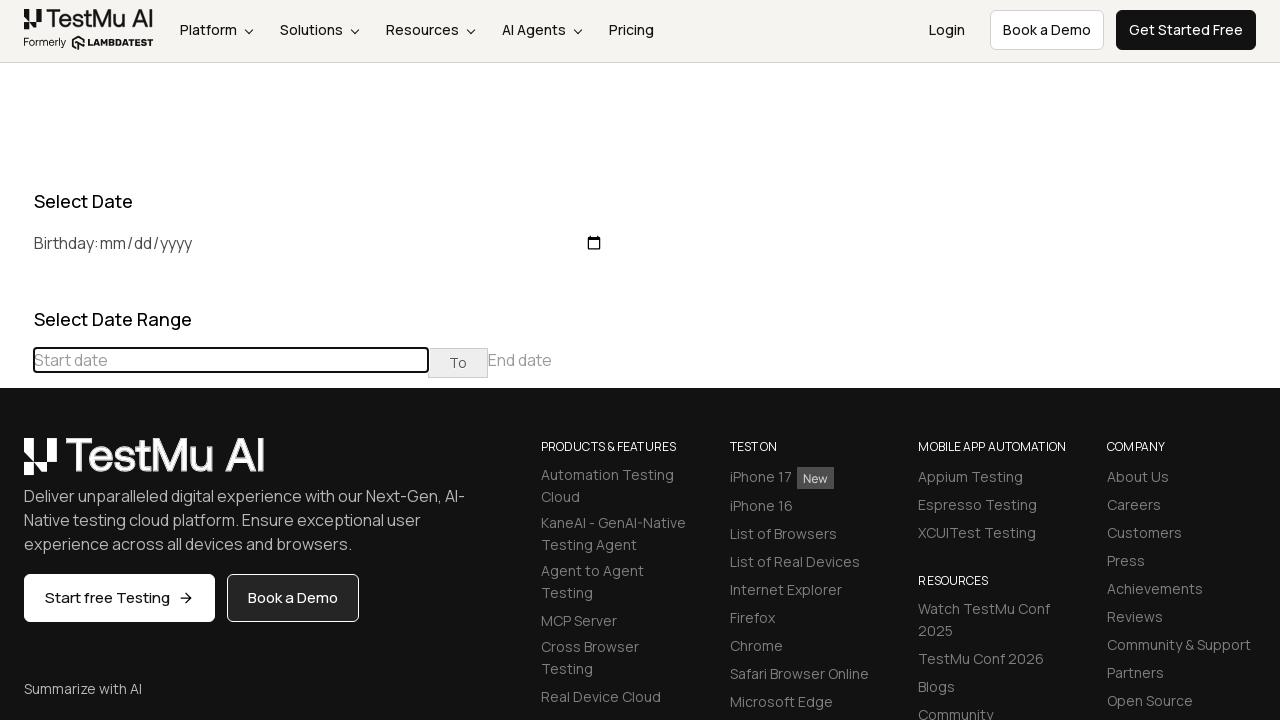

Clicked previous button to navigate back in date picker at (16, 465) on xpath=//div[@class="datepicker-days"]//th[@class="prev"]
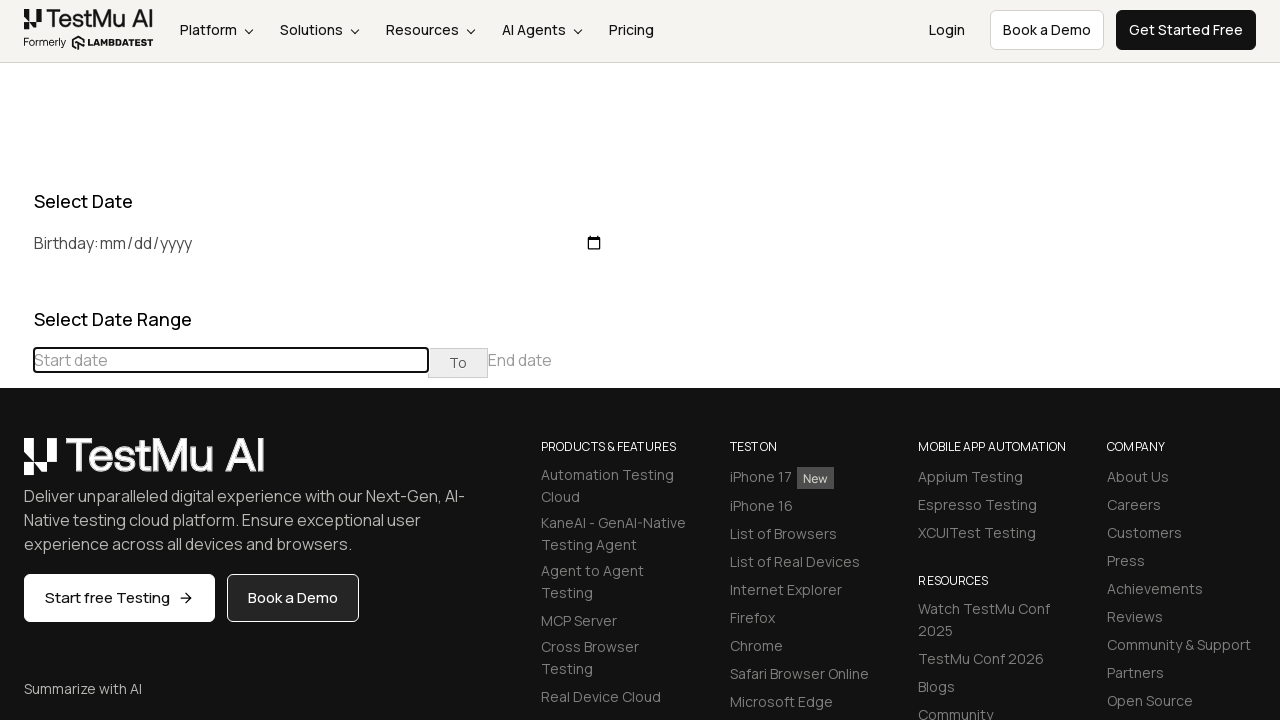

Clicked previous button to navigate back in date picker at (16, 465) on xpath=//div[@class="datepicker-days"]//th[@class="prev"]
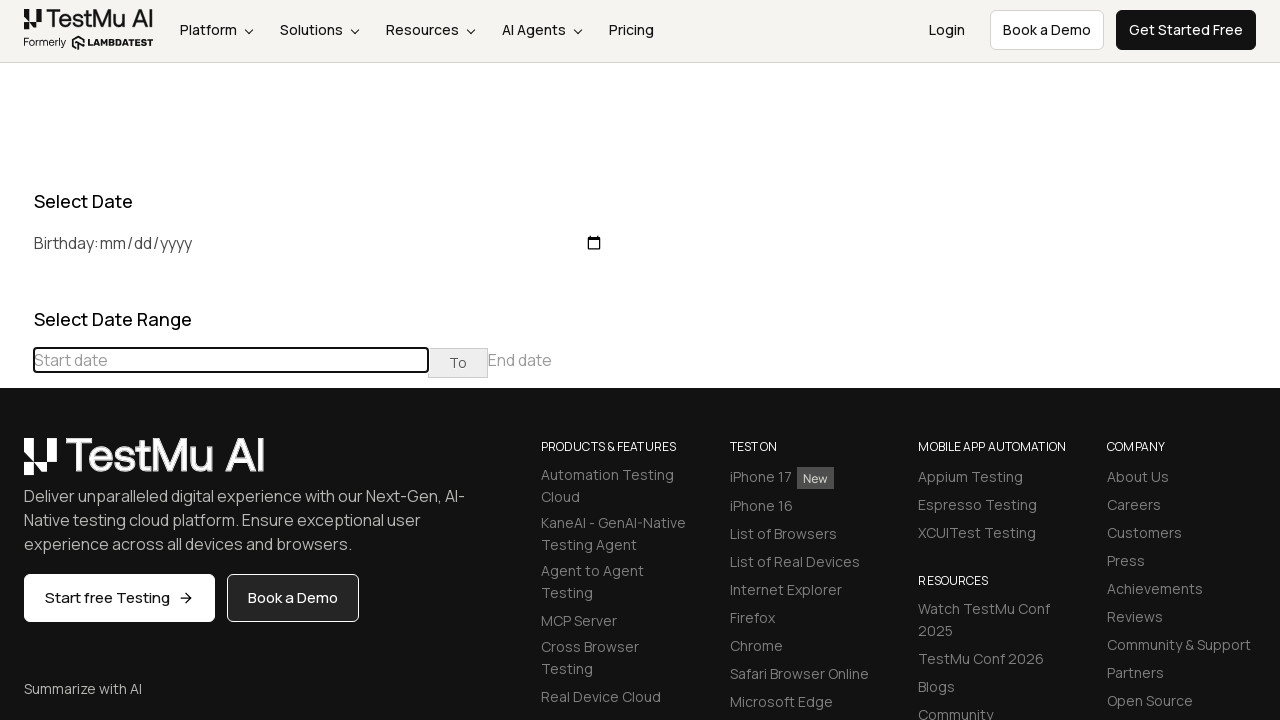

Clicked previous button to navigate back in date picker at (16, 465) on xpath=//div[@class="datepicker-days"]//th[@class="prev"]
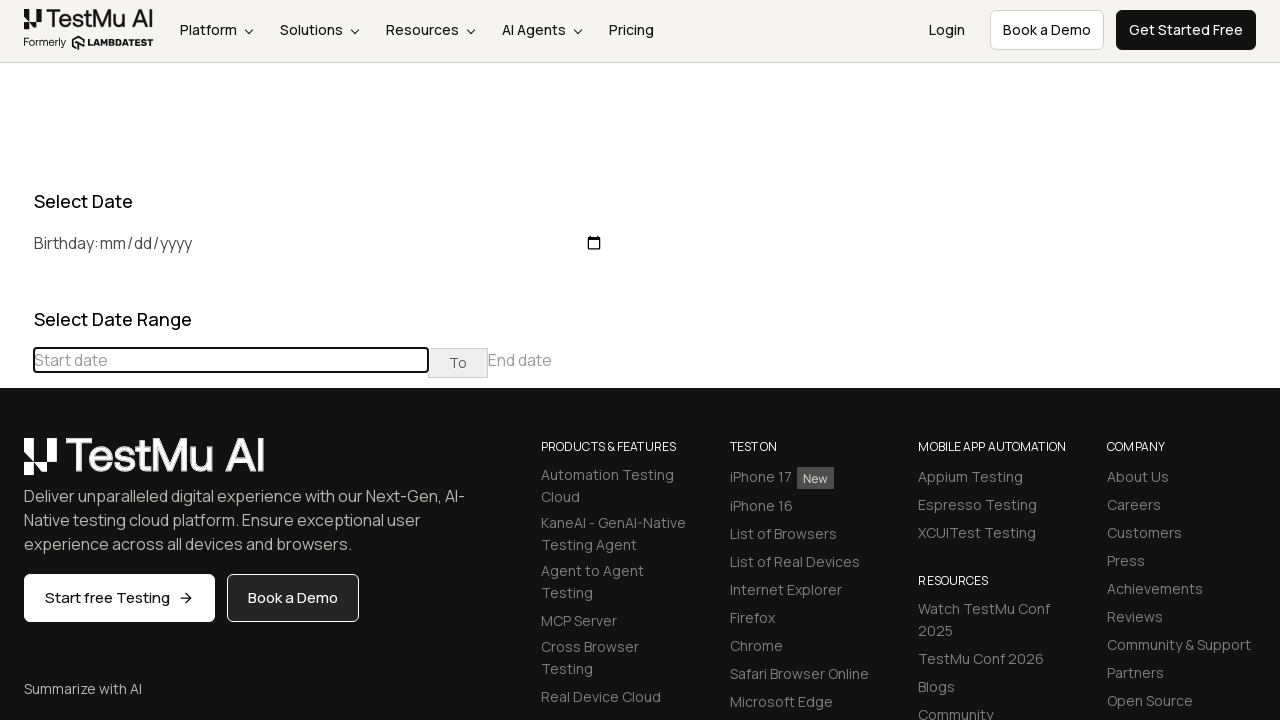

Clicked previous button to navigate back in date picker at (16, 465) on xpath=//div[@class="datepicker-days"]//th[@class="prev"]
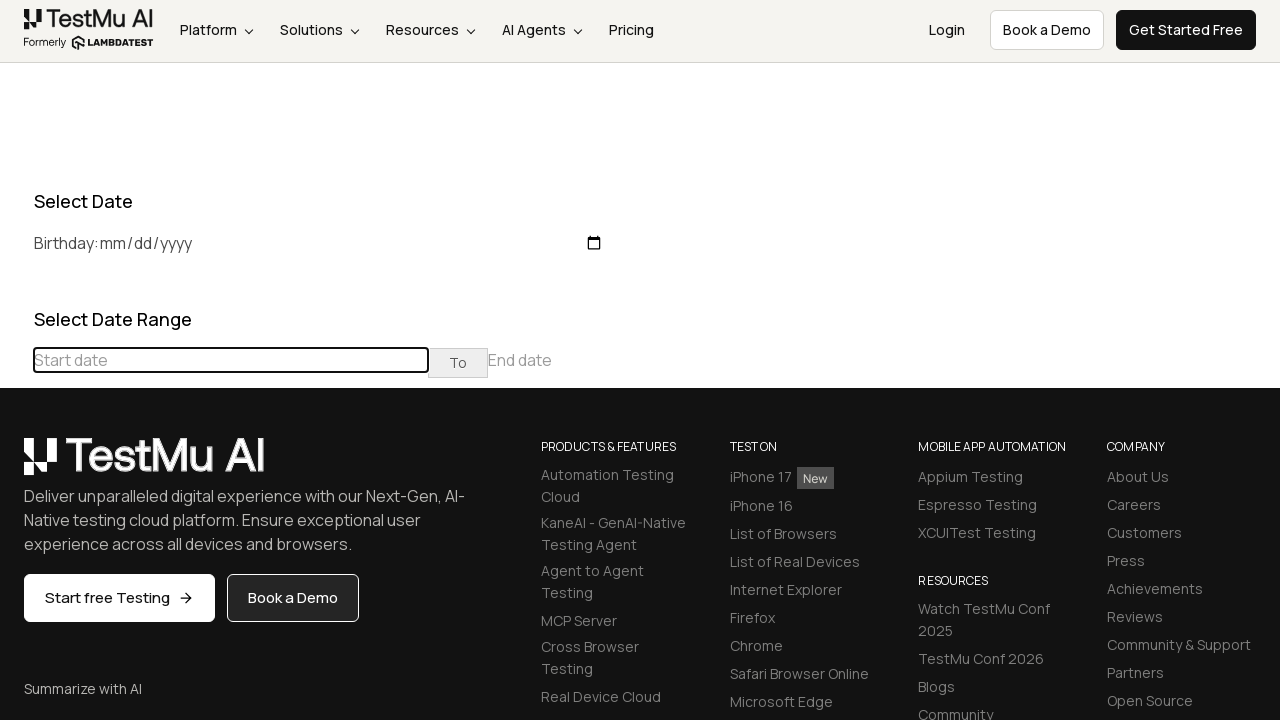

Clicked previous button to navigate back in date picker at (16, 465) on xpath=//div[@class="datepicker-days"]//th[@class="prev"]
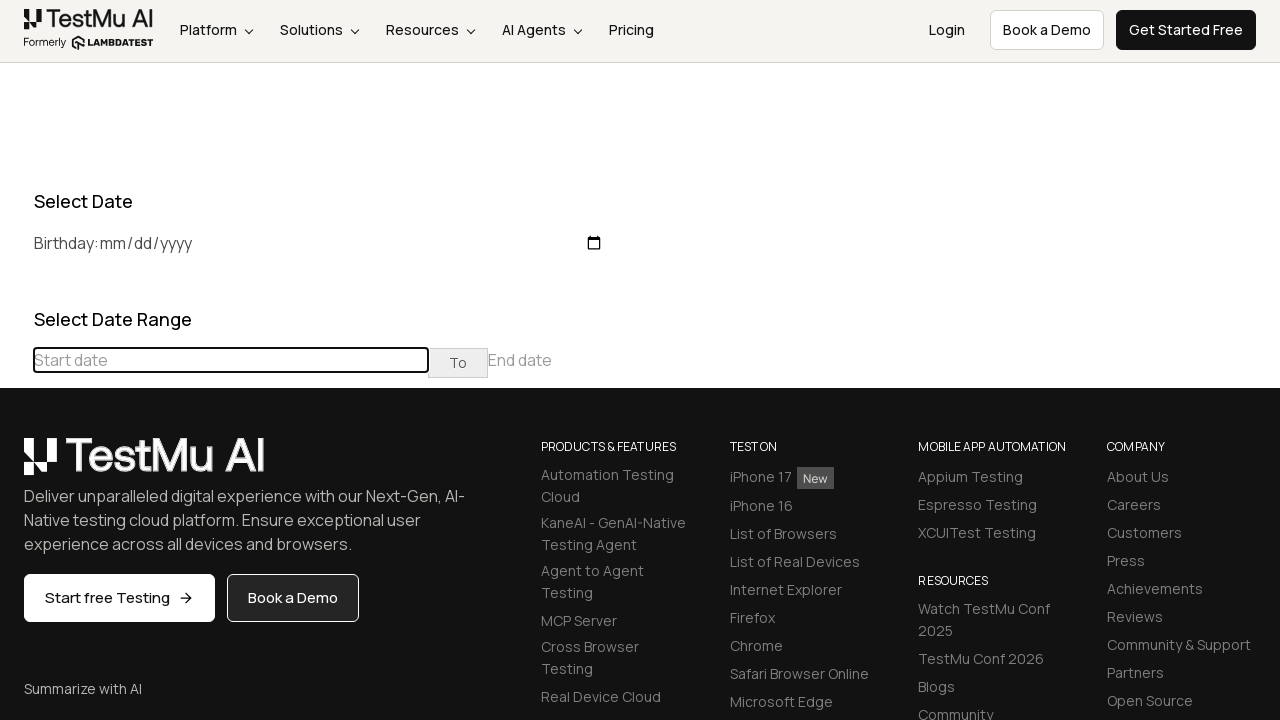

Clicked previous button to navigate back in date picker at (16, 465) on xpath=//div[@class="datepicker-days"]//th[@class="prev"]
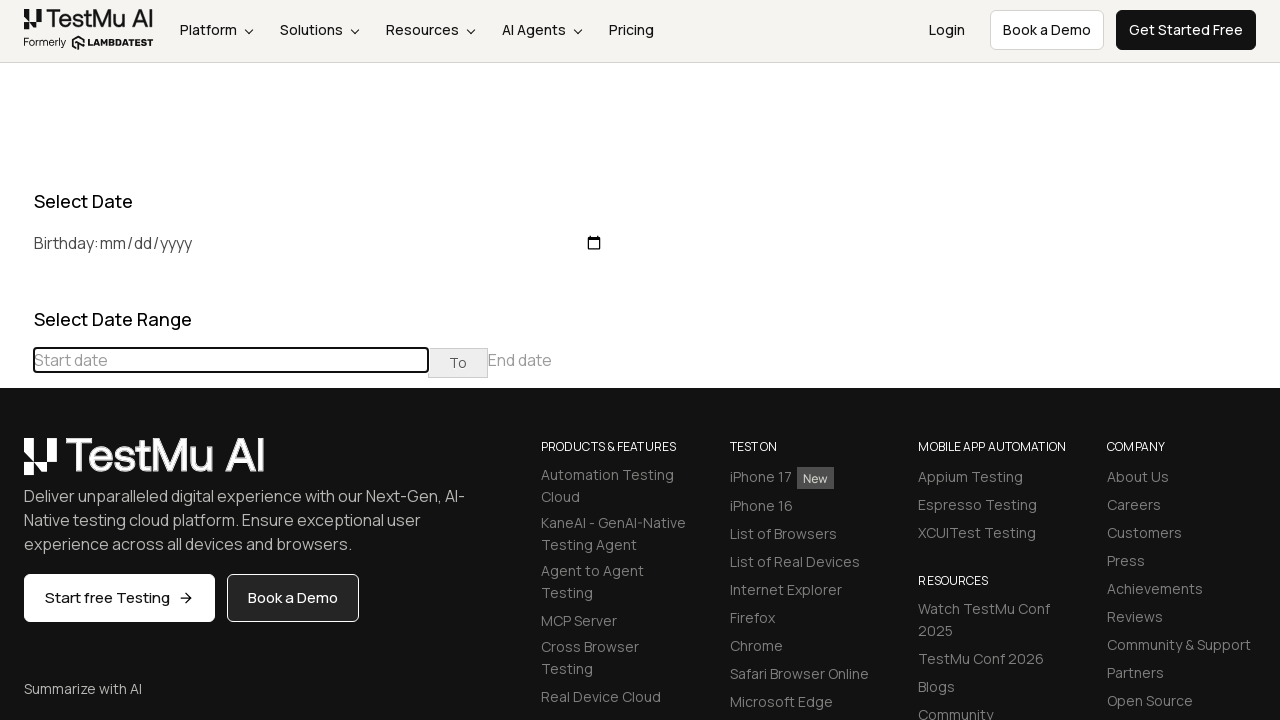

Clicked previous button to navigate back in date picker at (16, 465) on xpath=//div[@class="datepicker-days"]//th[@class="prev"]
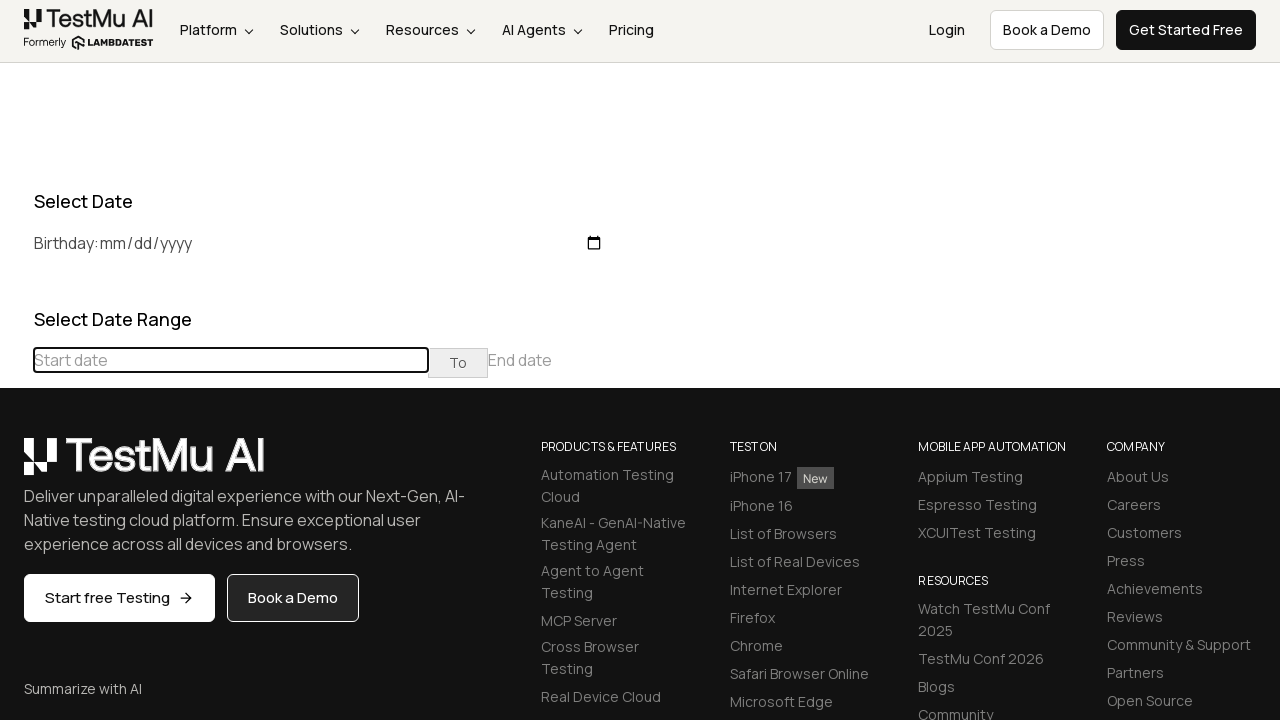

Clicked previous button to navigate back in date picker at (16, 465) on xpath=//div[@class="datepicker-days"]//th[@class="prev"]
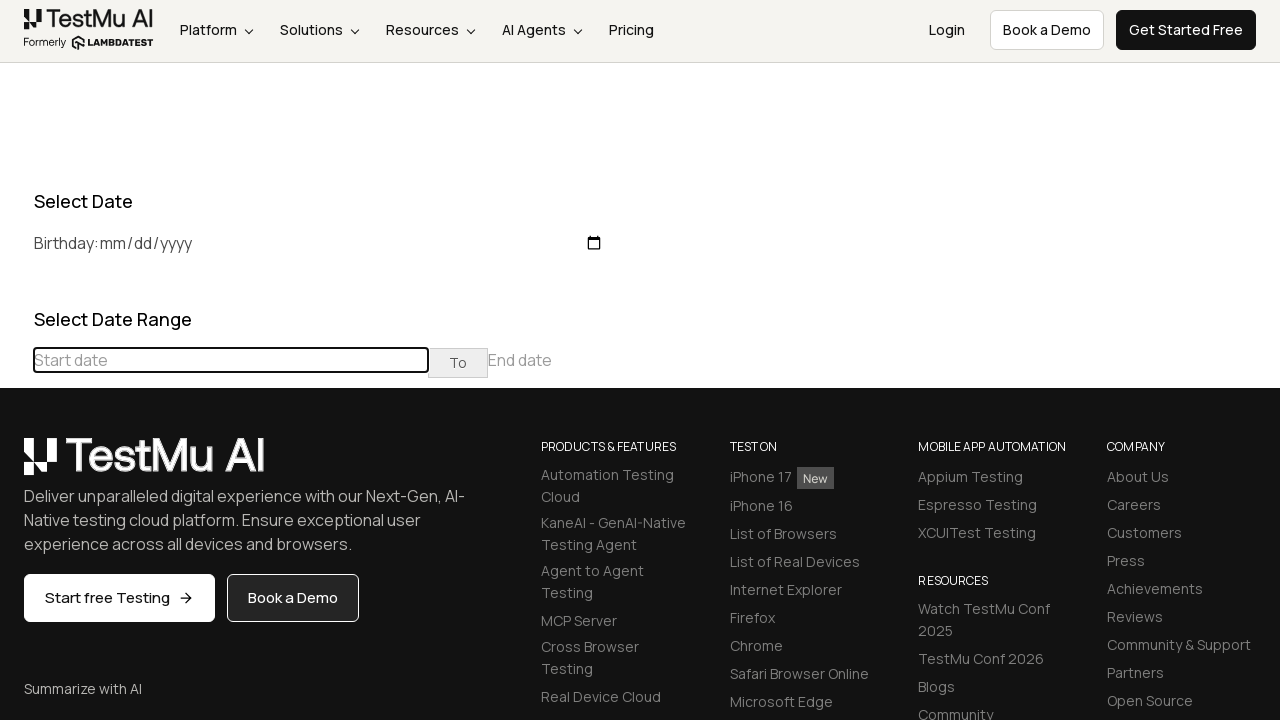

Clicked previous button to navigate back in date picker at (16, 465) on xpath=//div[@class="datepicker-days"]//th[@class="prev"]
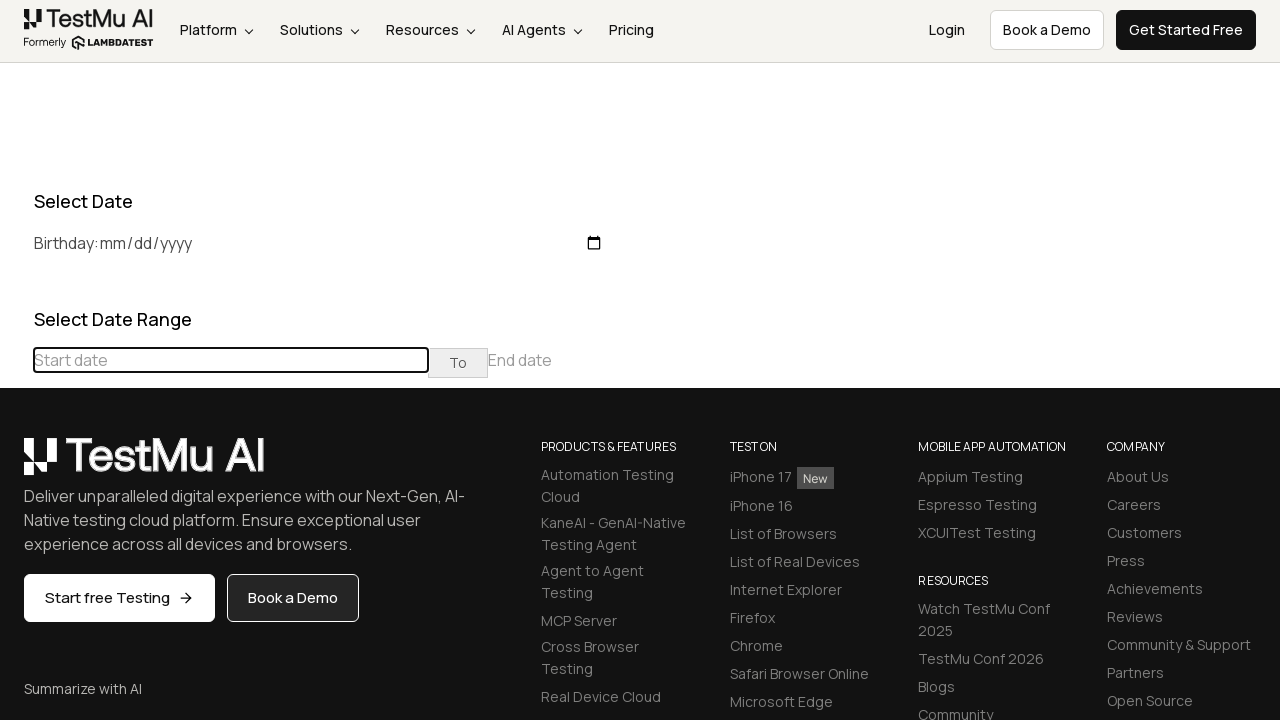

Clicked previous button to navigate back in date picker at (16, 465) on xpath=//div[@class="datepicker-days"]//th[@class="prev"]
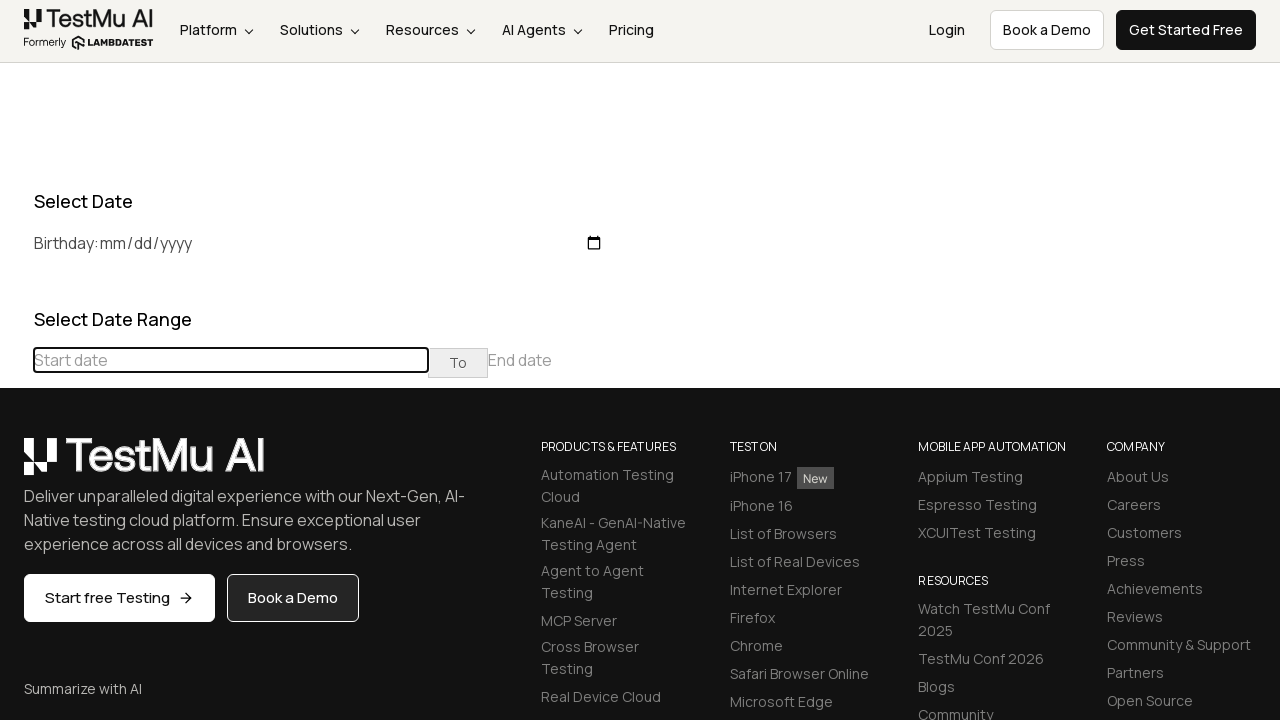

Clicked previous button to navigate back in date picker at (16, 465) on xpath=//div[@class="datepicker-days"]//th[@class="prev"]
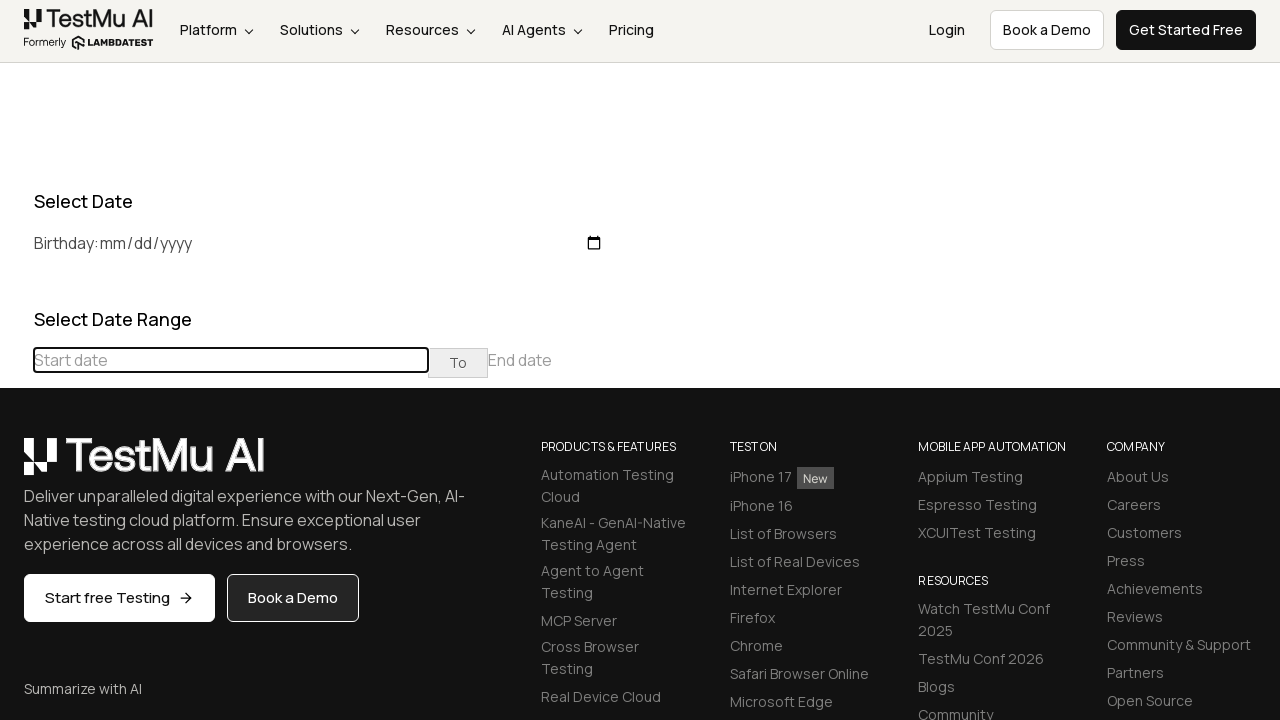

Clicked previous button to navigate back in date picker at (16, 465) on xpath=//div[@class="datepicker-days"]//th[@class="prev"]
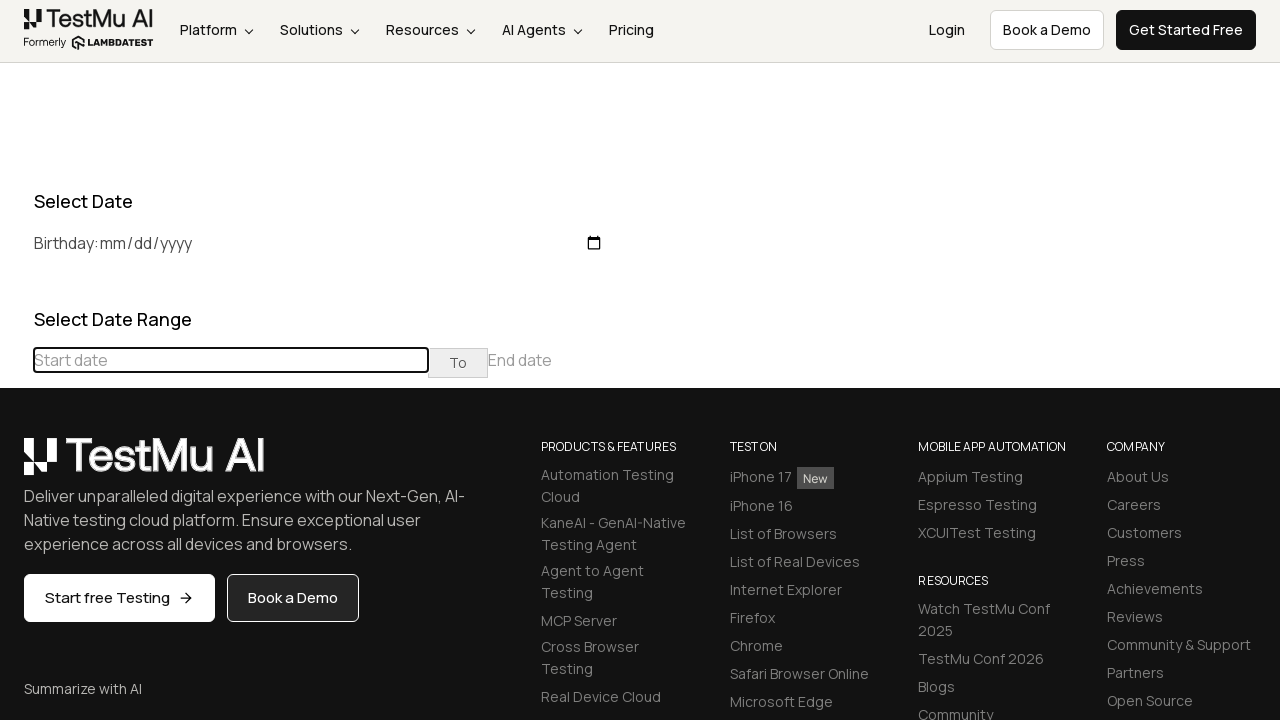

Clicked previous button to navigate back in date picker at (16, 465) on xpath=//div[@class="datepicker-days"]//th[@class="prev"]
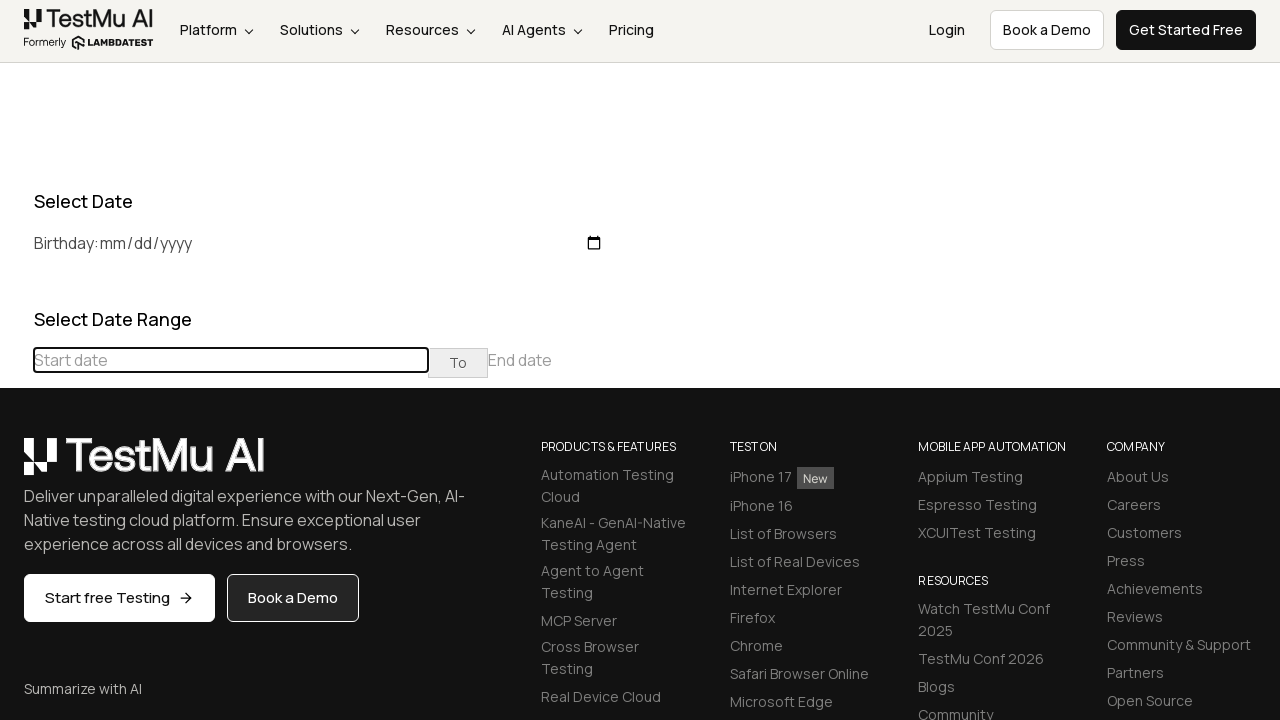

Clicked previous button to navigate back in date picker at (16, 465) on xpath=//div[@class="datepicker-days"]//th[@class="prev"]
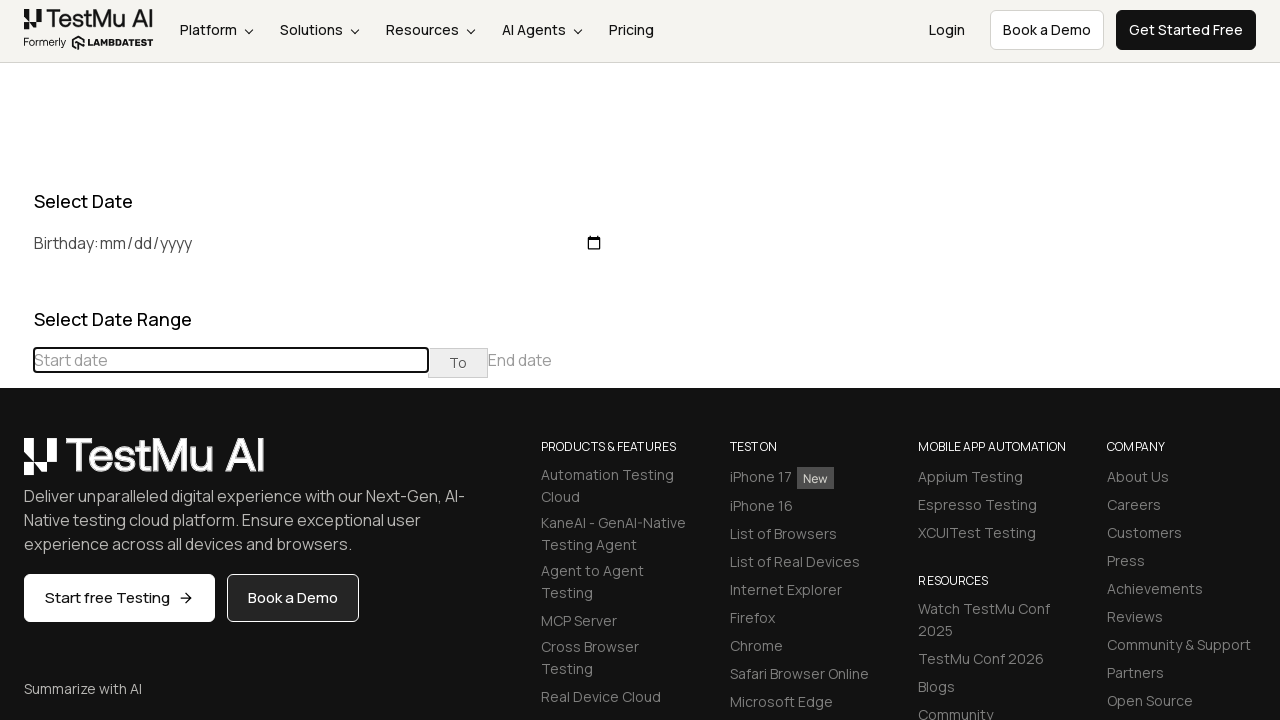

Clicked previous button to navigate back in date picker at (16, 465) on xpath=//div[@class="datepicker-days"]//th[@class="prev"]
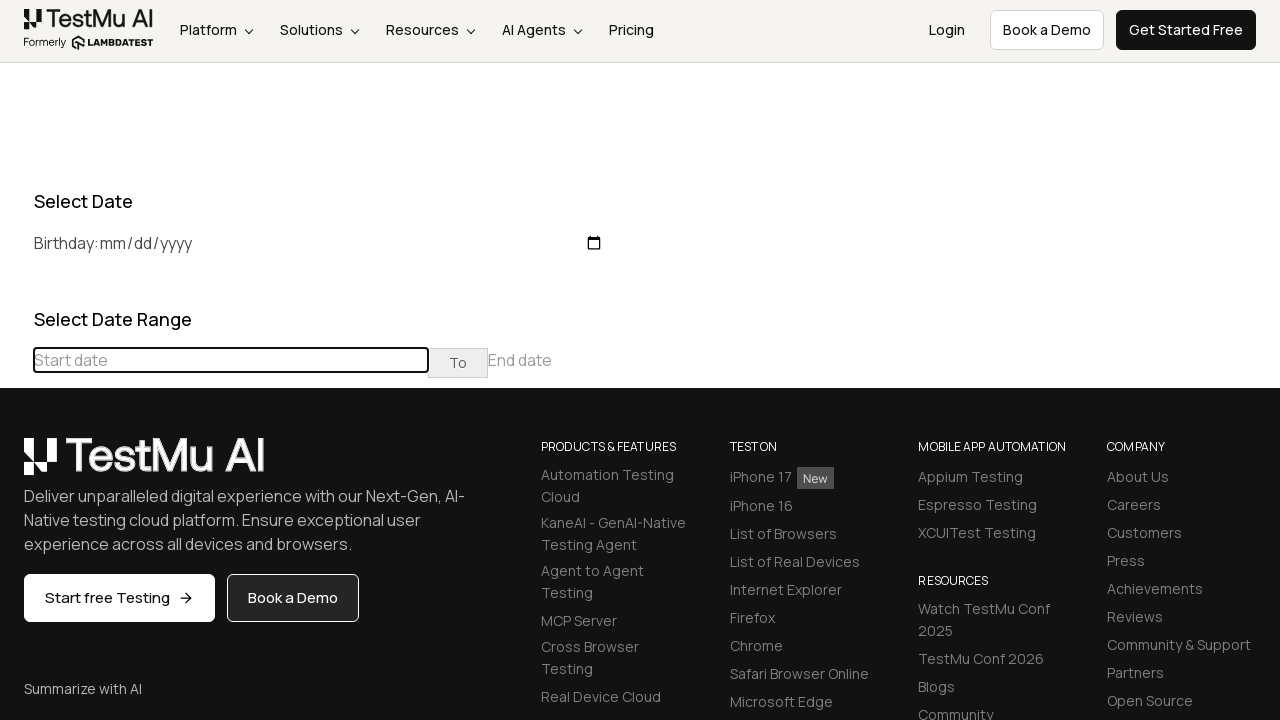

Clicked previous button to navigate back in date picker at (16, 465) on xpath=//div[@class="datepicker-days"]//th[@class="prev"]
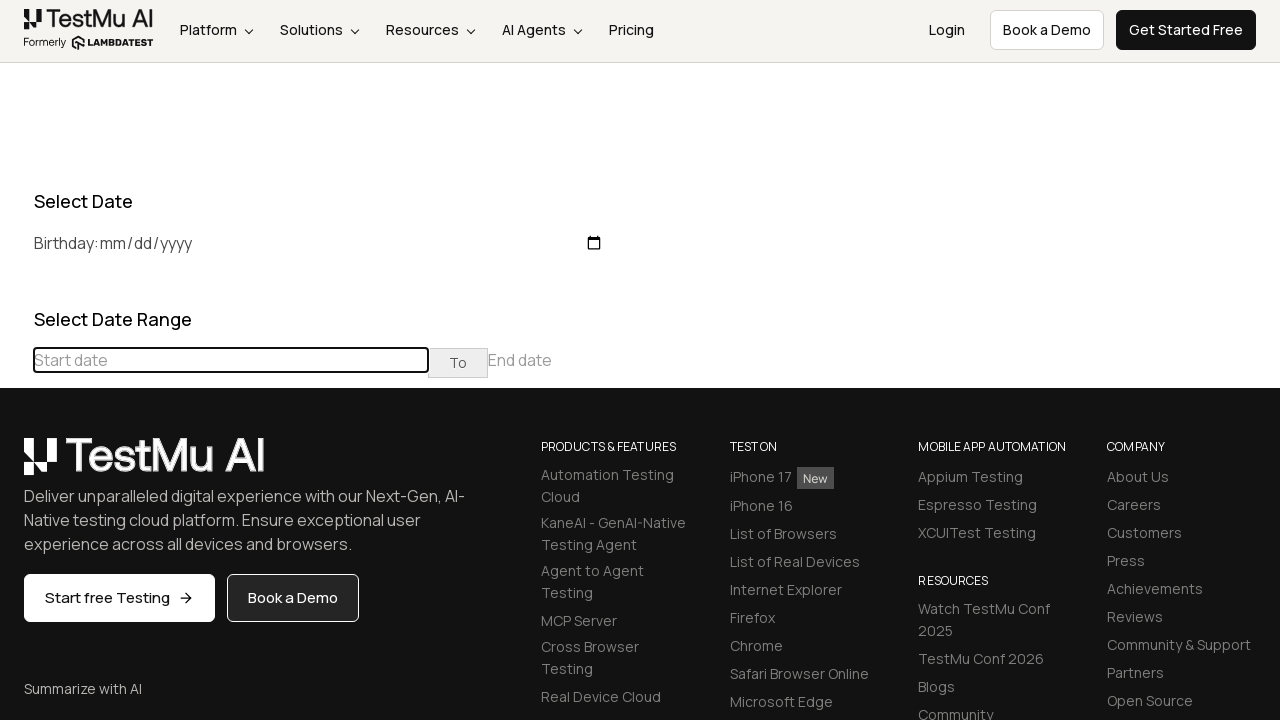

Clicked previous button to navigate back in date picker at (16, 465) on xpath=//div[@class="datepicker-days"]//th[@class="prev"]
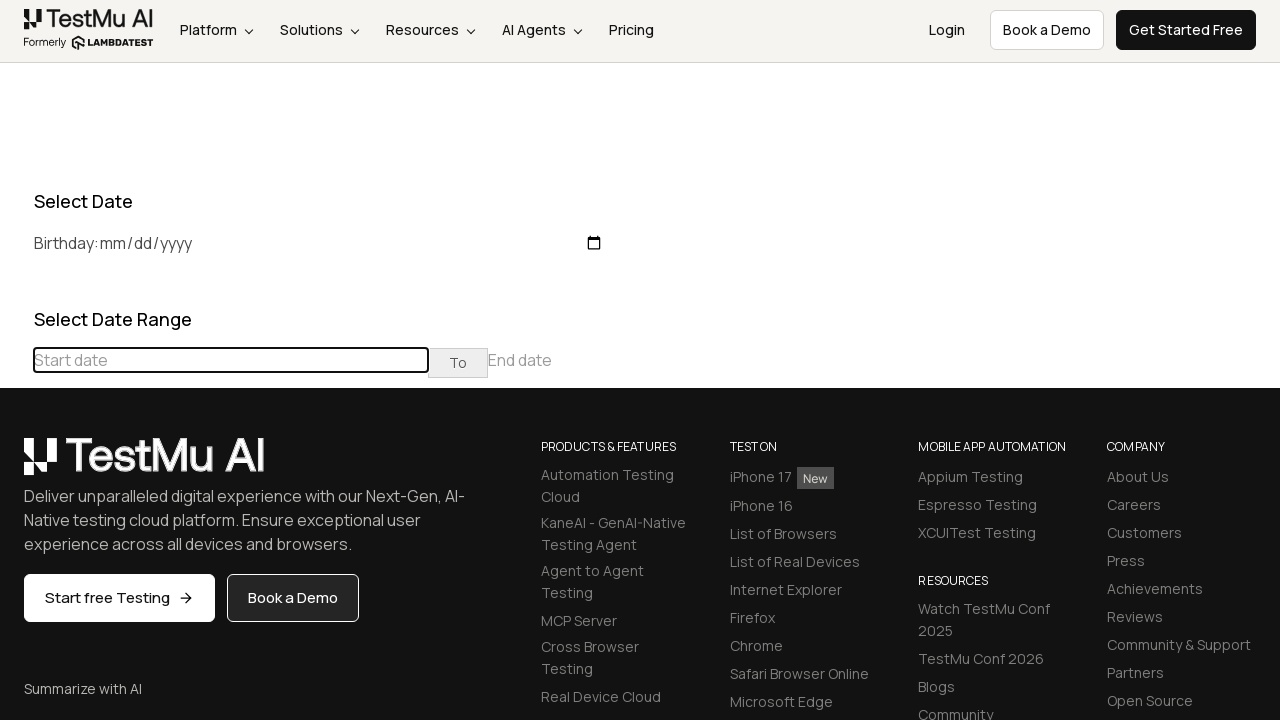

Clicked previous button to navigate back in date picker at (16, 465) on xpath=//div[@class="datepicker-days"]//th[@class="prev"]
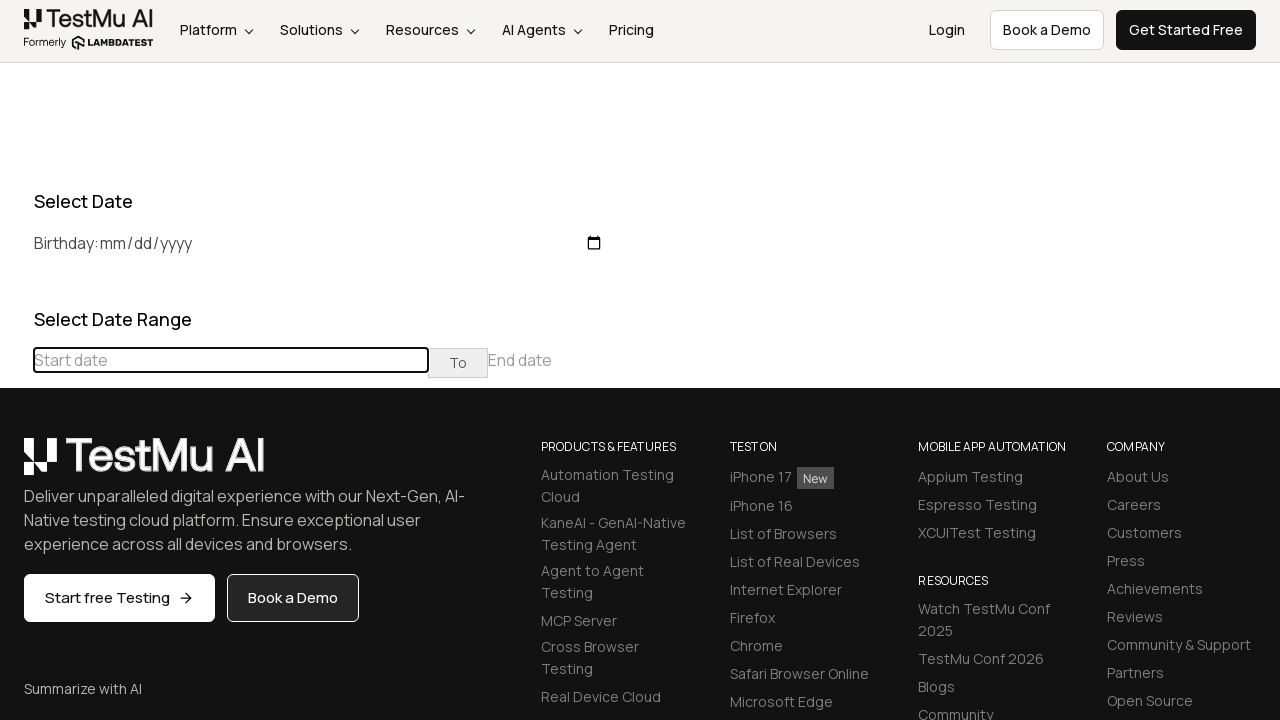

Clicked previous button to navigate back in date picker at (16, 465) on xpath=//div[@class="datepicker-days"]//th[@class="prev"]
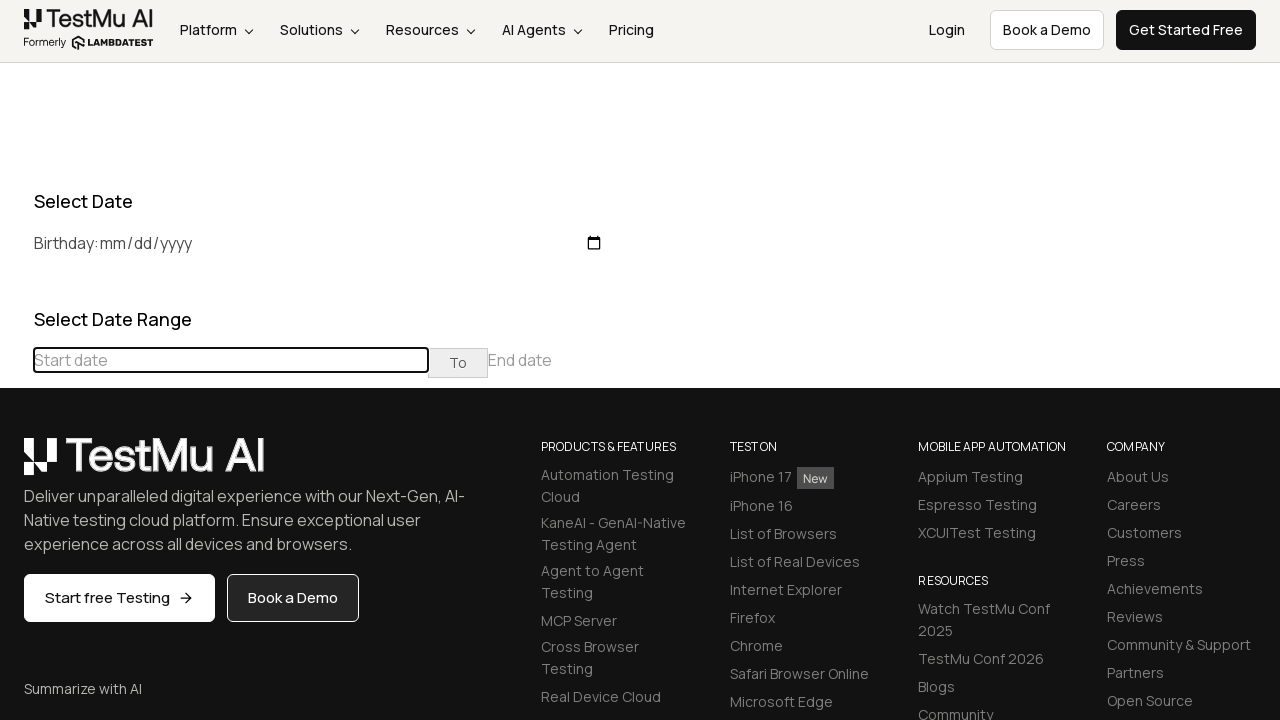

Clicked previous button to navigate back in date picker at (16, 465) on xpath=//div[@class="datepicker-days"]//th[@class="prev"]
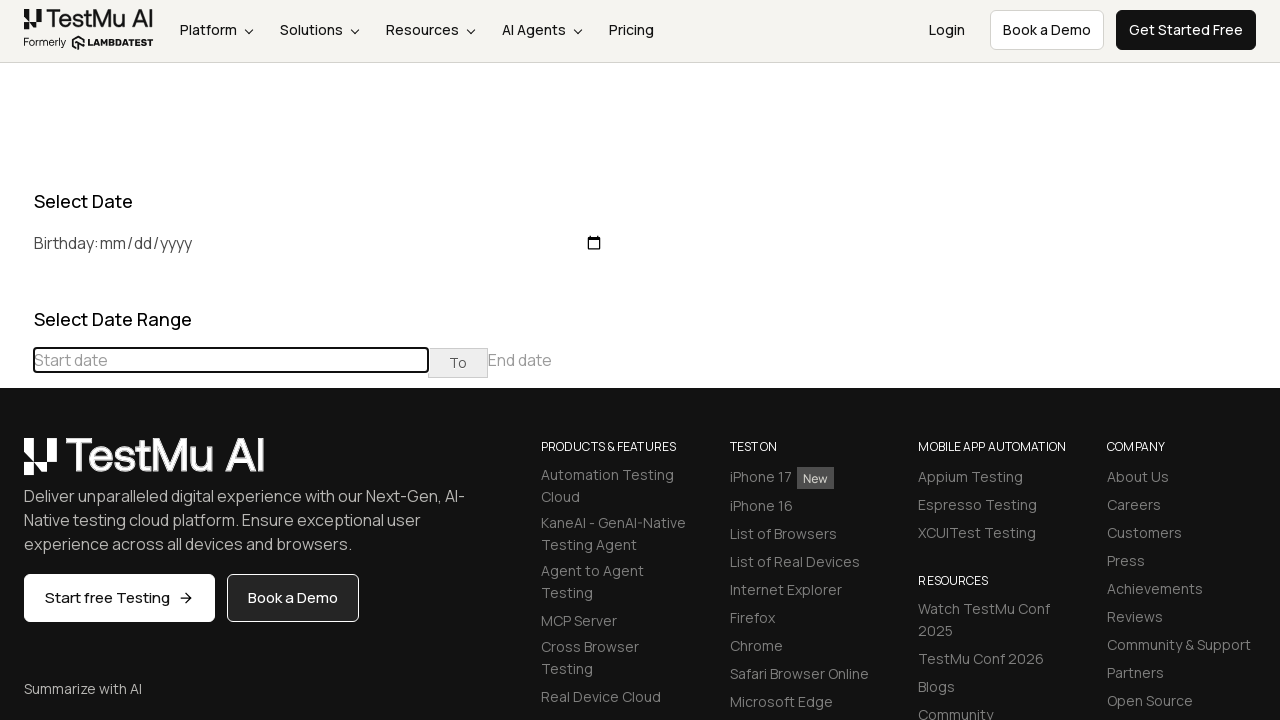

Clicked previous button to navigate back in date picker at (16, 465) on xpath=//div[@class="datepicker-days"]//th[@class="prev"]
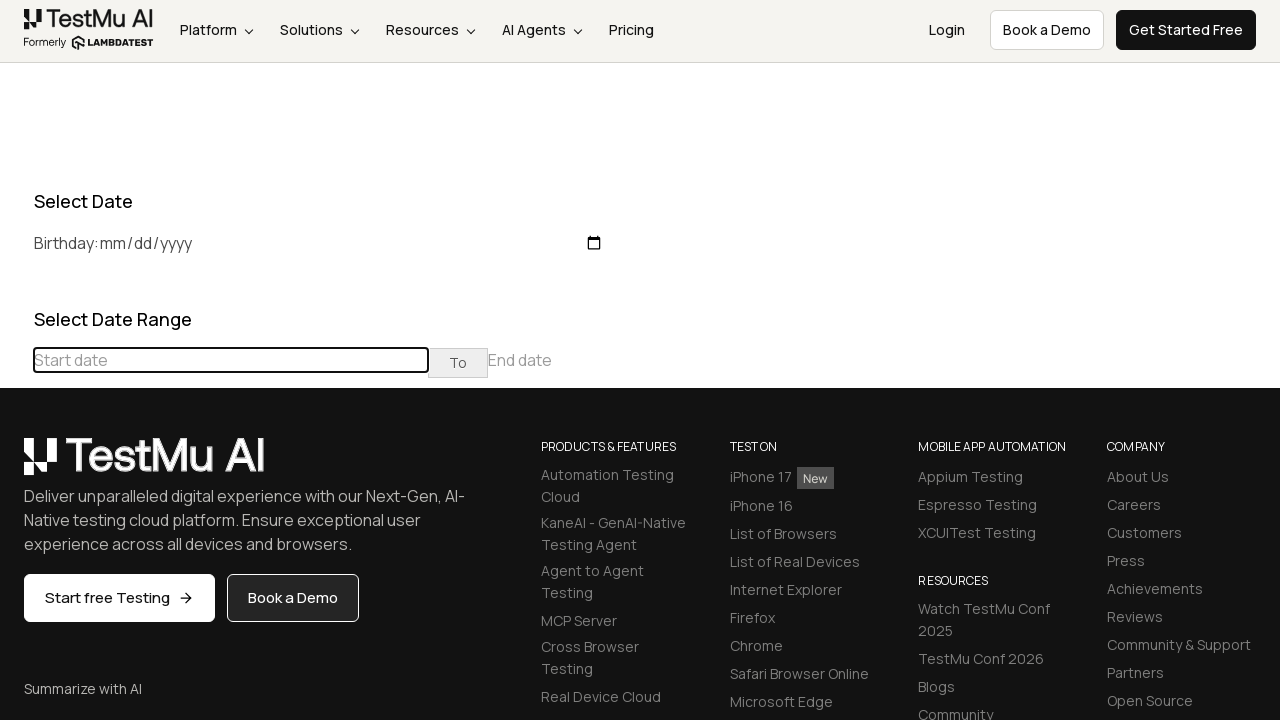

Clicked previous button to navigate back in date picker at (16, 465) on xpath=//div[@class="datepicker-days"]//th[@class="prev"]
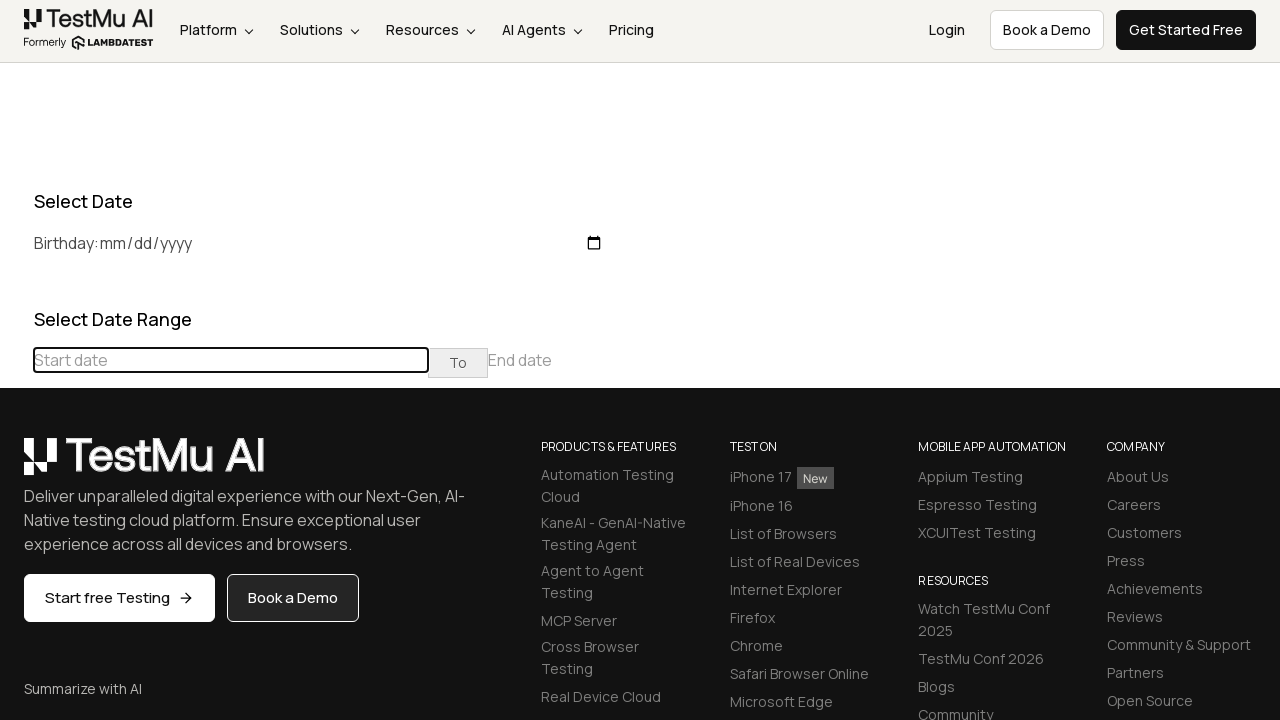

Clicked previous button to navigate back in date picker at (16, 465) on xpath=//div[@class="datepicker-days"]//th[@class="prev"]
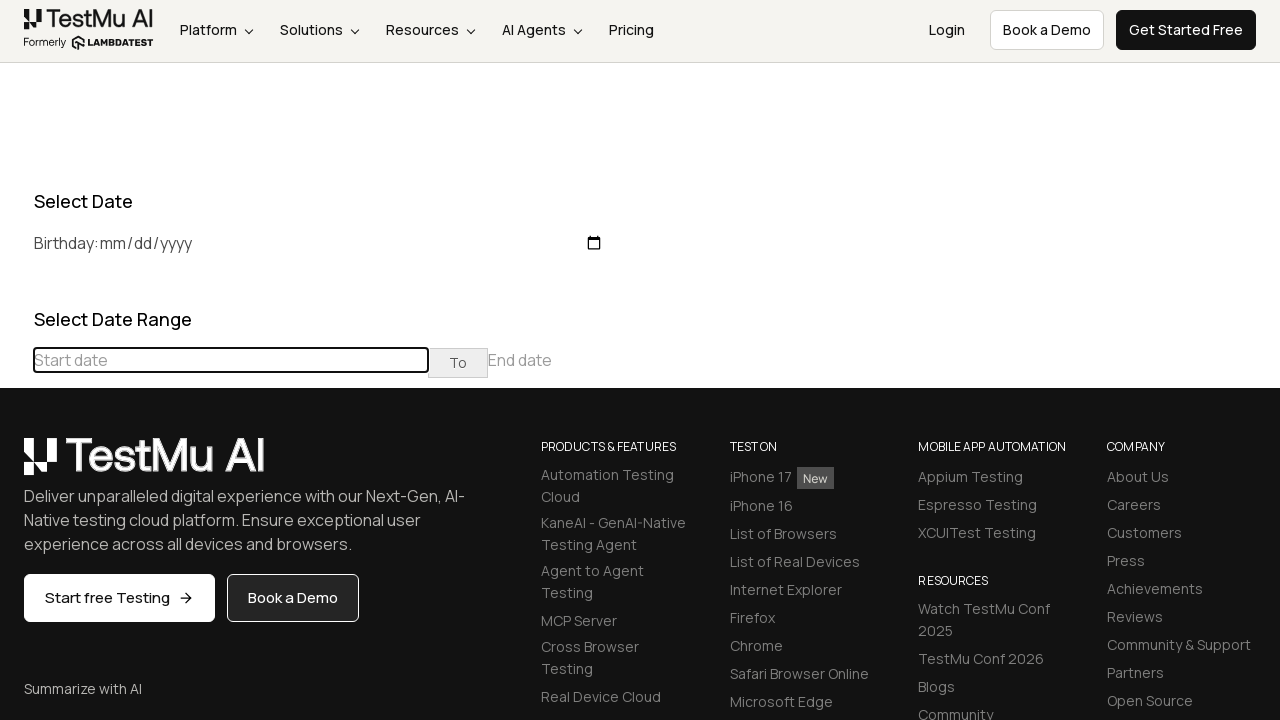

Clicked previous button to navigate back in date picker at (16, 465) on xpath=//div[@class="datepicker-days"]//th[@class="prev"]
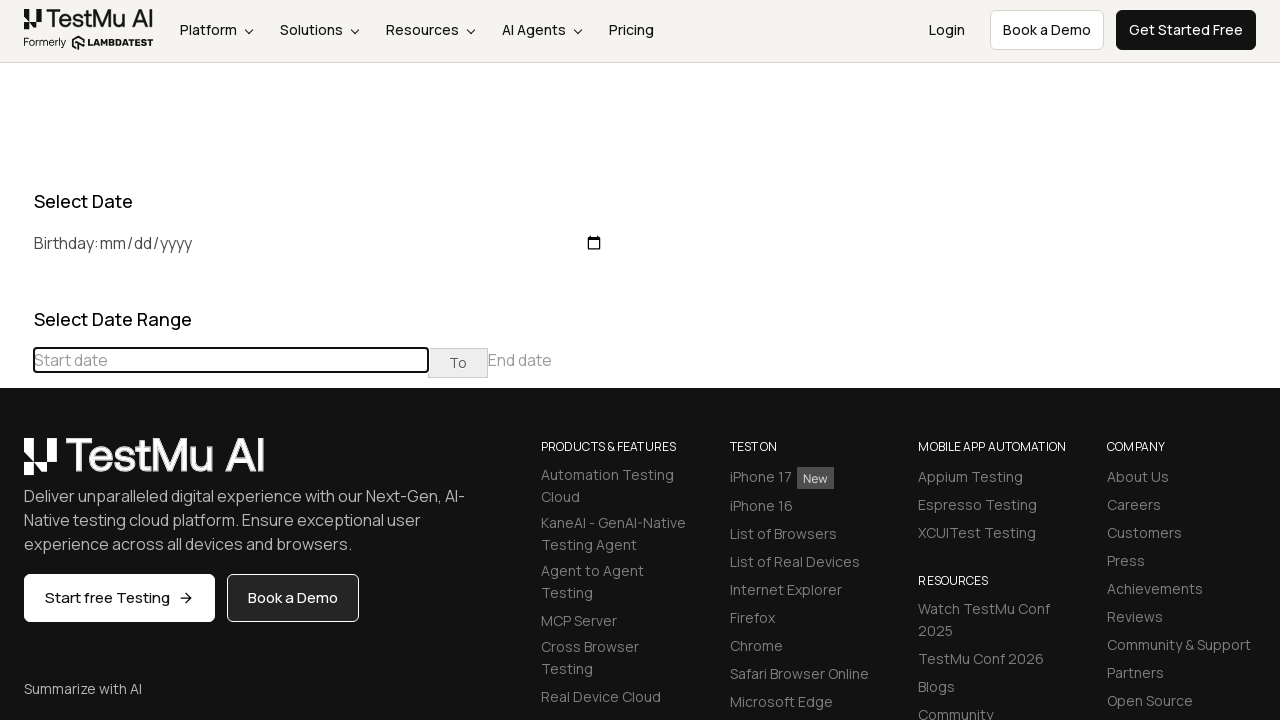

Clicked previous button to navigate back in date picker at (16, 465) on xpath=//div[@class="datepicker-days"]//th[@class="prev"]
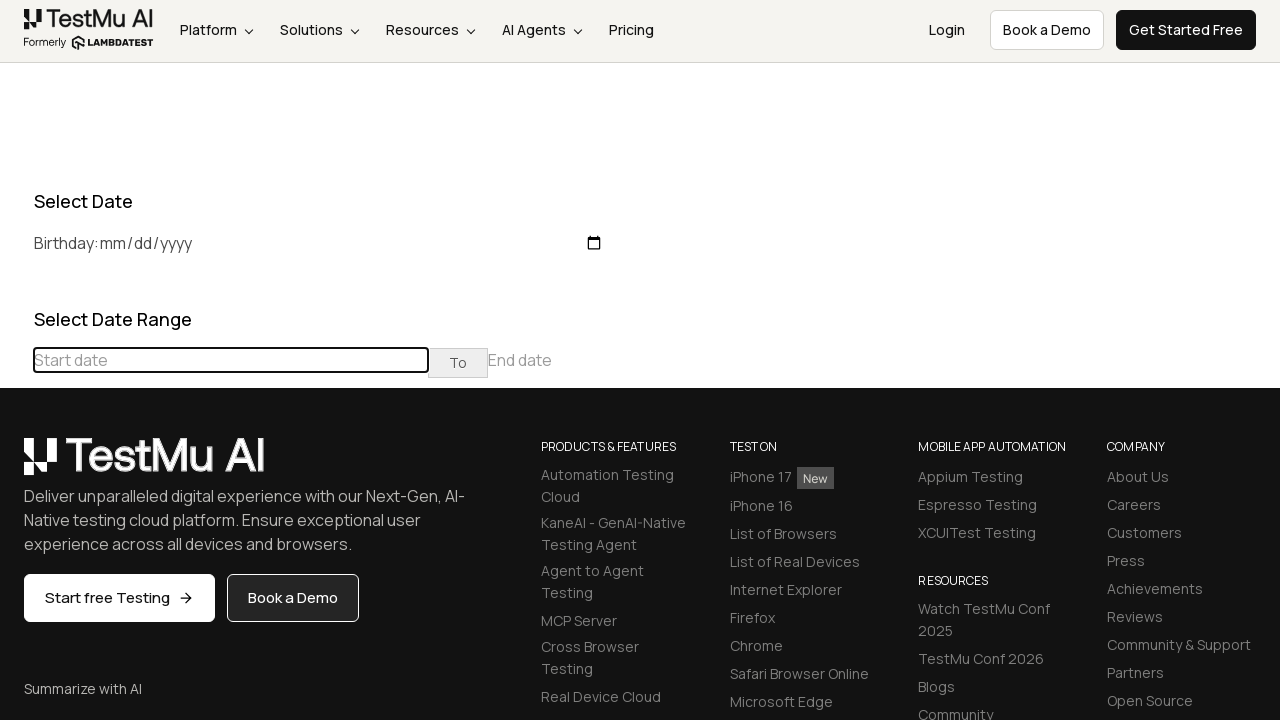

Clicked previous button to navigate back in date picker at (16, 465) on xpath=//div[@class="datepicker-days"]//th[@class="prev"]
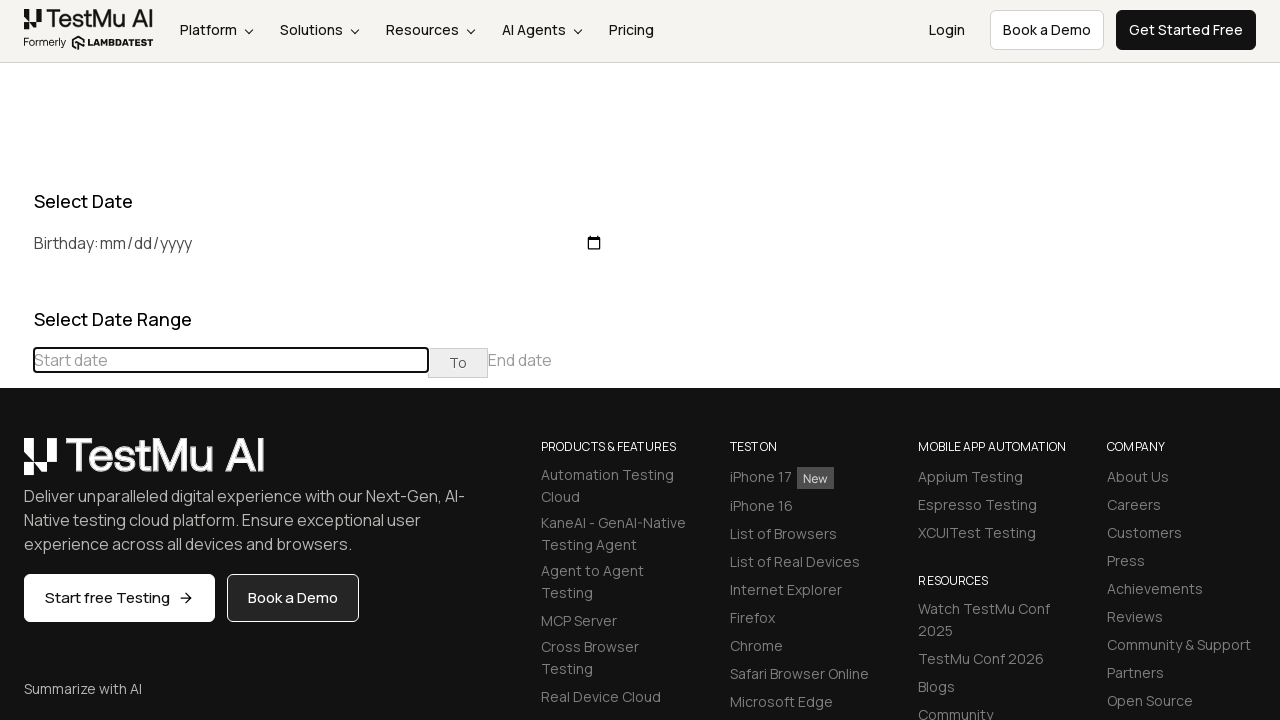

Clicked previous button to navigate back in date picker at (16, 465) on xpath=//div[@class="datepicker-days"]//th[@class="prev"]
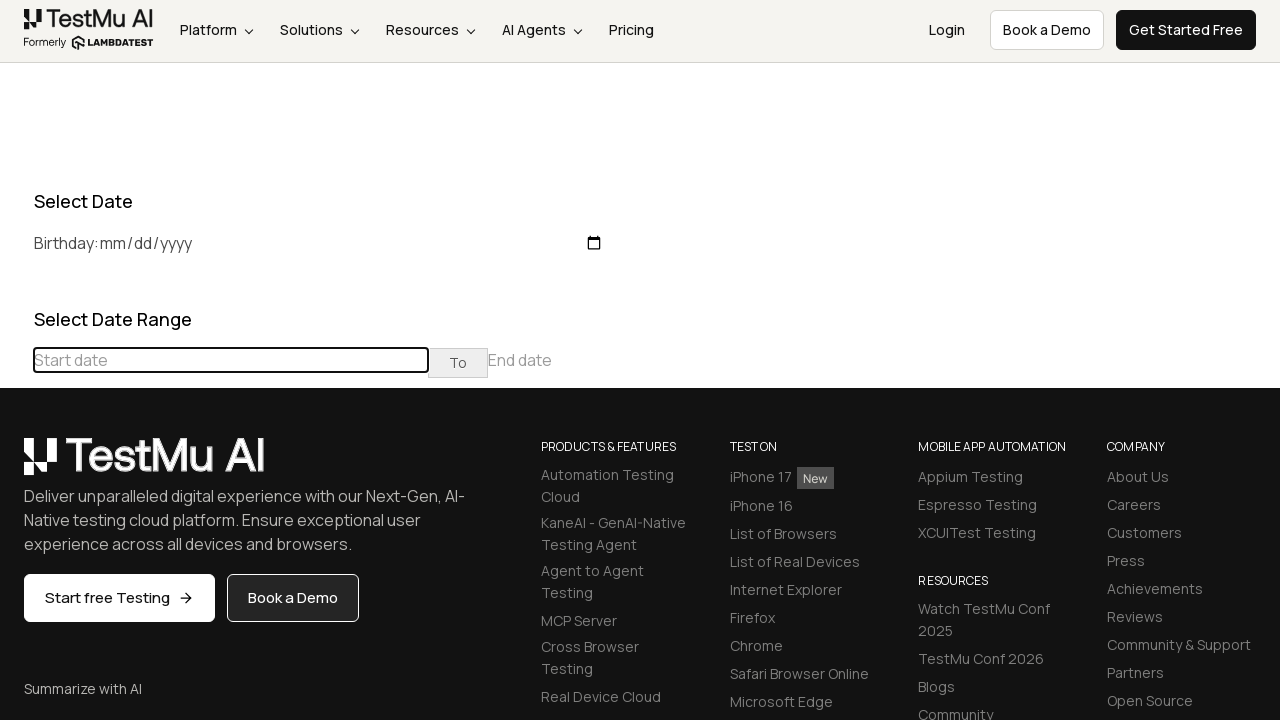

Clicked previous button to navigate back in date picker at (16, 465) on xpath=//div[@class="datepicker-days"]//th[@class="prev"]
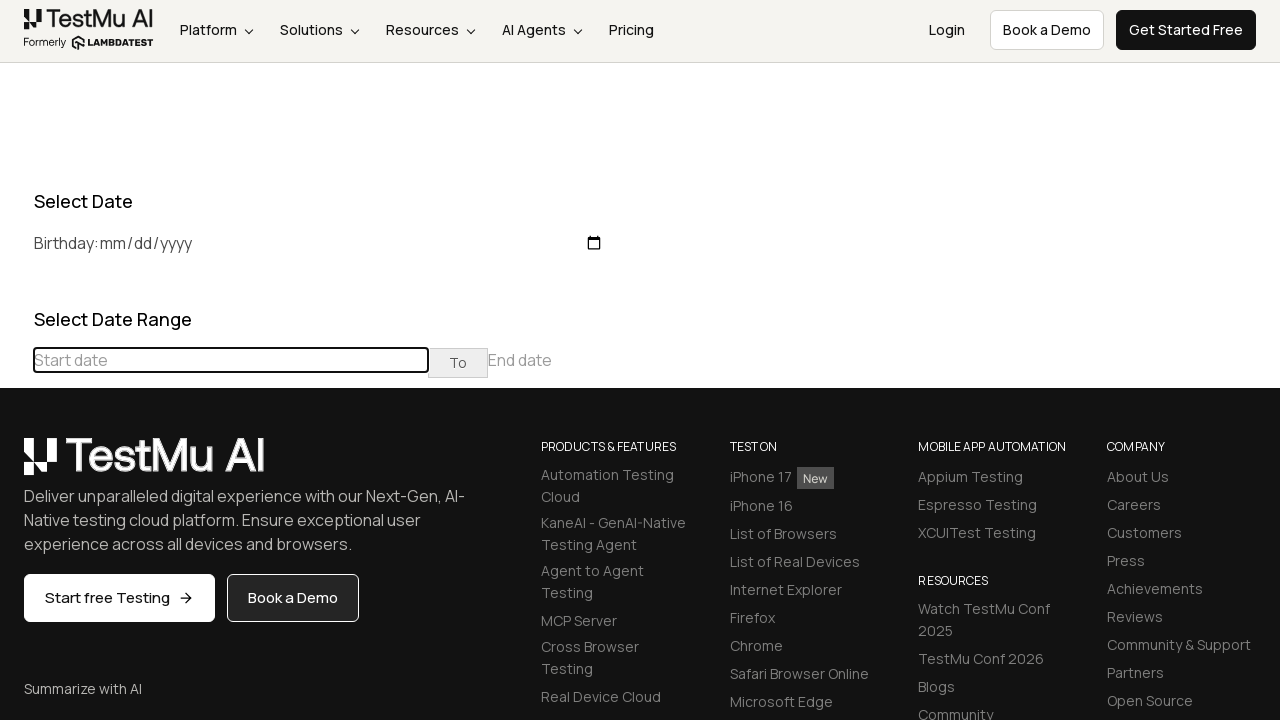

Clicked previous button to navigate back in date picker at (16, 465) on xpath=//div[@class="datepicker-days"]//th[@class="prev"]
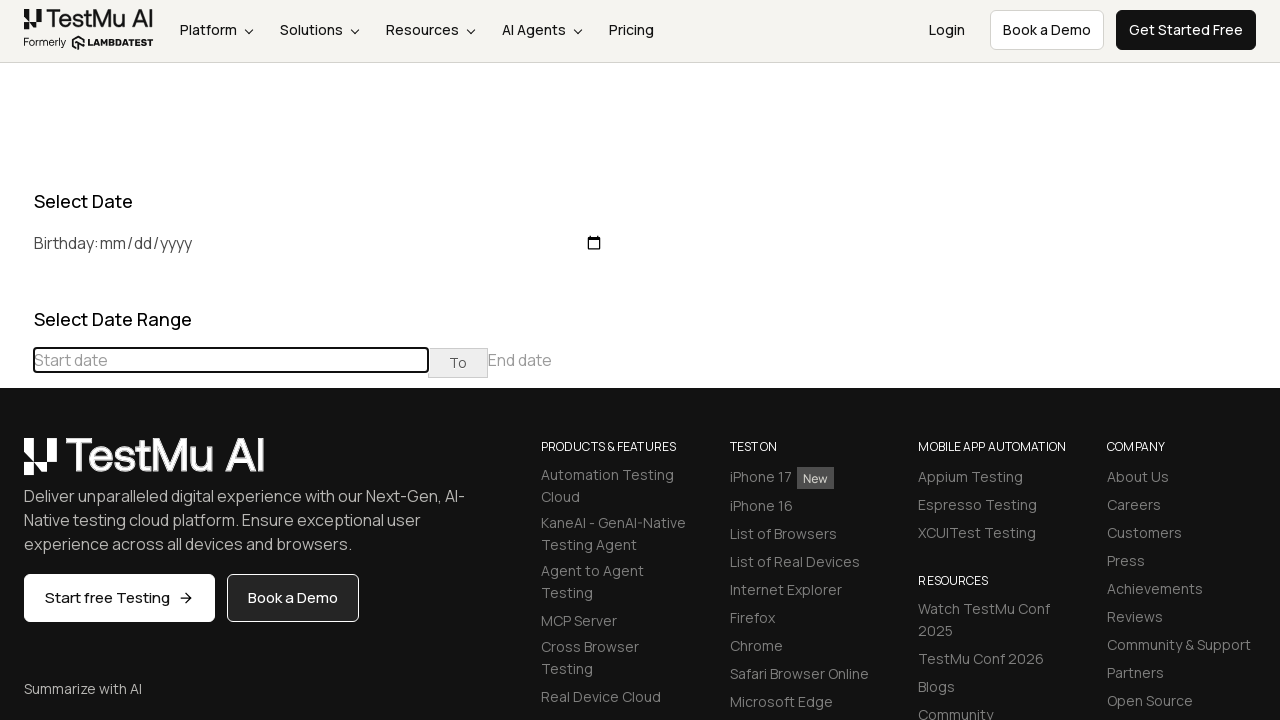

Clicked previous button to navigate back in date picker at (16, 465) on xpath=//div[@class="datepicker-days"]//th[@class="prev"]
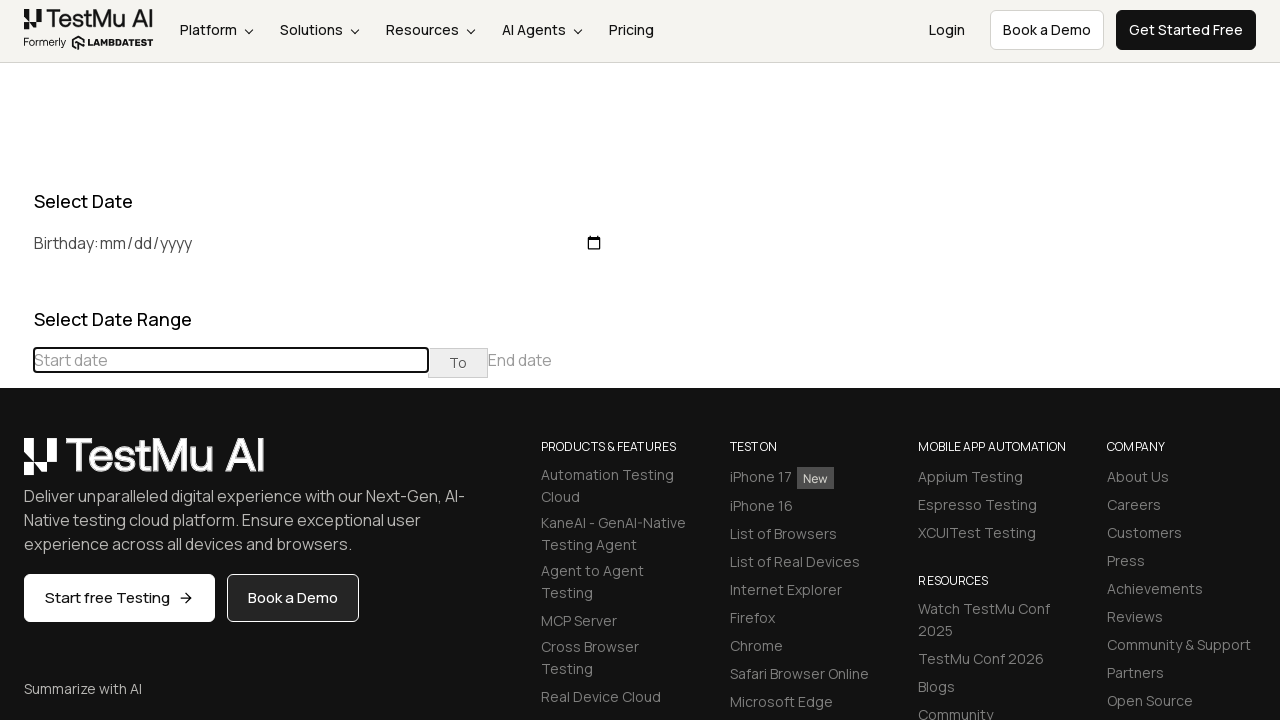

Clicked previous button to navigate back in date picker at (16, 465) on xpath=//div[@class="datepicker-days"]//th[@class="prev"]
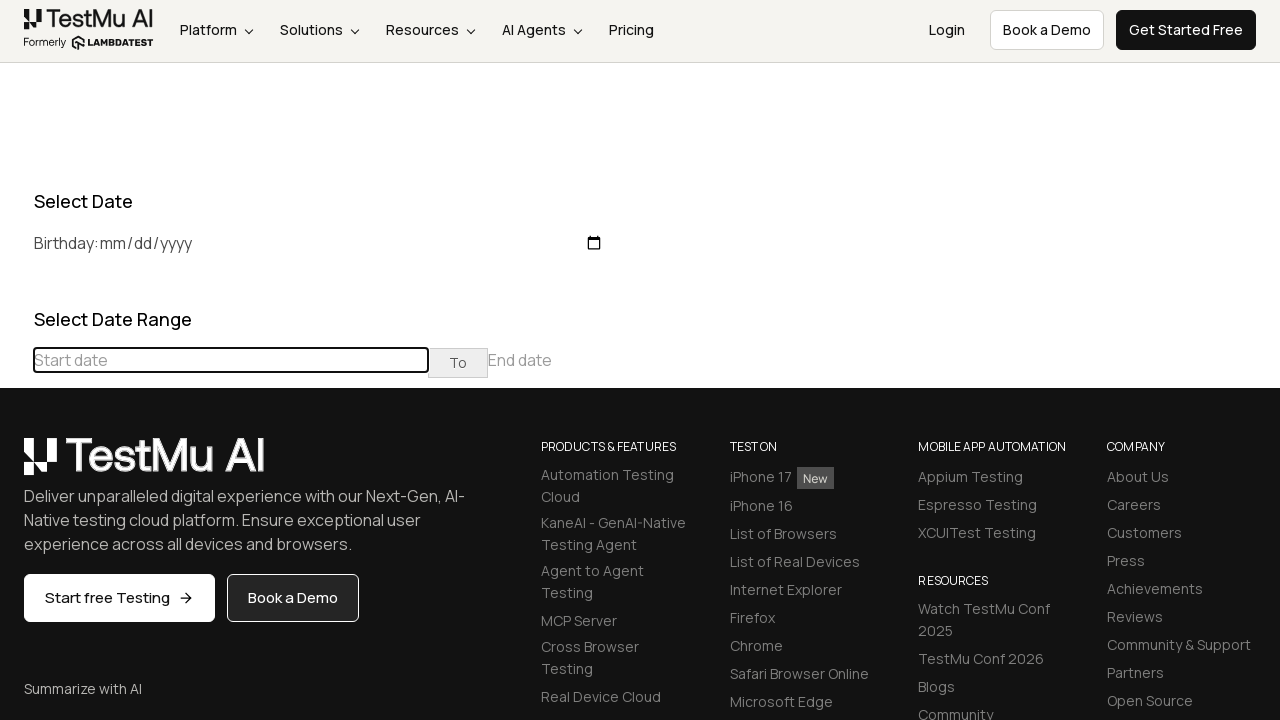

Clicked previous button to navigate back in date picker at (16, 465) on xpath=//div[@class="datepicker-days"]//th[@class="prev"]
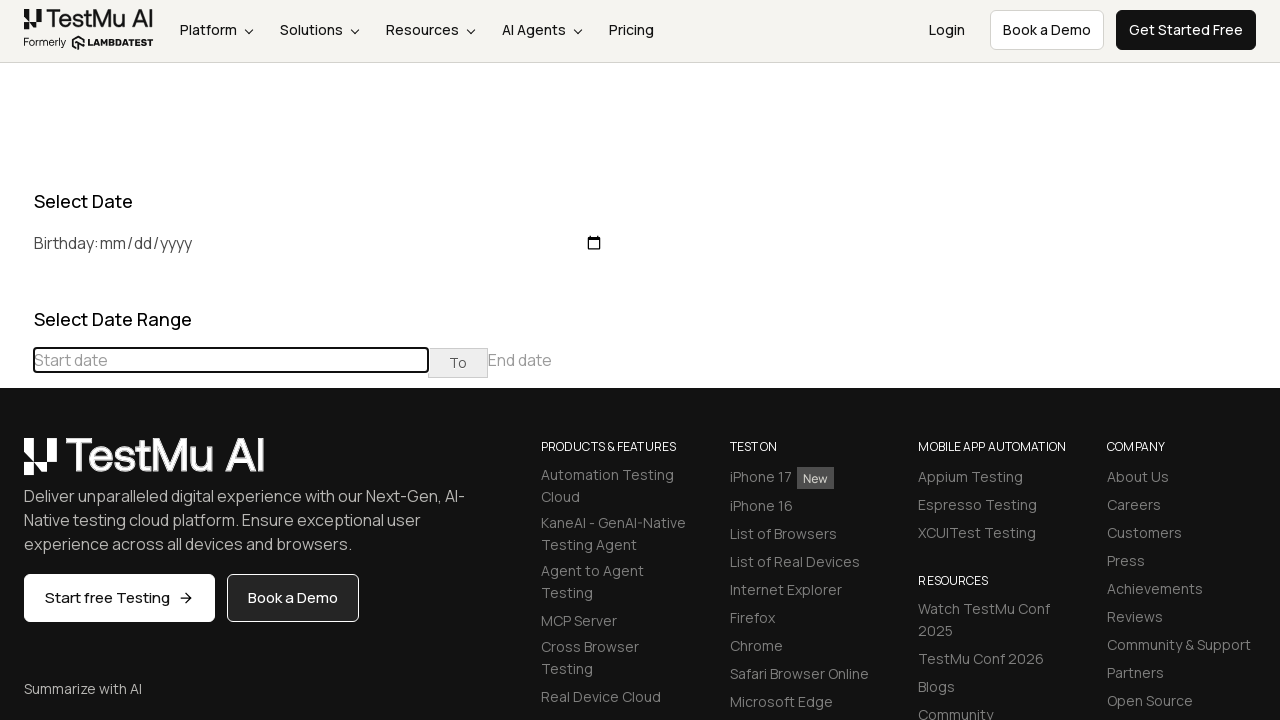

Clicked previous button to navigate back in date picker at (16, 465) on xpath=//div[@class="datepicker-days"]//th[@class="prev"]
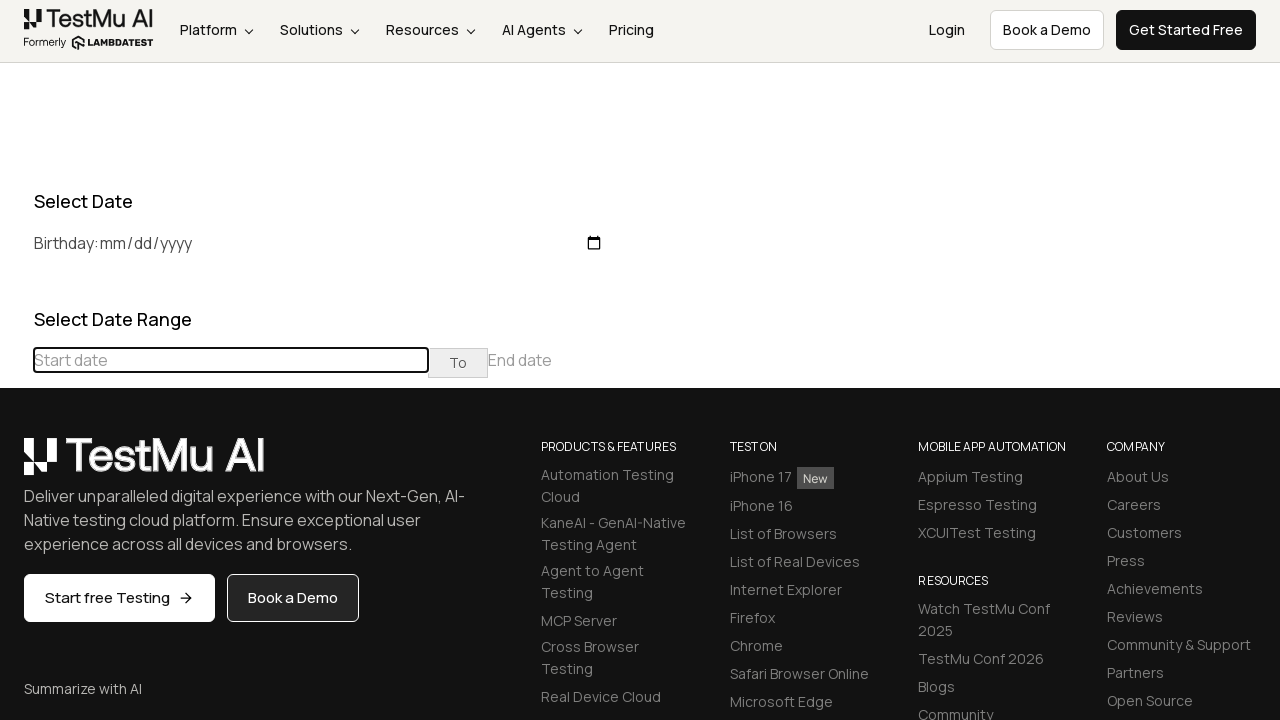

Clicked previous button to navigate back in date picker at (16, 465) on xpath=//div[@class="datepicker-days"]//th[@class="prev"]
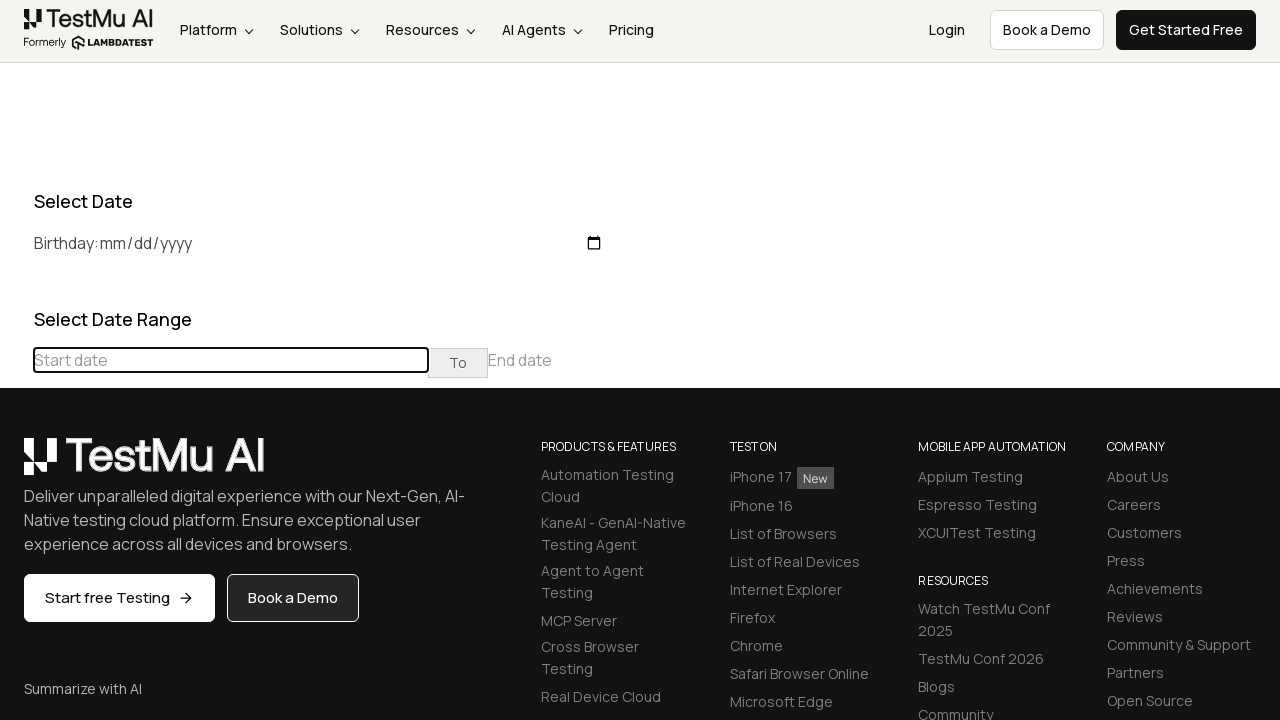

Clicked previous button to navigate back in date picker at (16, 465) on xpath=//div[@class="datepicker-days"]//th[@class="prev"]
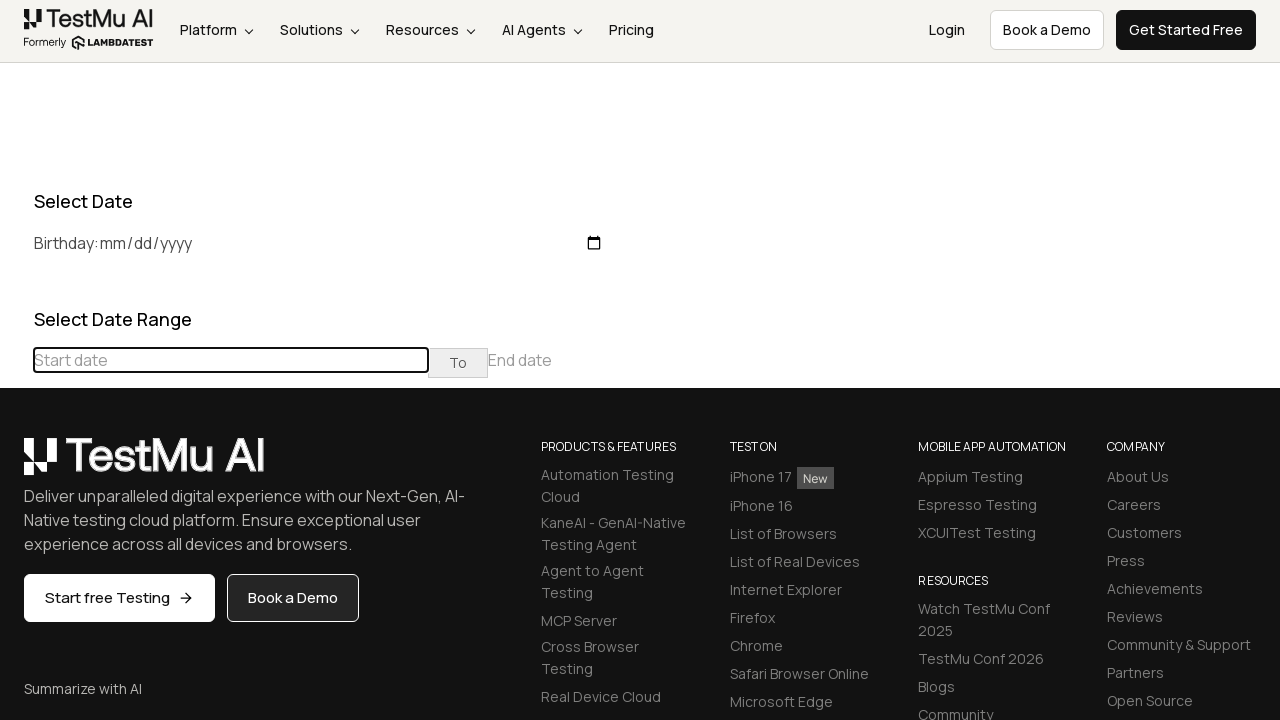

Clicked previous button to navigate back in date picker at (16, 465) on xpath=//div[@class="datepicker-days"]//th[@class="prev"]
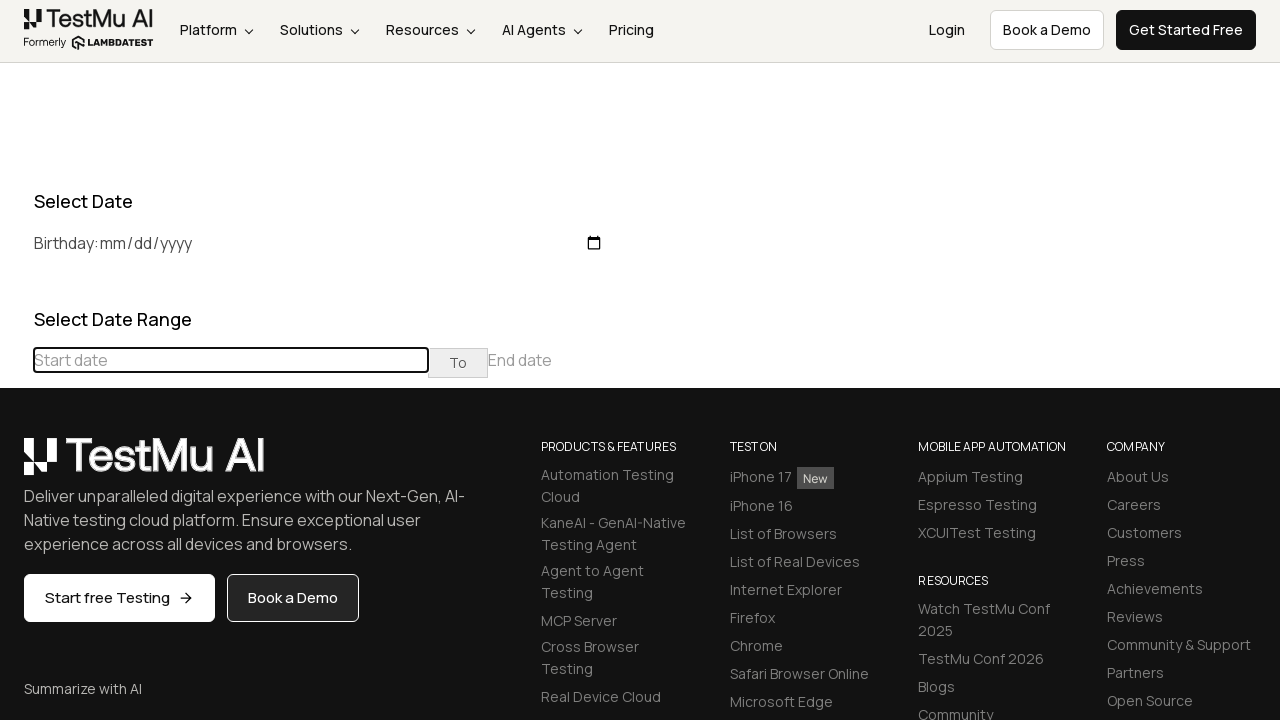

Clicked previous button to navigate back in date picker at (16, 465) on xpath=//div[@class="datepicker-days"]//th[@class="prev"]
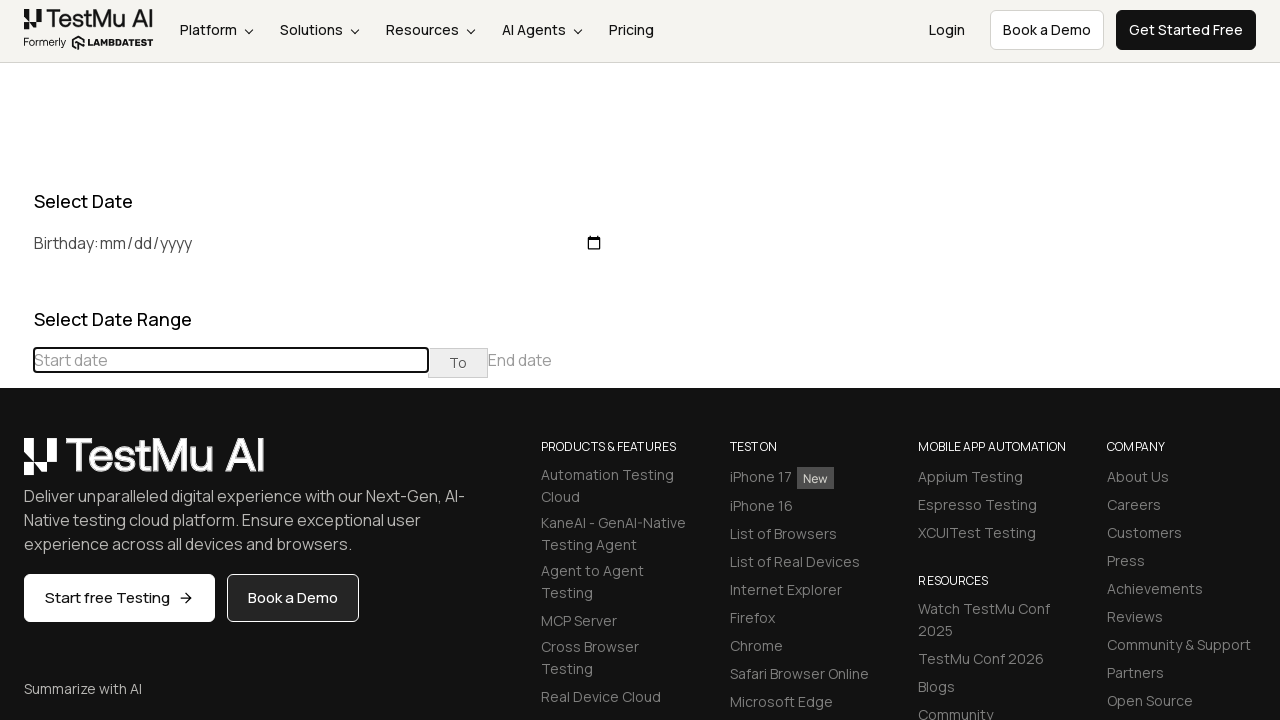

Clicked previous button to navigate back in date picker at (16, 465) on xpath=//div[@class="datepicker-days"]//th[@class="prev"]
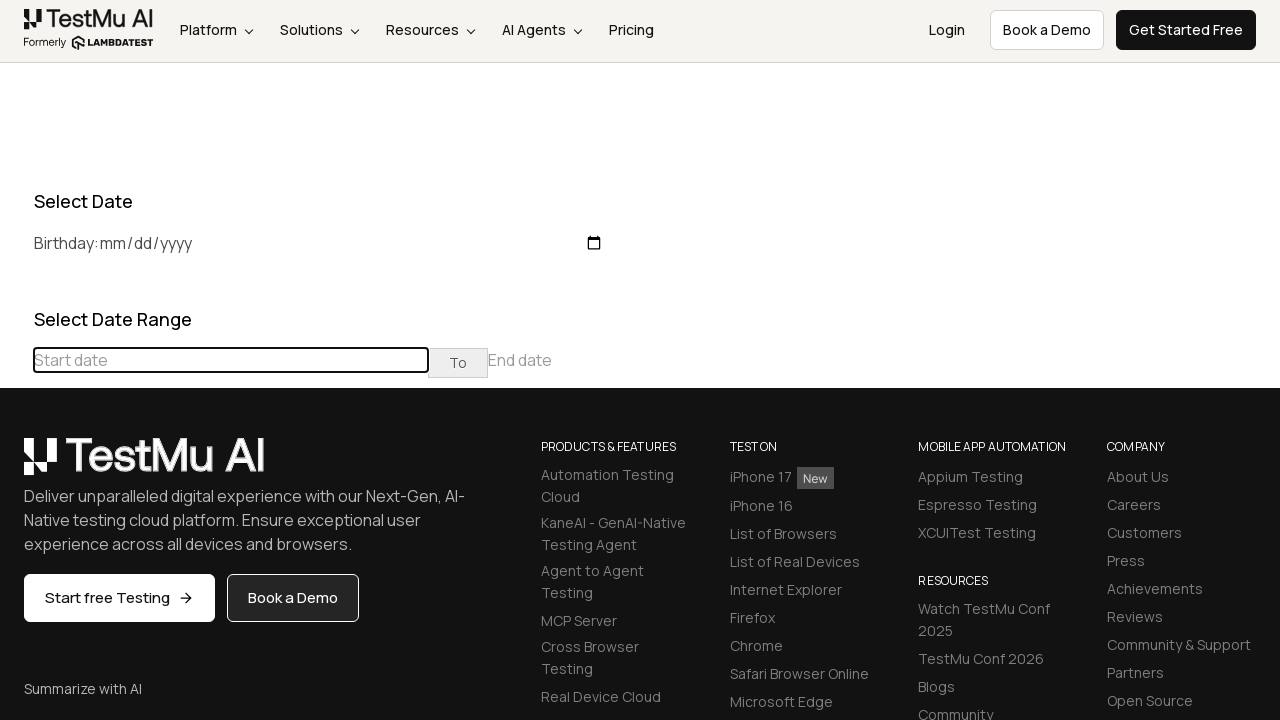

Selected the 18th day from the May 2018 calendar at (185, 601) on xpath=//td[@class="day"][text()="18"]
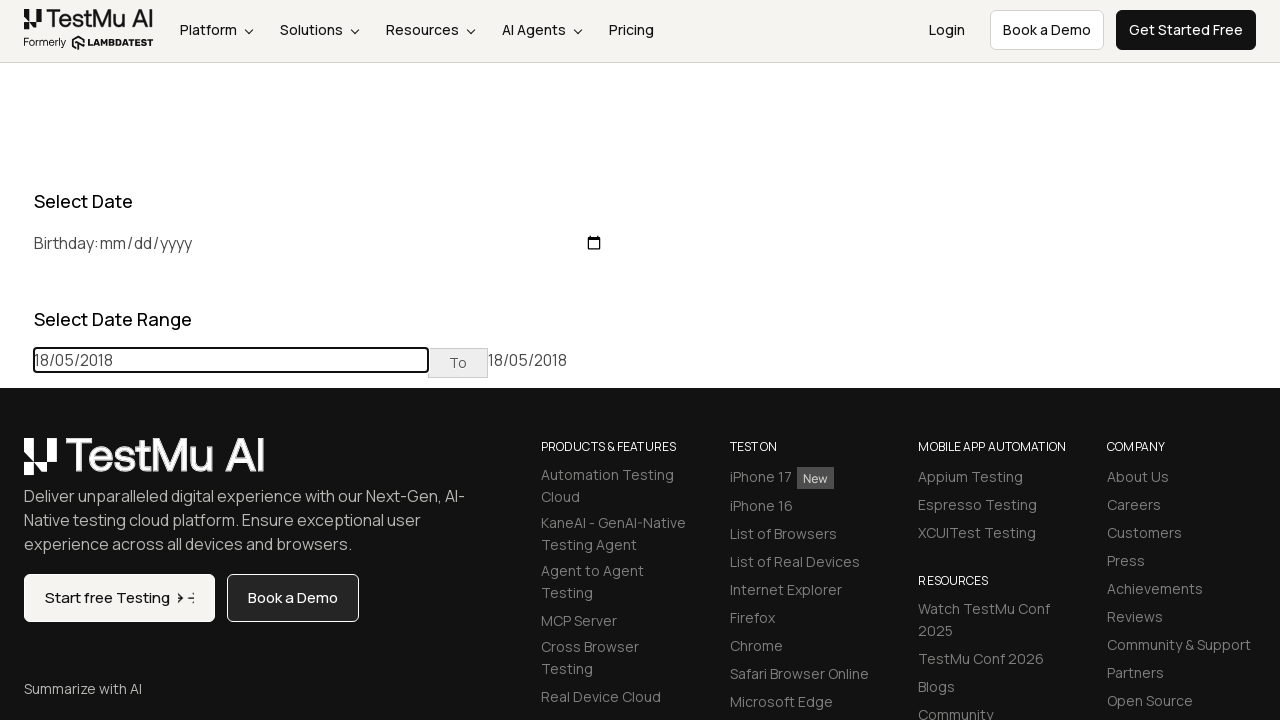

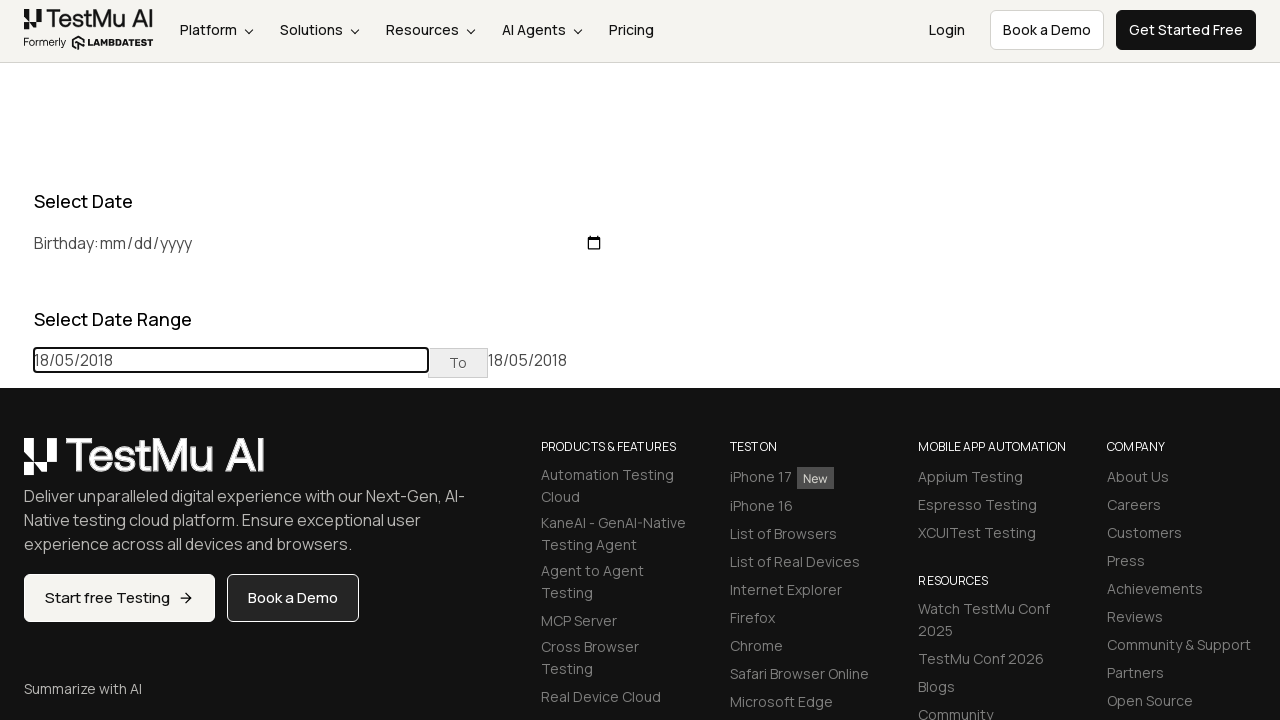